Tests filling a large form by entering text into all input fields on the page and submitting the form by clicking a button

Starting URL: http://suninjuly.github.io/huge_form.html

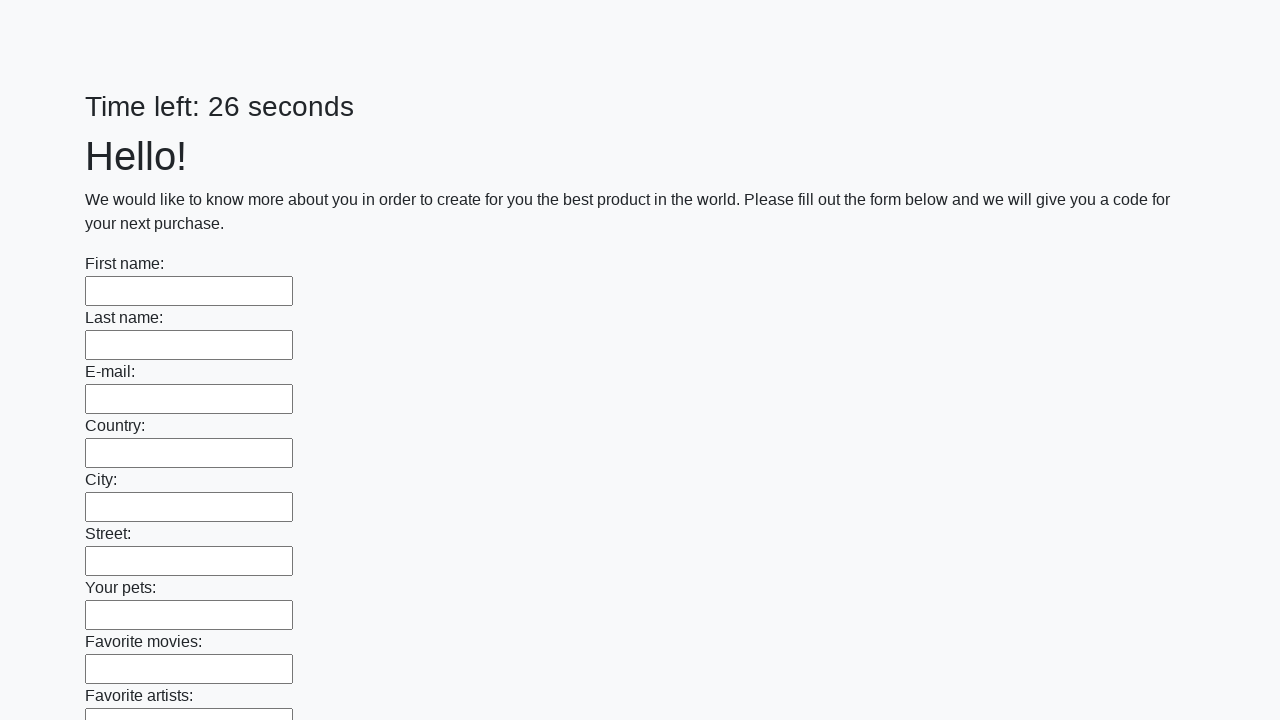

Located all input fields on the page
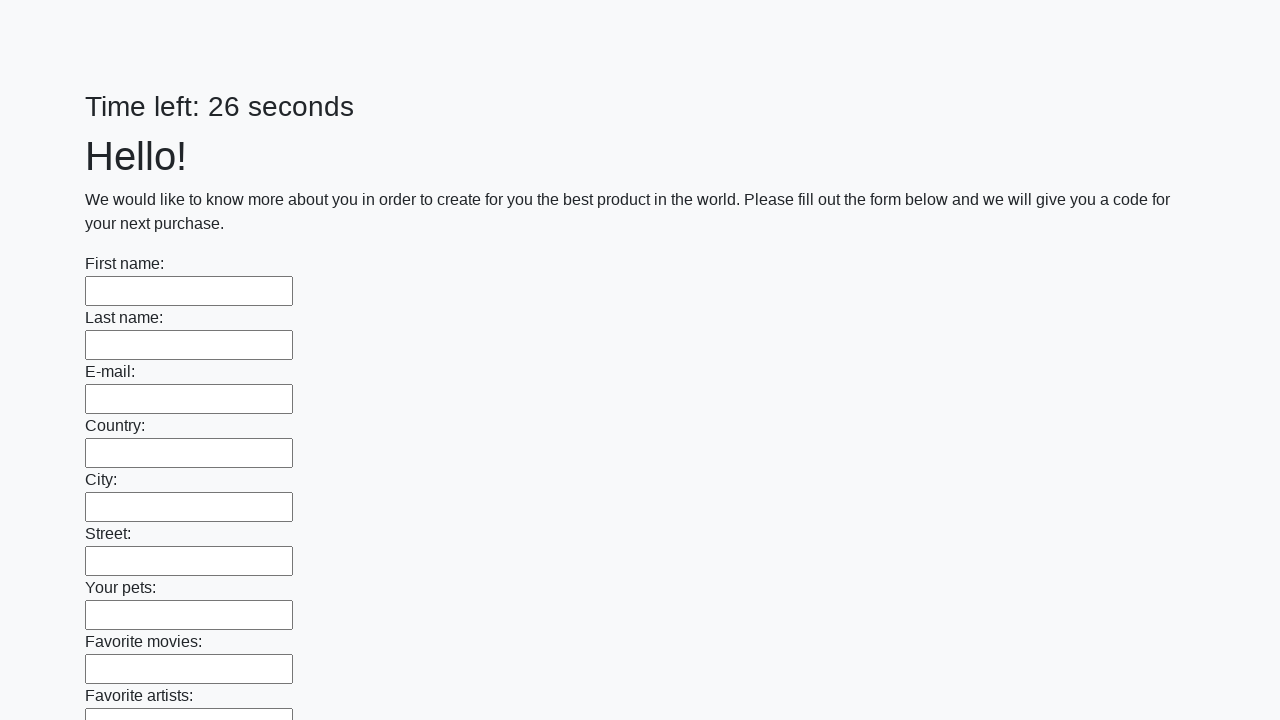

Filled an input field with 'Test Answer' on input >> nth=0
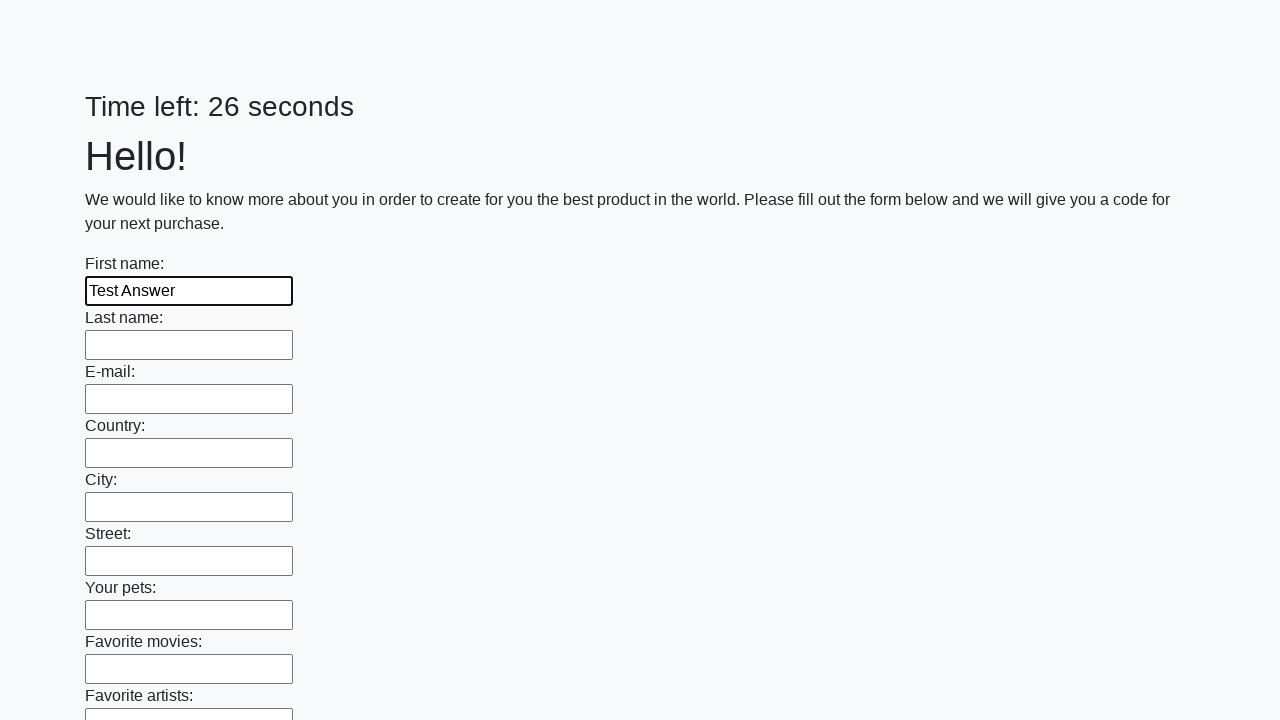

Filled an input field with 'Test Answer' on input >> nth=1
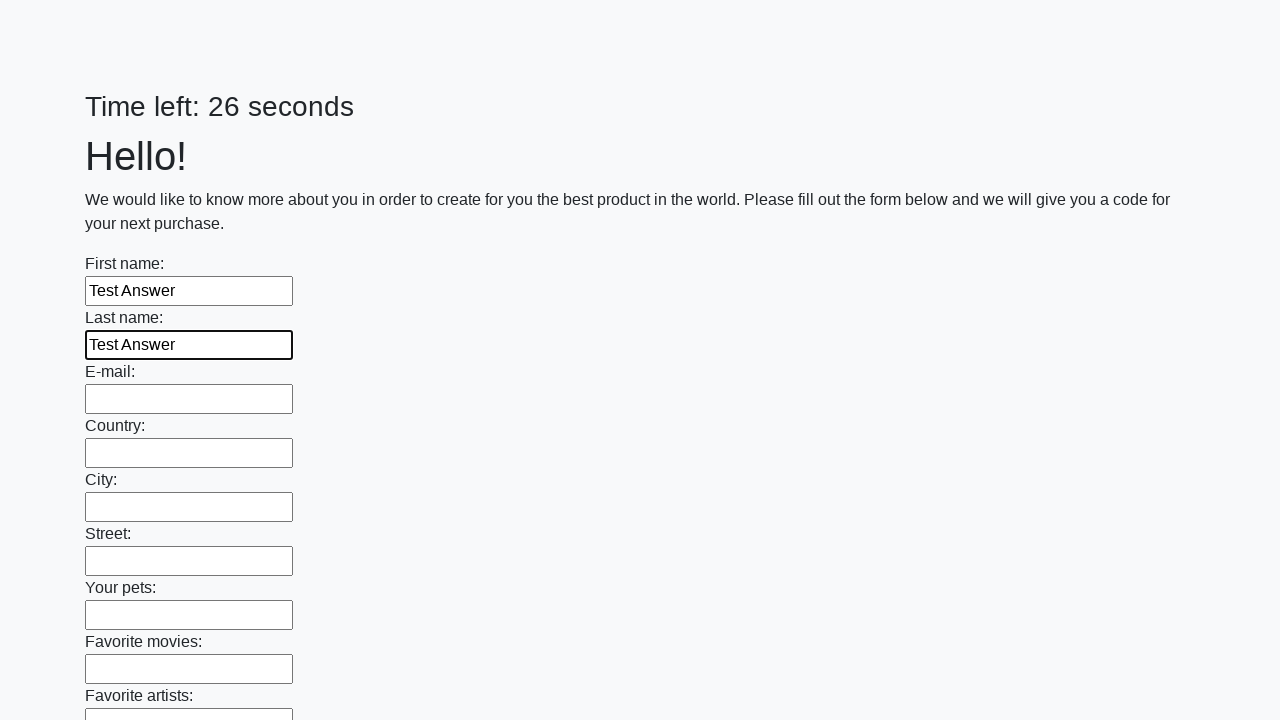

Filled an input field with 'Test Answer' on input >> nth=2
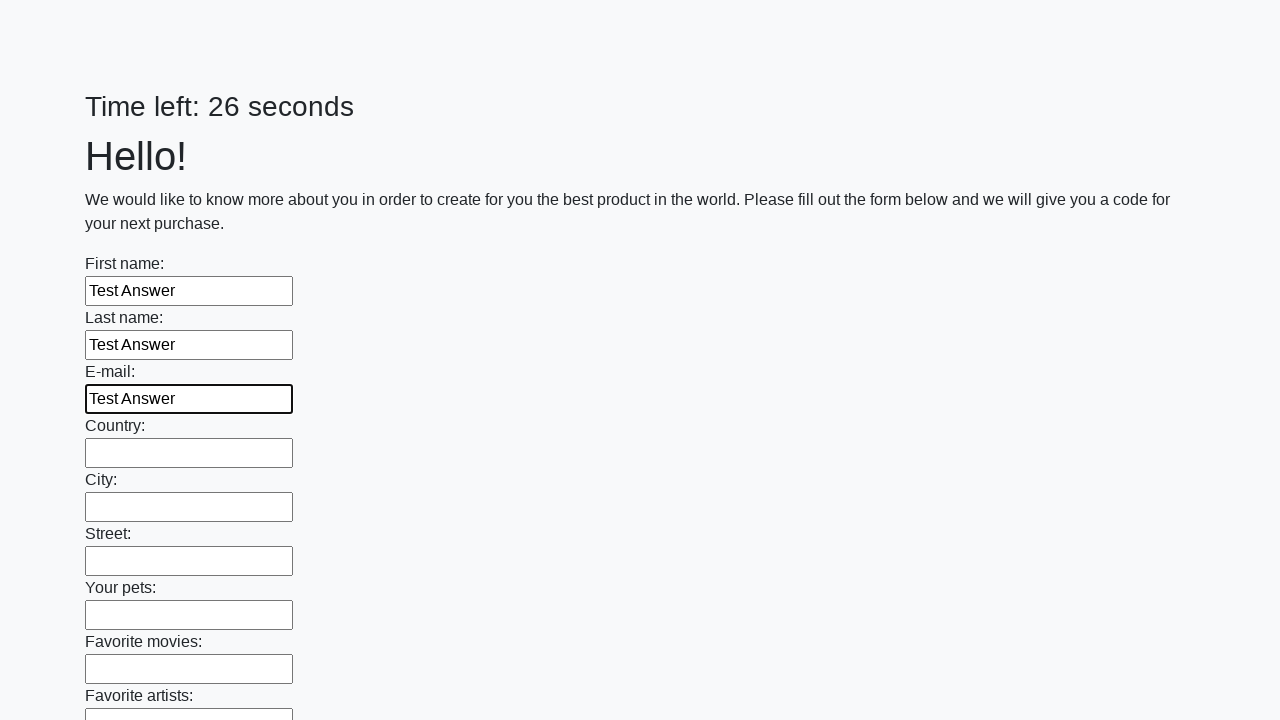

Filled an input field with 'Test Answer' on input >> nth=3
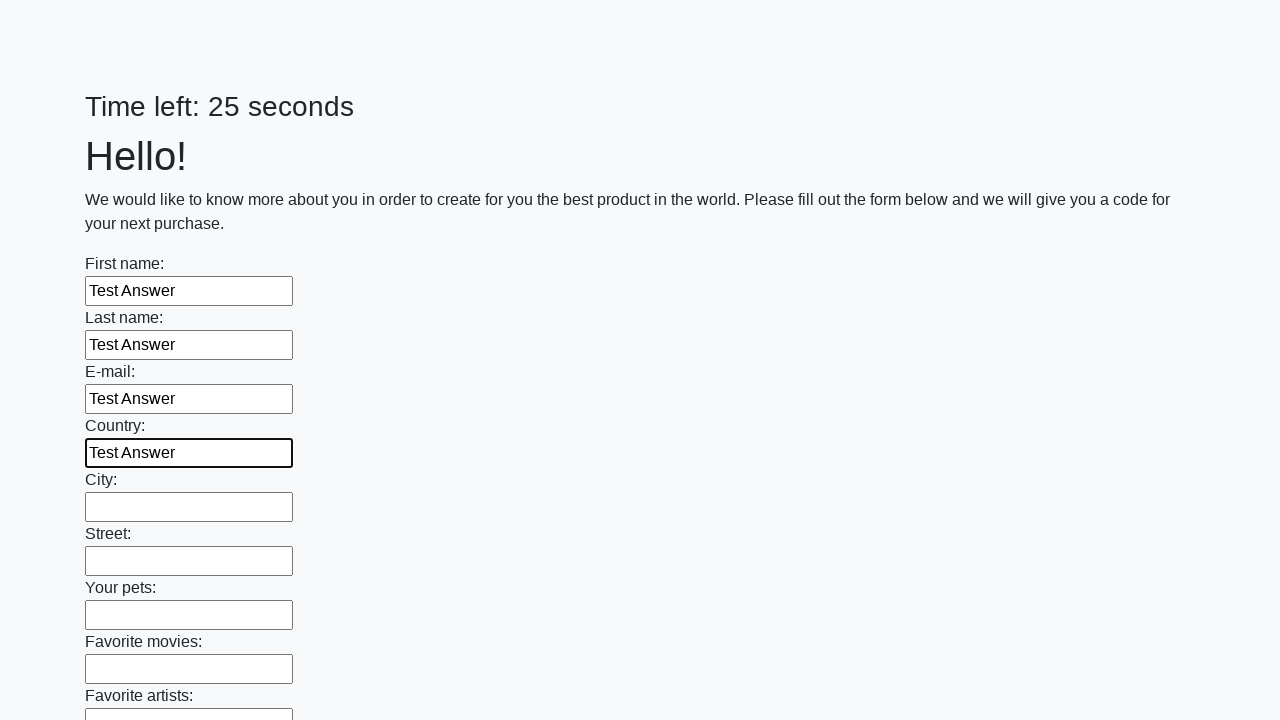

Filled an input field with 'Test Answer' on input >> nth=4
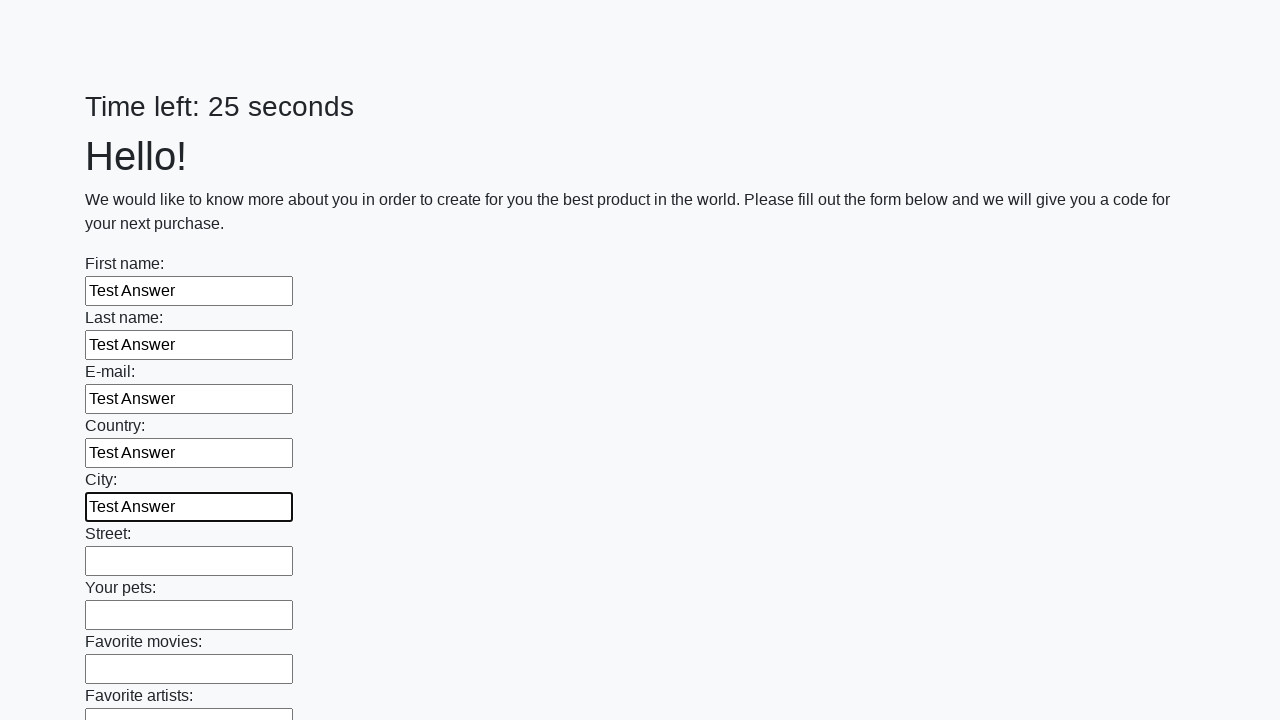

Filled an input field with 'Test Answer' on input >> nth=5
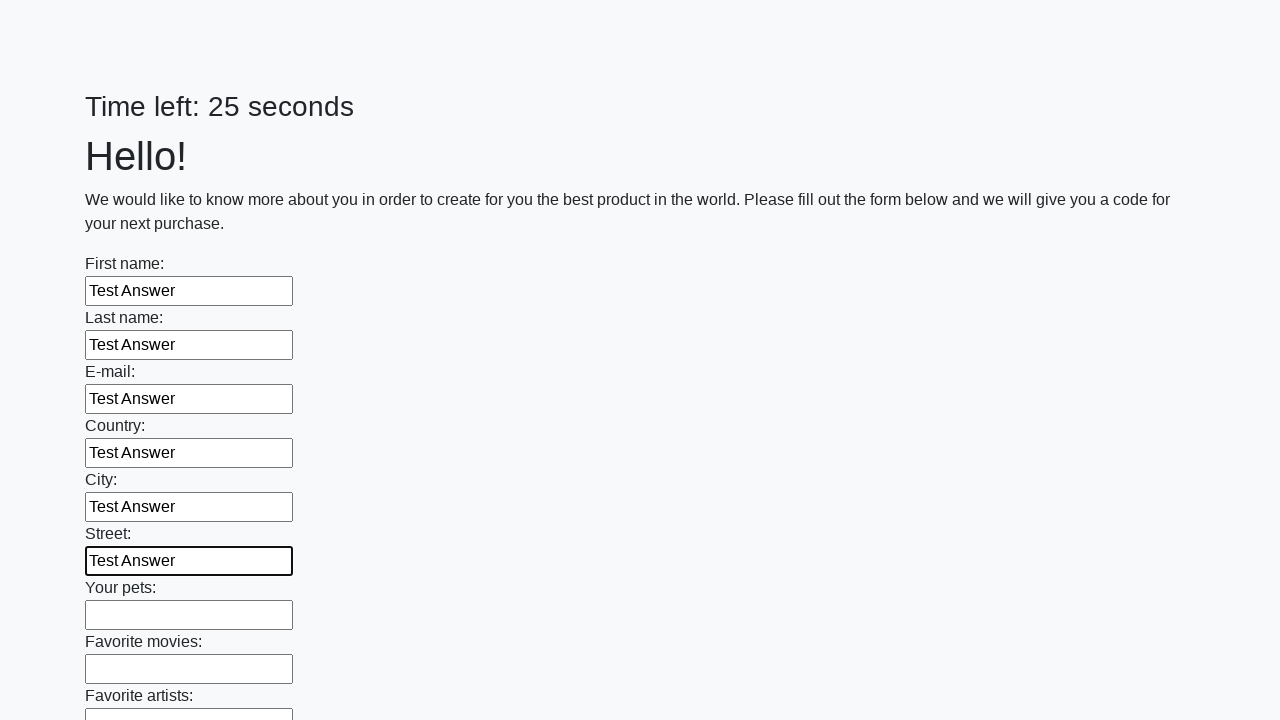

Filled an input field with 'Test Answer' on input >> nth=6
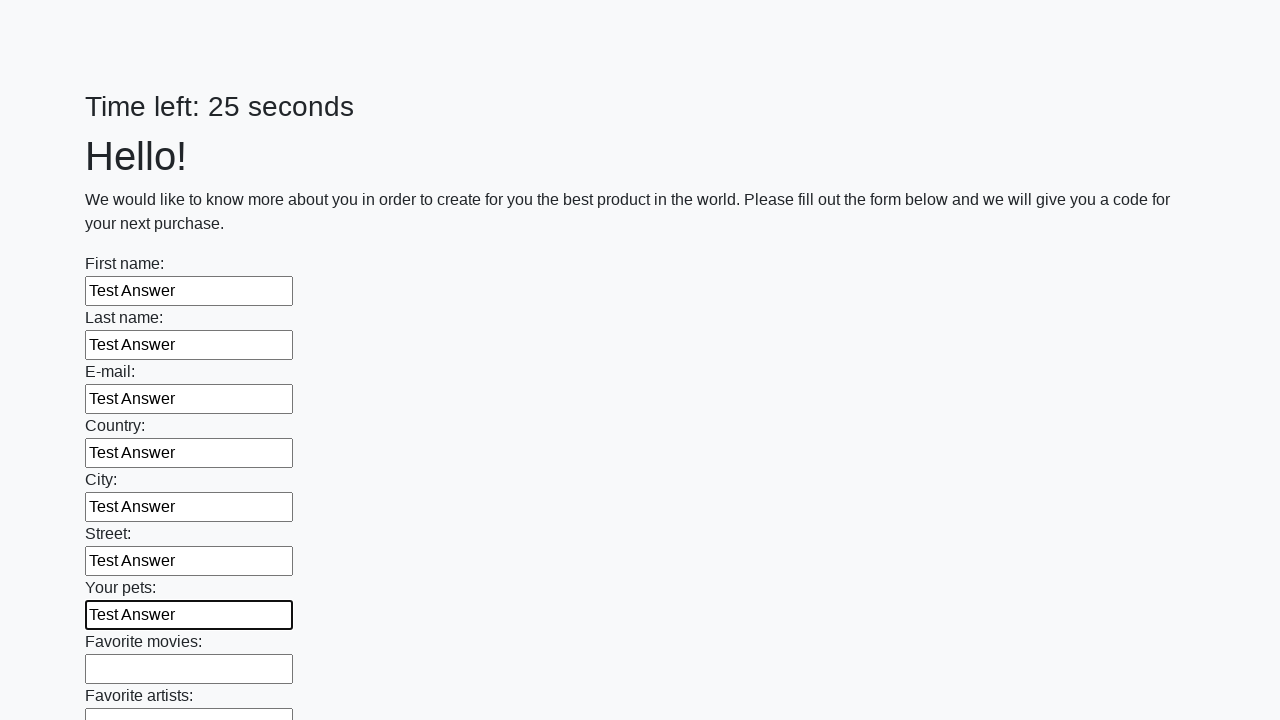

Filled an input field with 'Test Answer' on input >> nth=7
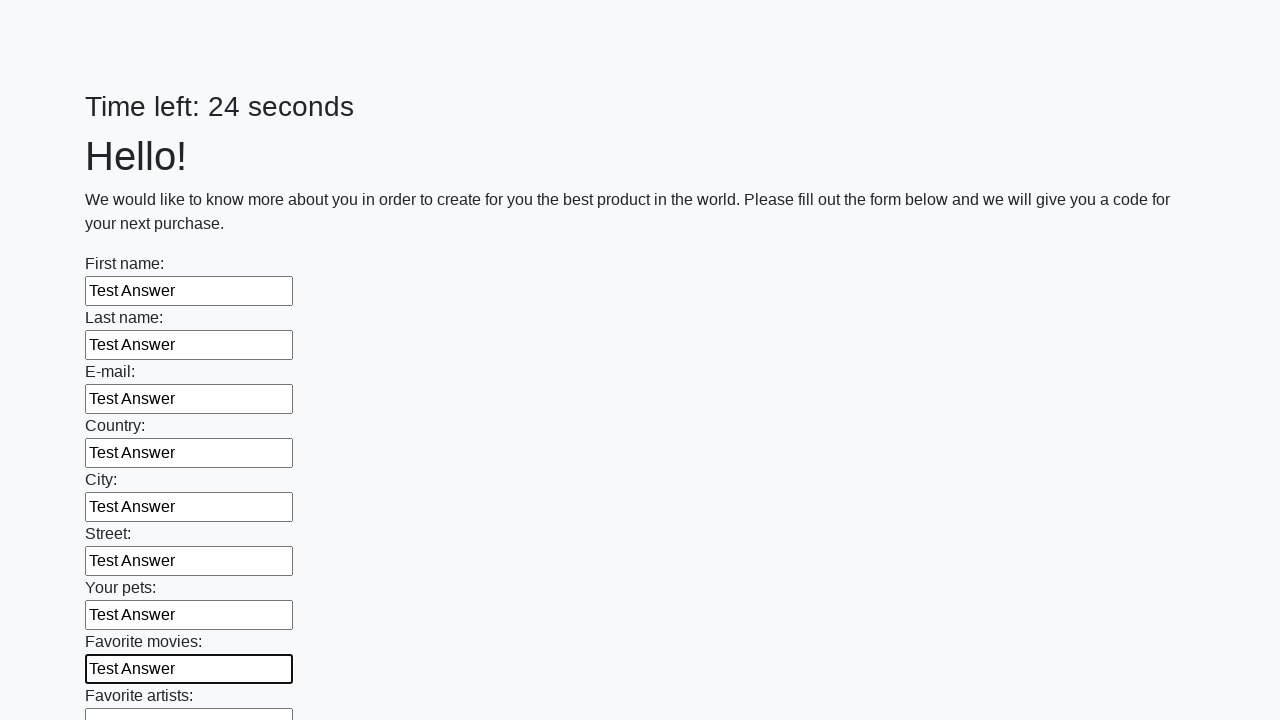

Filled an input field with 'Test Answer' on input >> nth=8
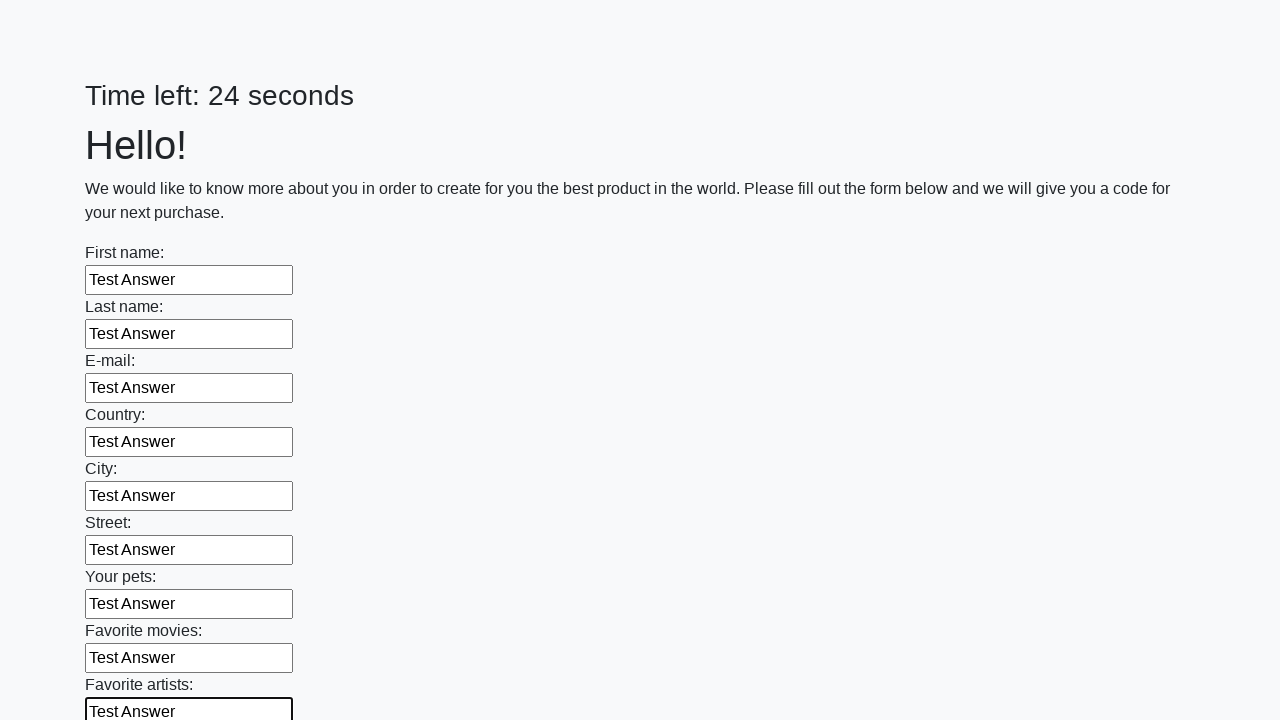

Filled an input field with 'Test Answer' on input >> nth=9
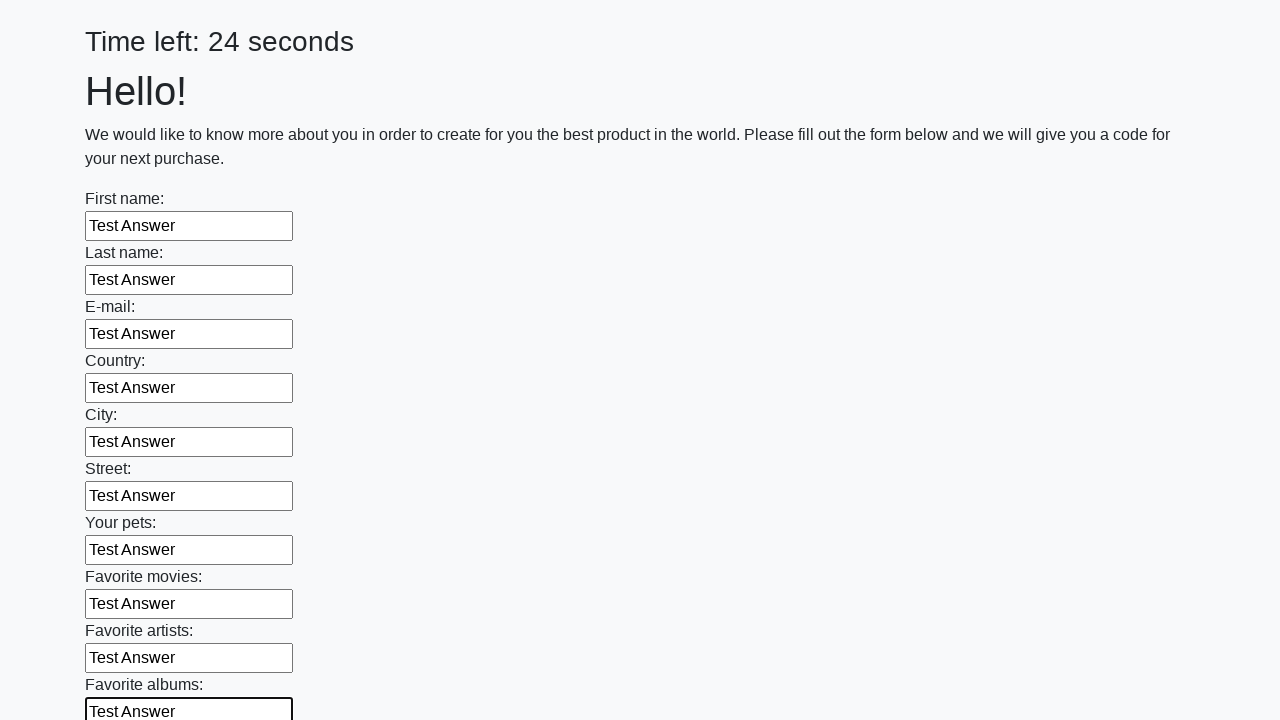

Filled an input field with 'Test Answer' on input >> nth=10
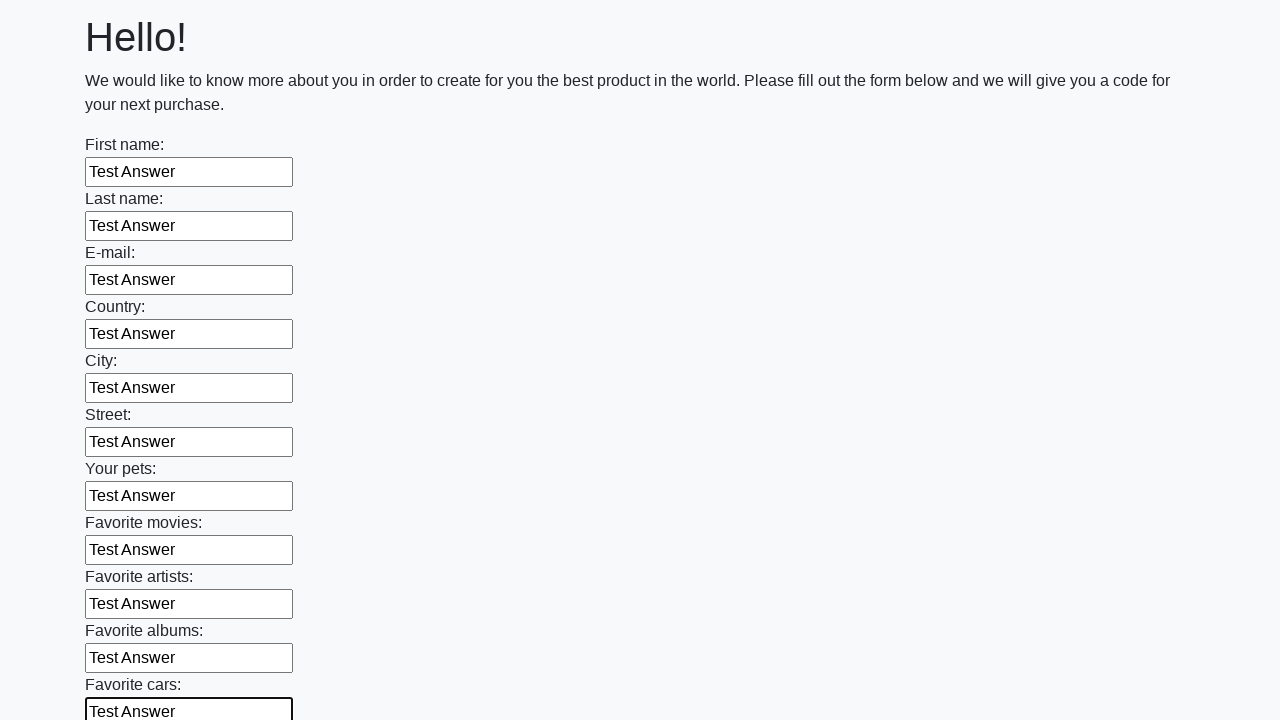

Filled an input field with 'Test Answer' on input >> nth=11
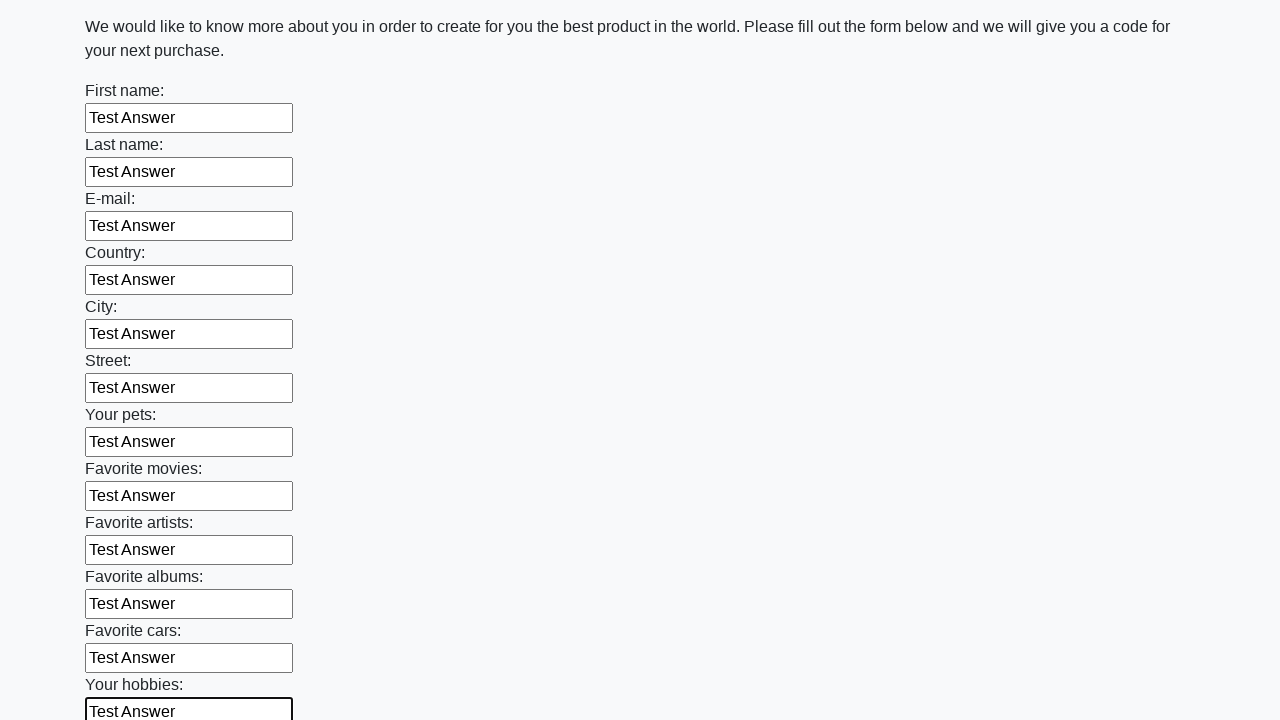

Filled an input field with 'Test Answer' on input >> nth=12
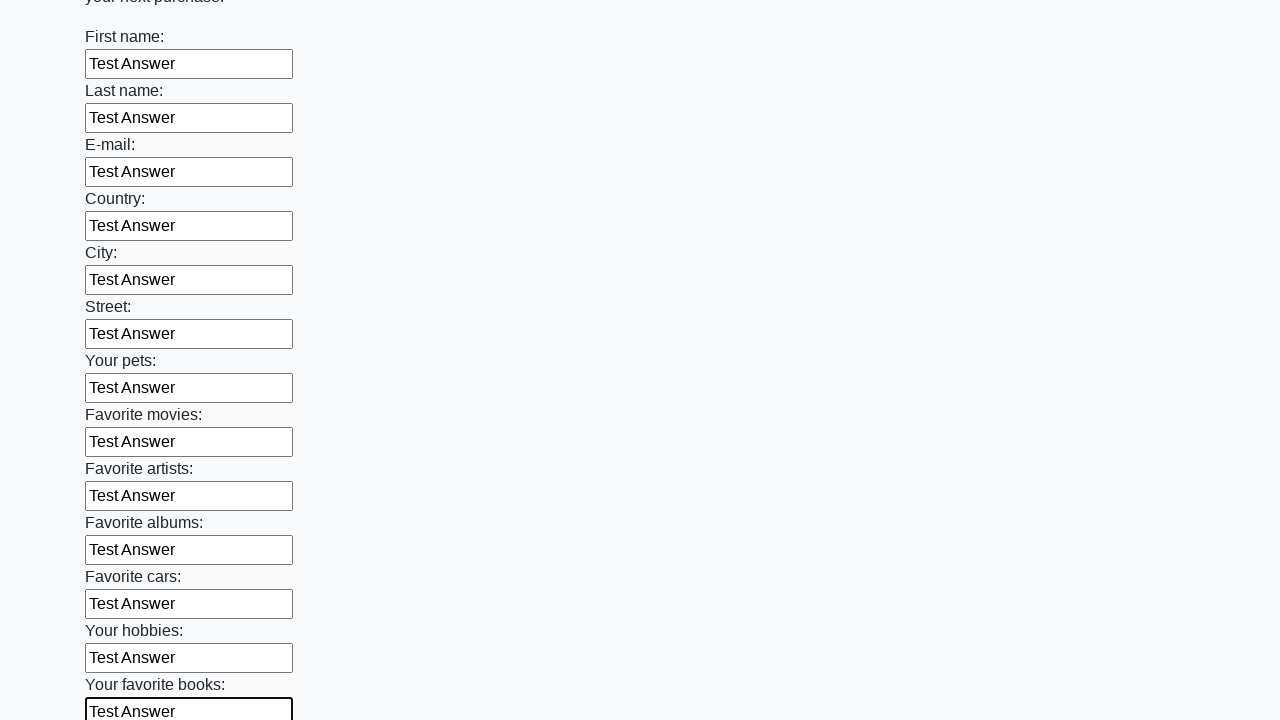

Filled an input field with 'Test Answer' on input >> nth=13
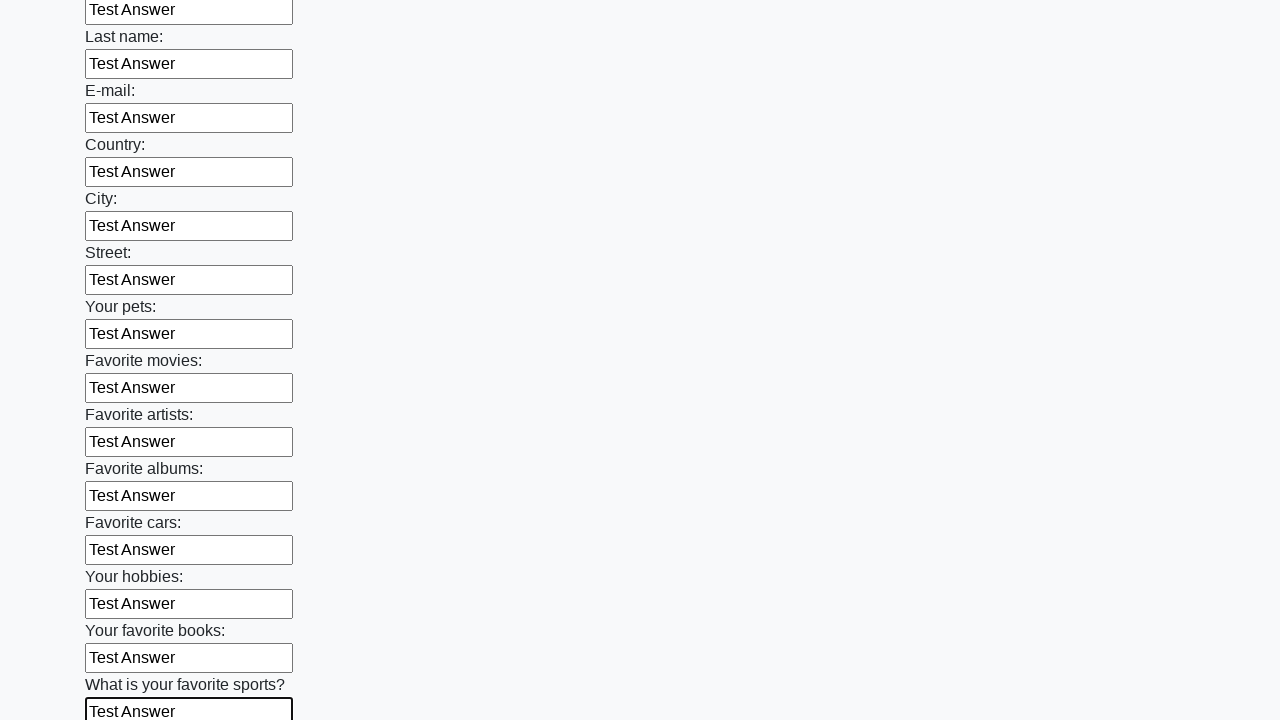

Filled an input field with 'Test Answer' on input >> nth=14
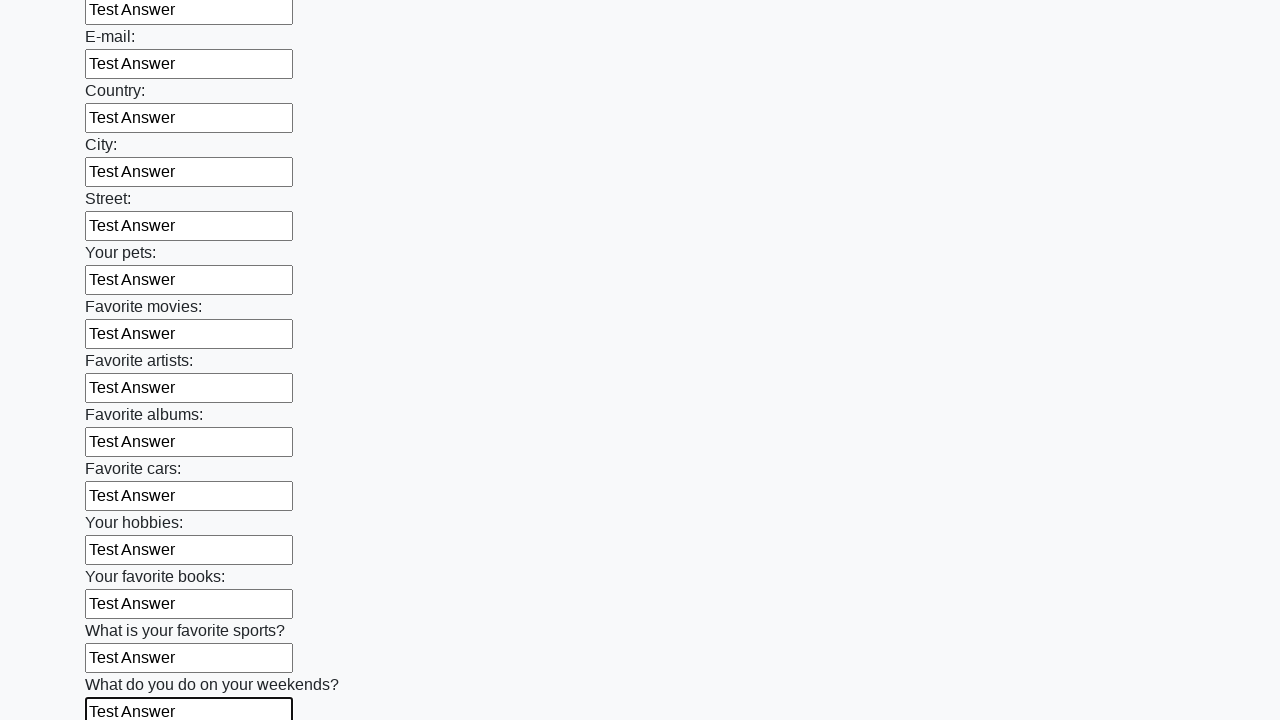

Filled an input field with 'Test Answer' on input >> nth=15
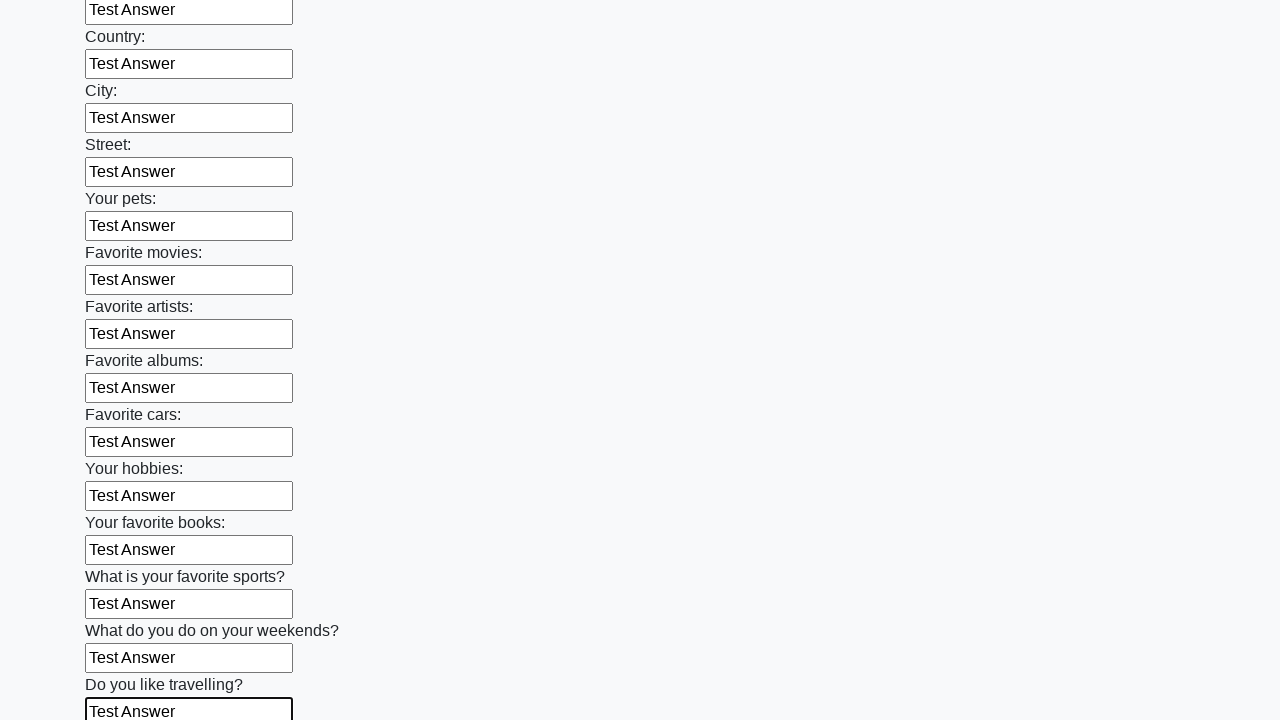

Filled an input field with 'Test Answer' on input >> nth=16
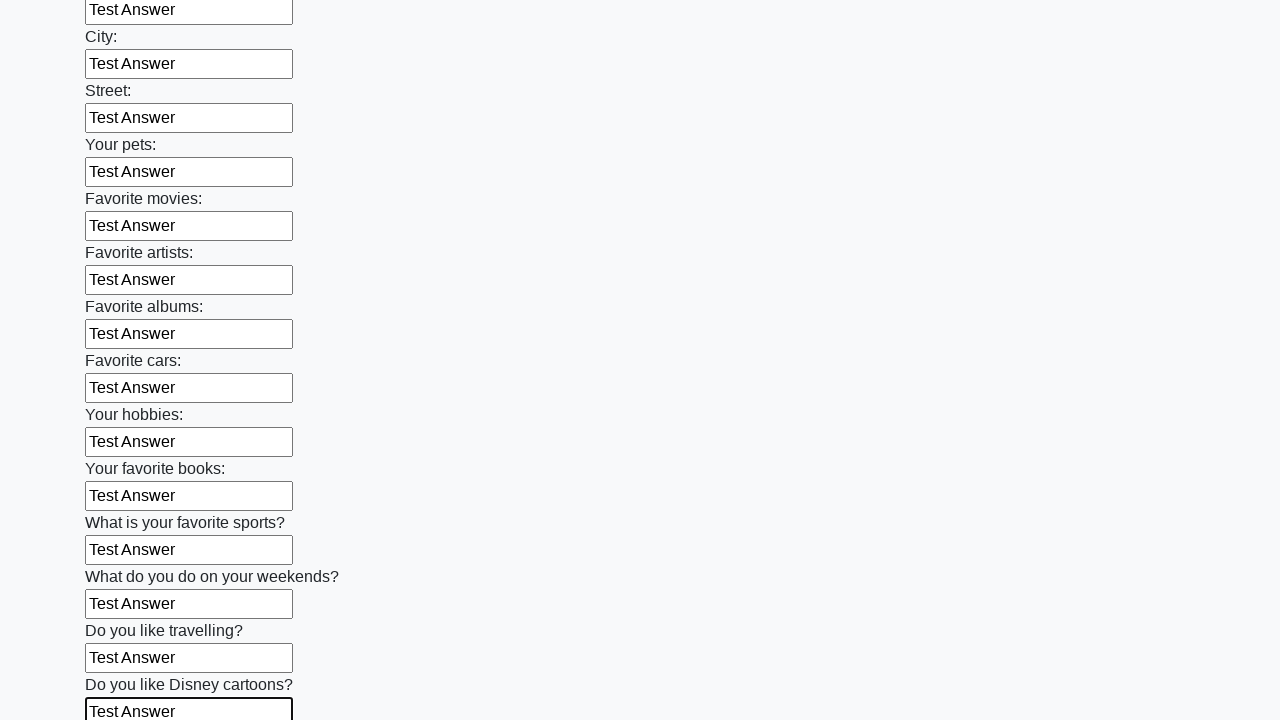

Filled an input field with 'Test Answer' on input >> nth=17
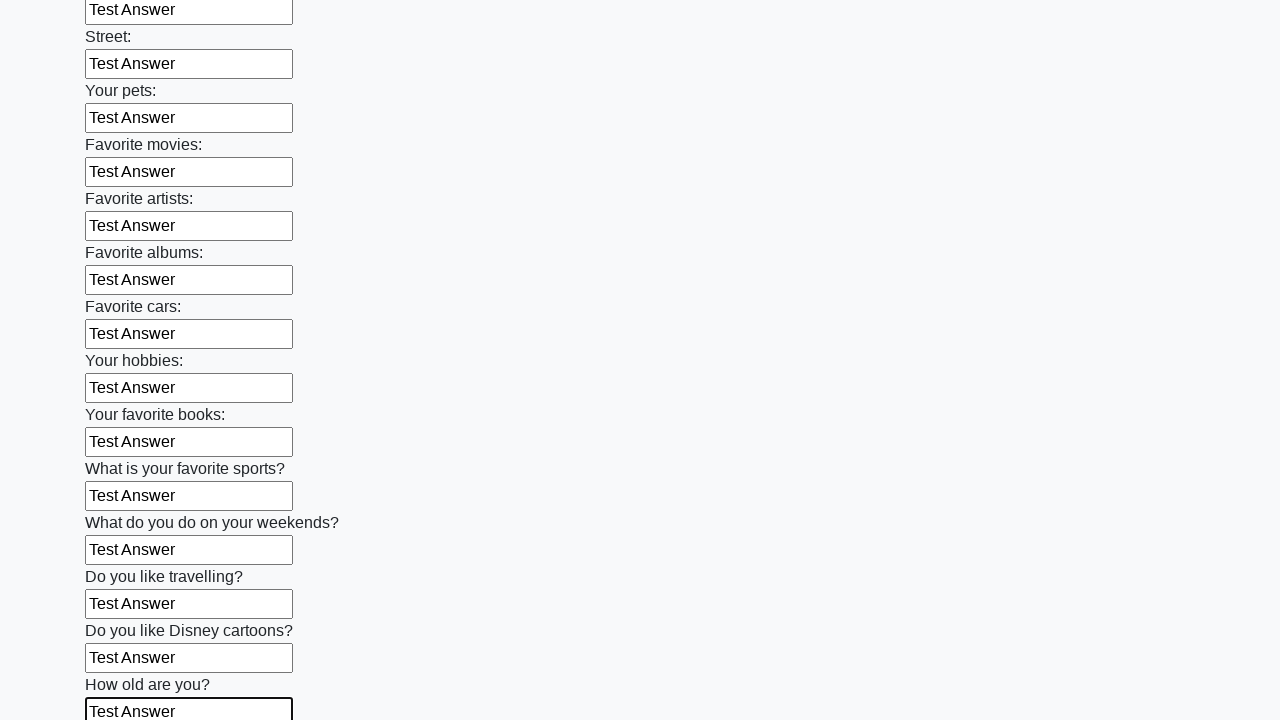

Filled an input field with 'Test Answer' on input >> nth=18
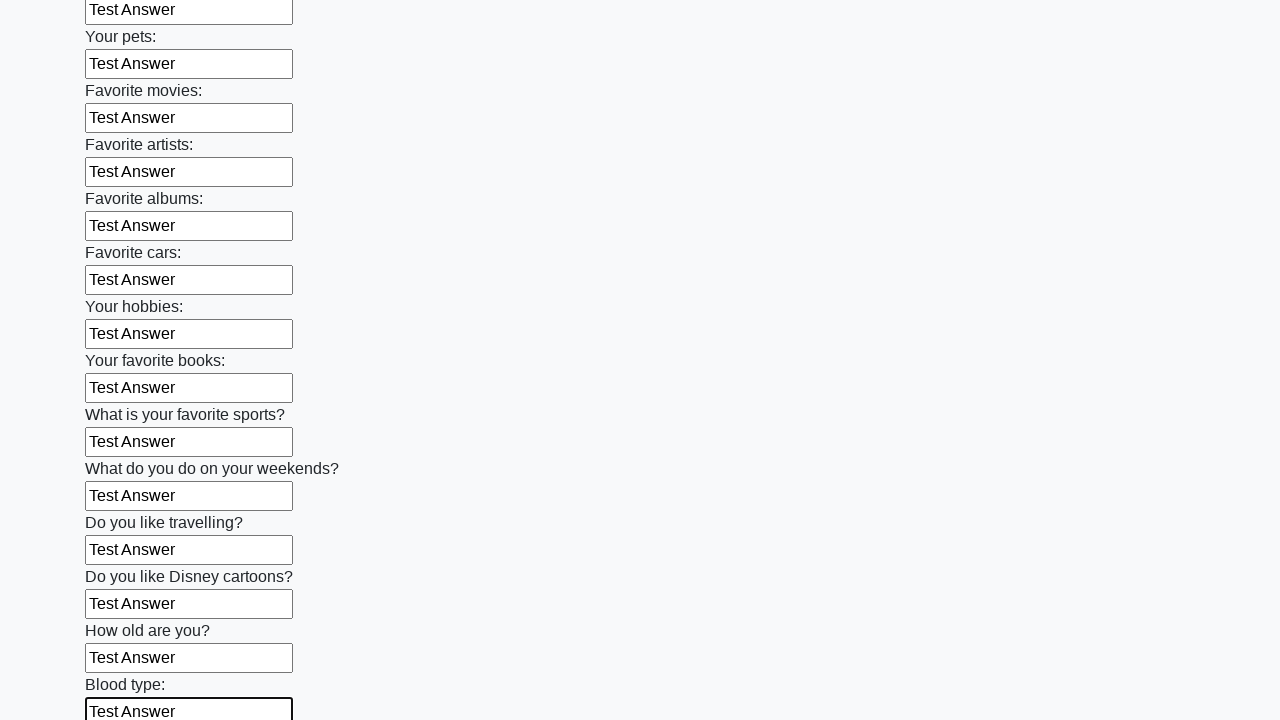

Filled an input field with 'Test Answer' on input >> nth=19
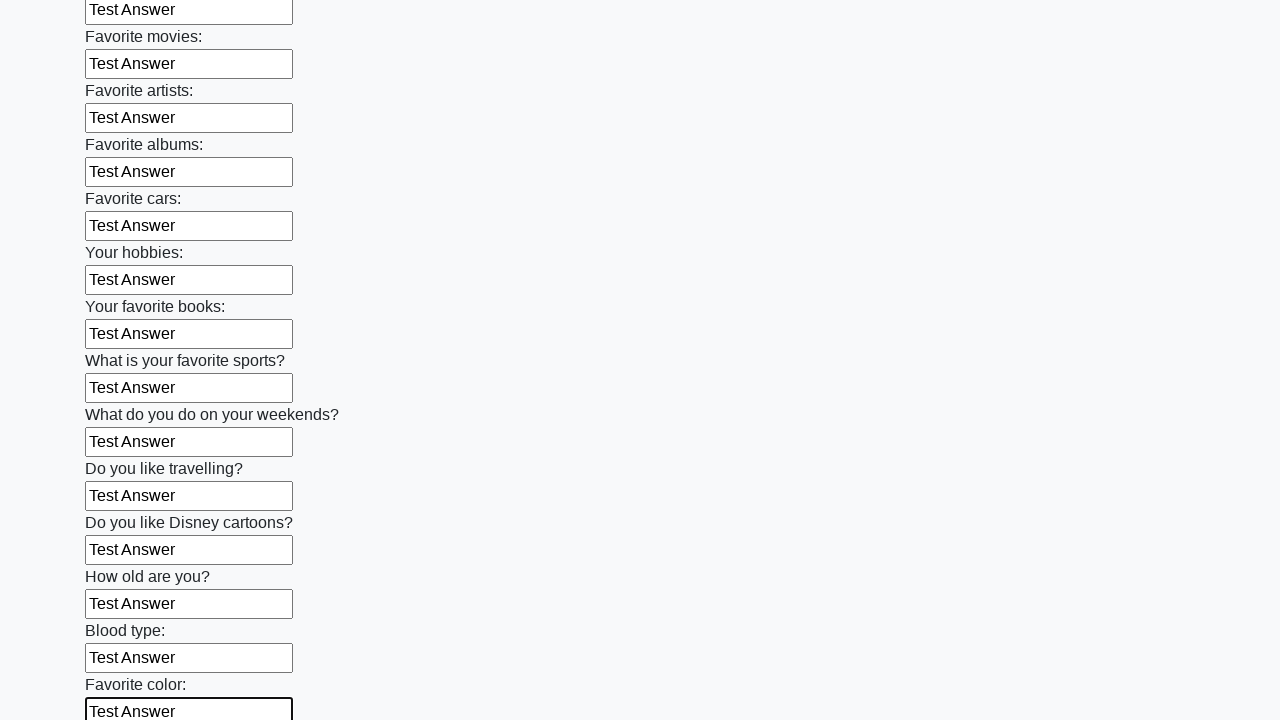

Filled an input field with 'Test Answer' on input >> nth=20
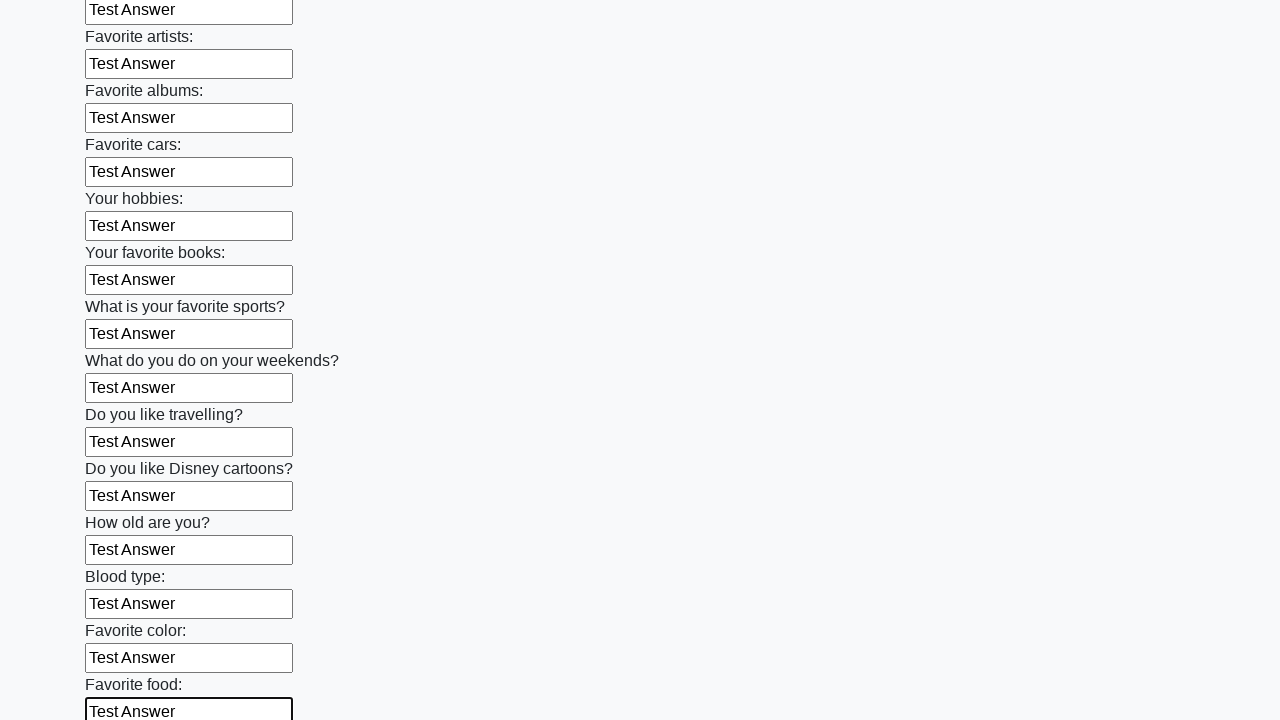

Filled an input field with 'Test Answer' on input >> nth=21
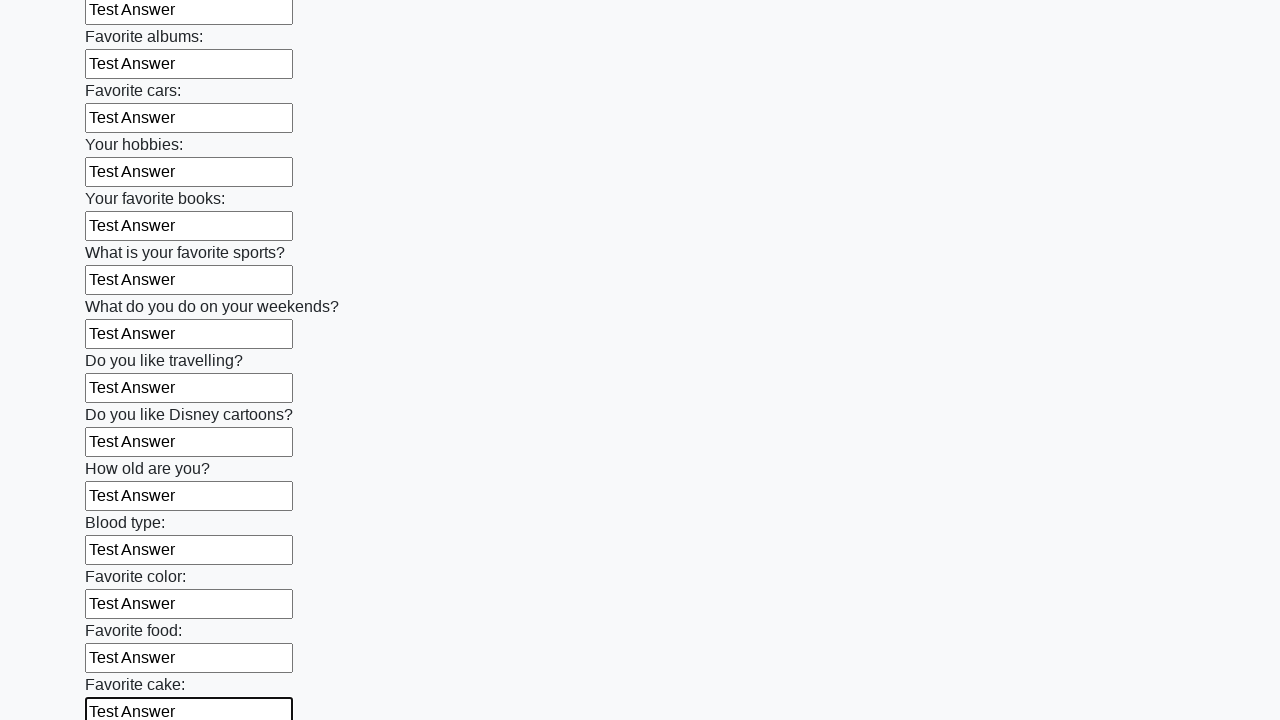

Filled an input field with 'Test Answer' on input >> nth=22
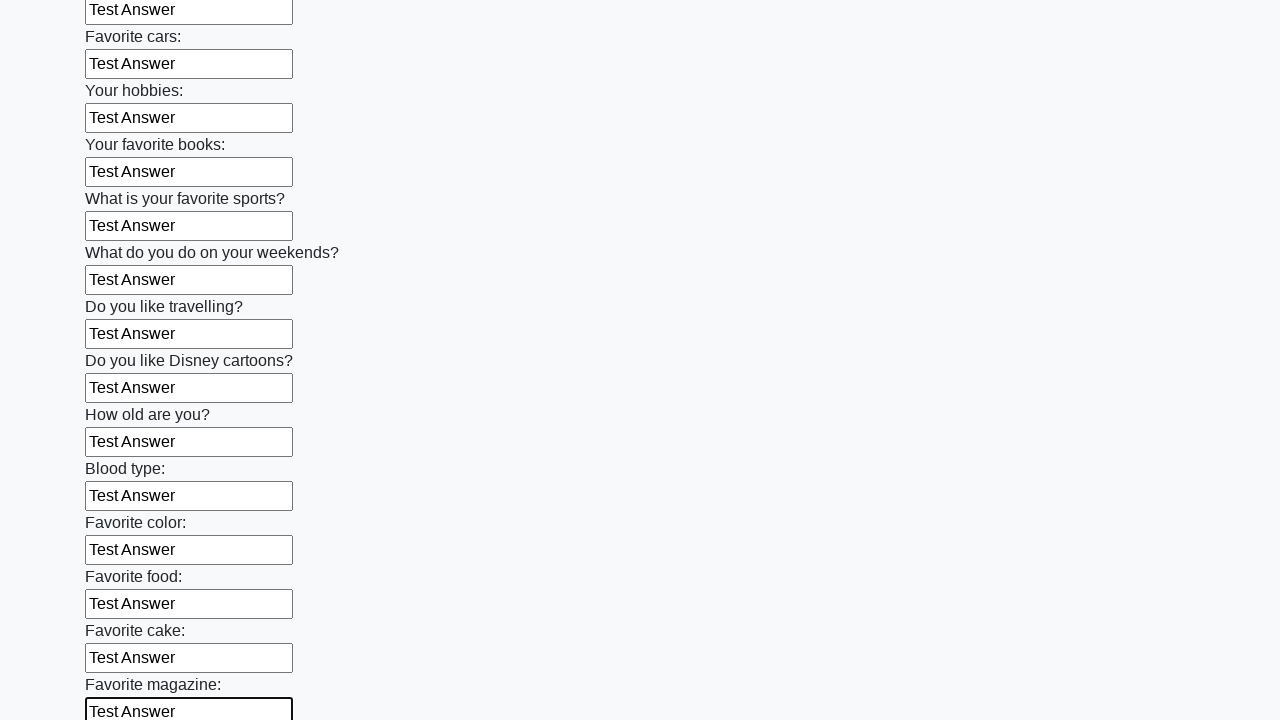

Filled an input field with 'Test Answer' on input >> nth=23
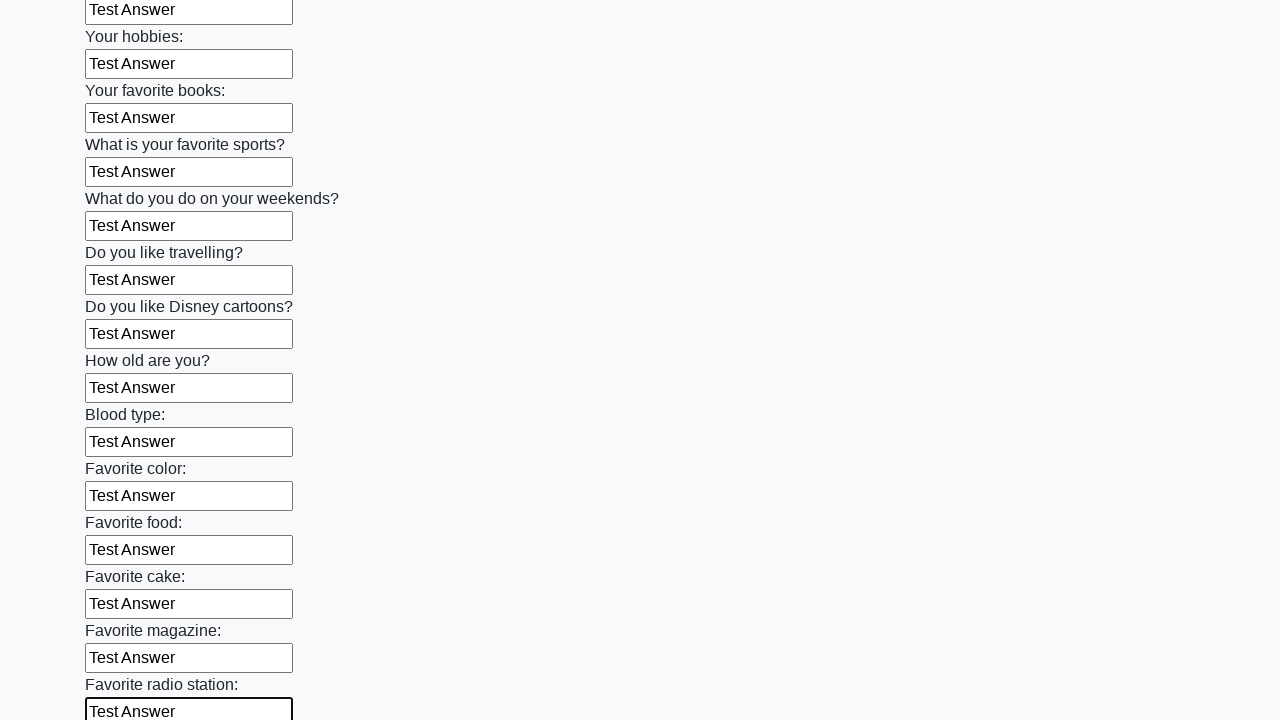

Filled an input field with 'Test Answer' on input >> nth=24
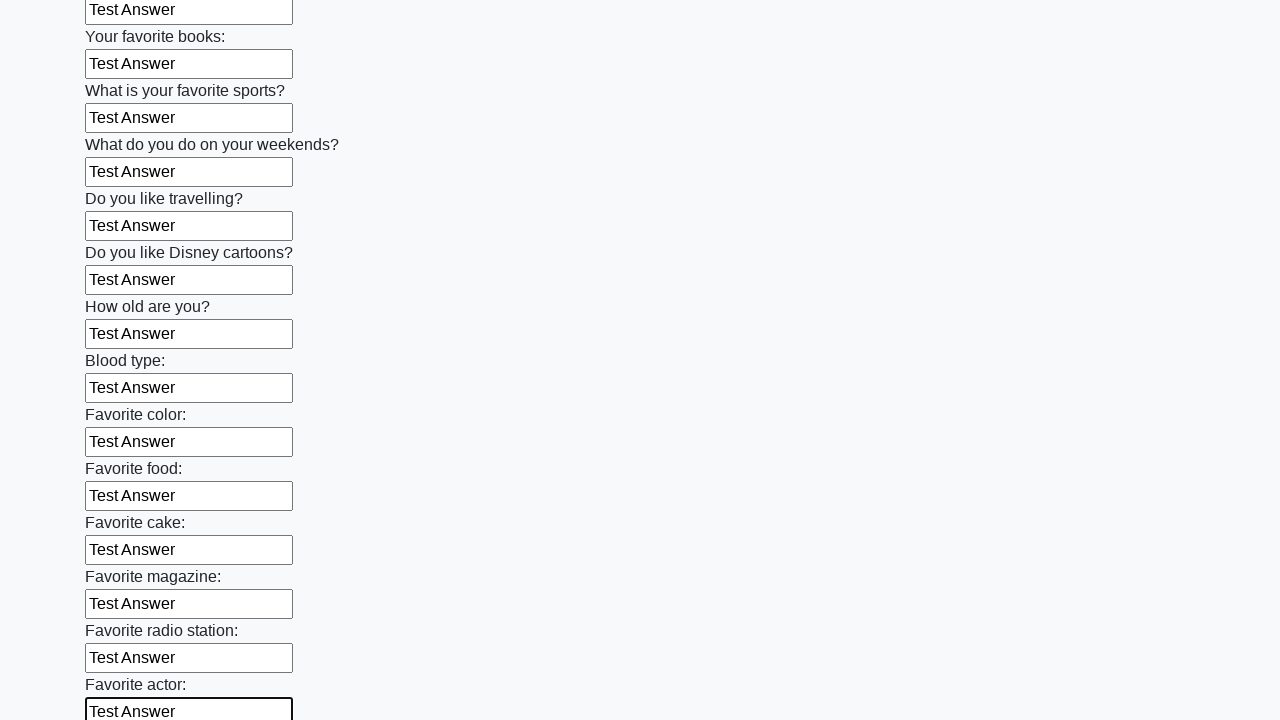

Filled an input field with 'Test Answer' on input >> nth=25
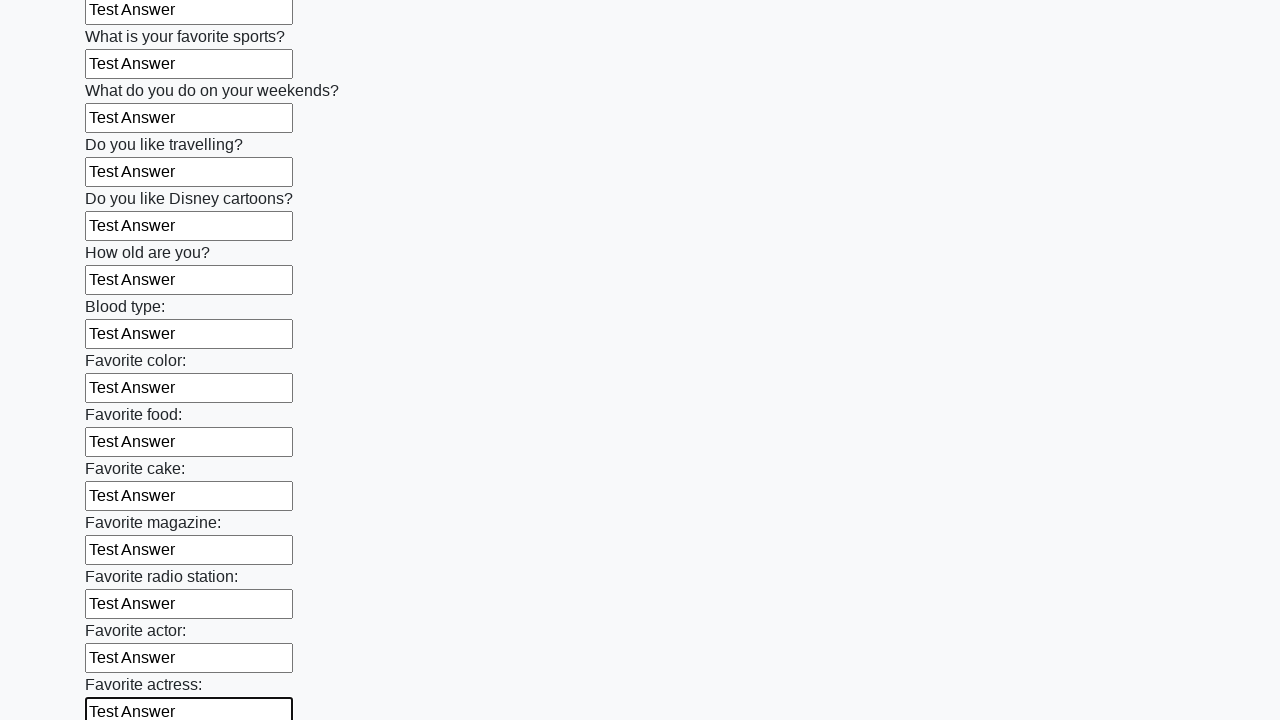

Filled an input field with 'Test Answer' on input >> nth=26
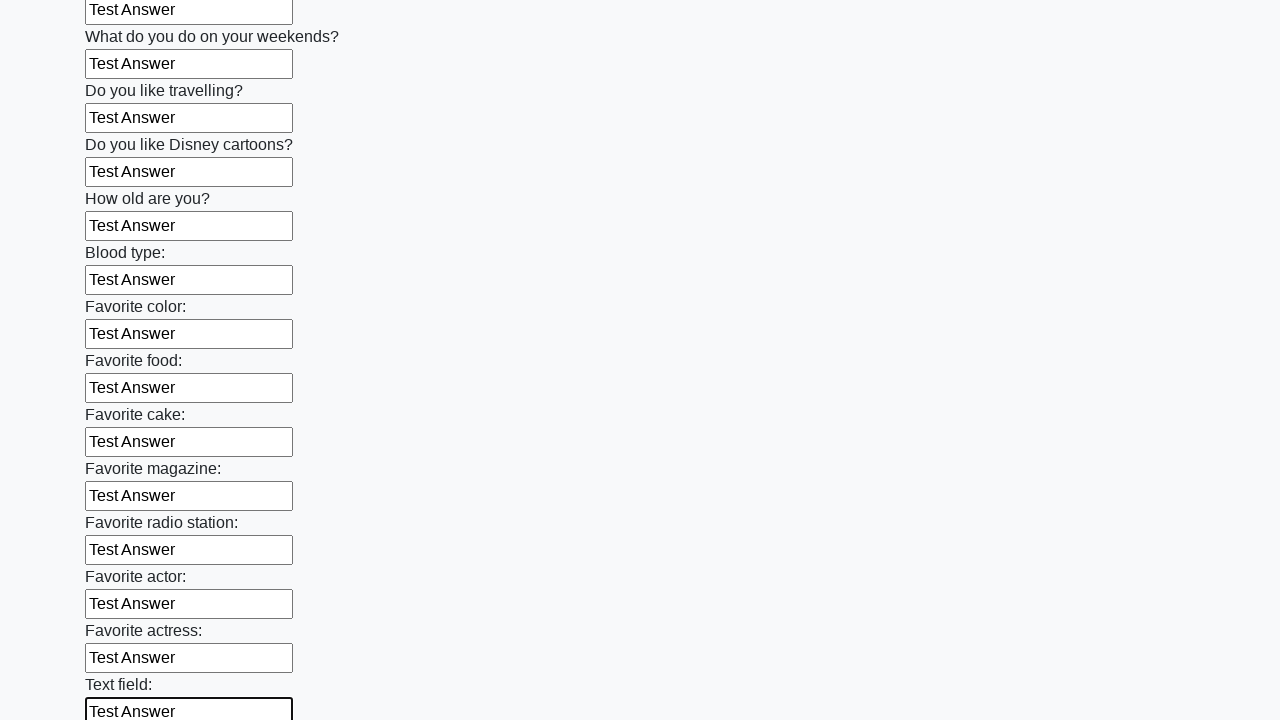

Filled an input field with 'Test Answer' on input >> nth=27
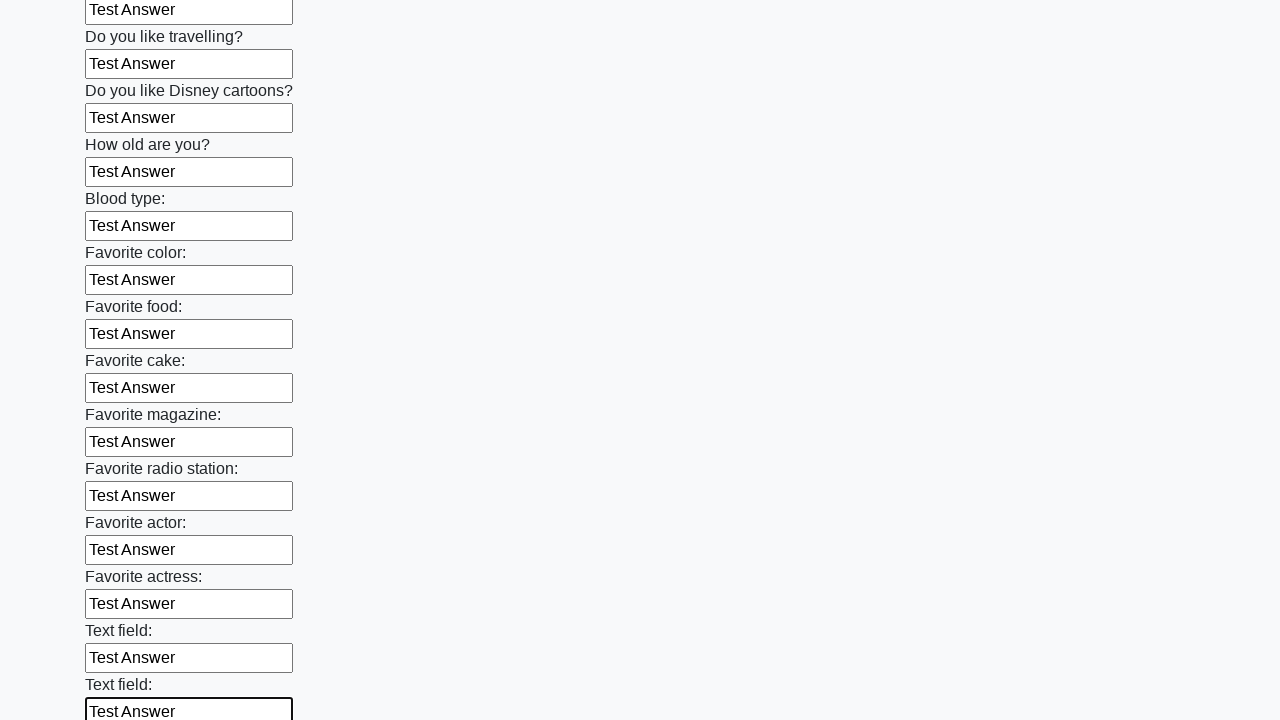

Filled an input field with 'Test Answer' on input >> nth=28
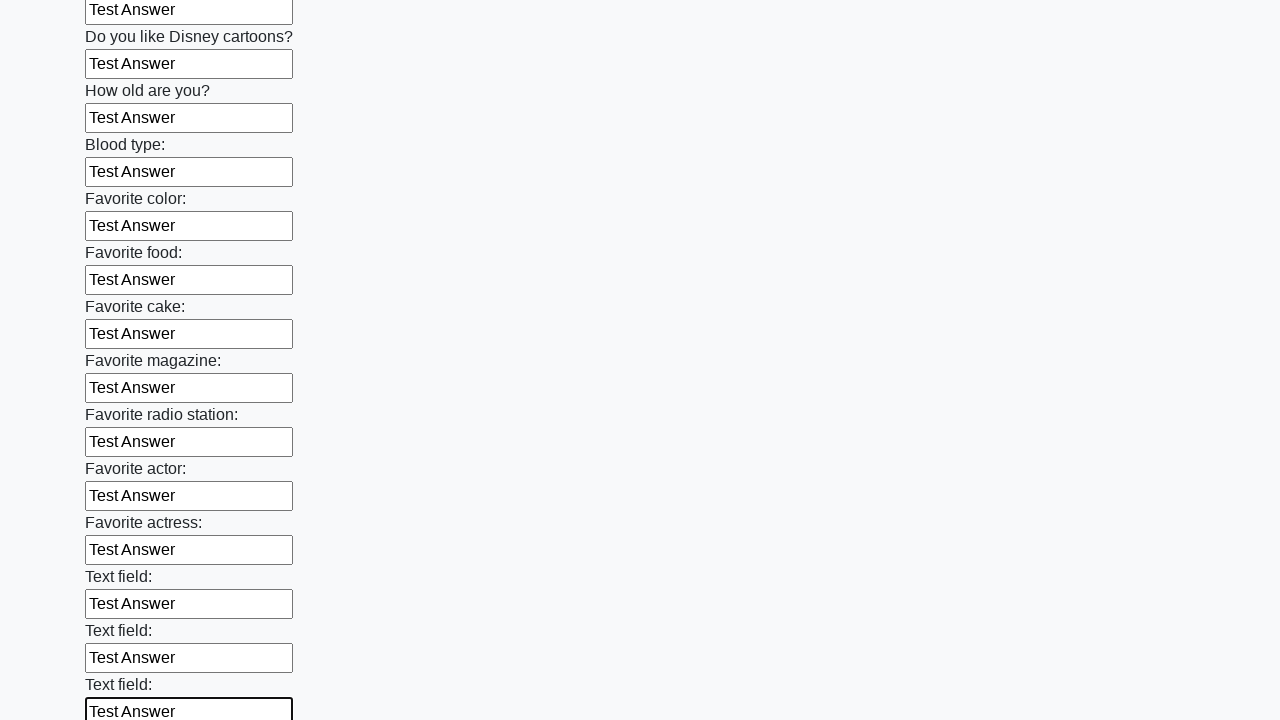

Filled an input field with 'Test Answer' on input >> nth=29
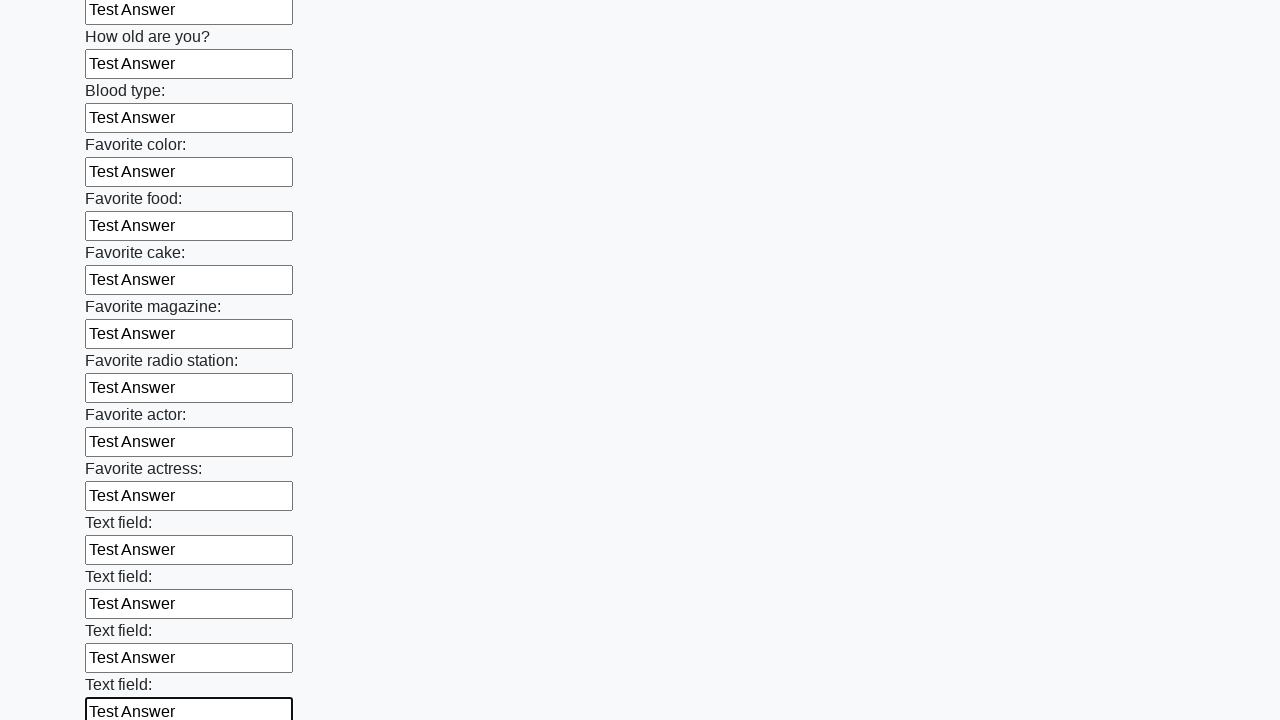

Filled an input field with 'Test Answer' on input >> nth=30
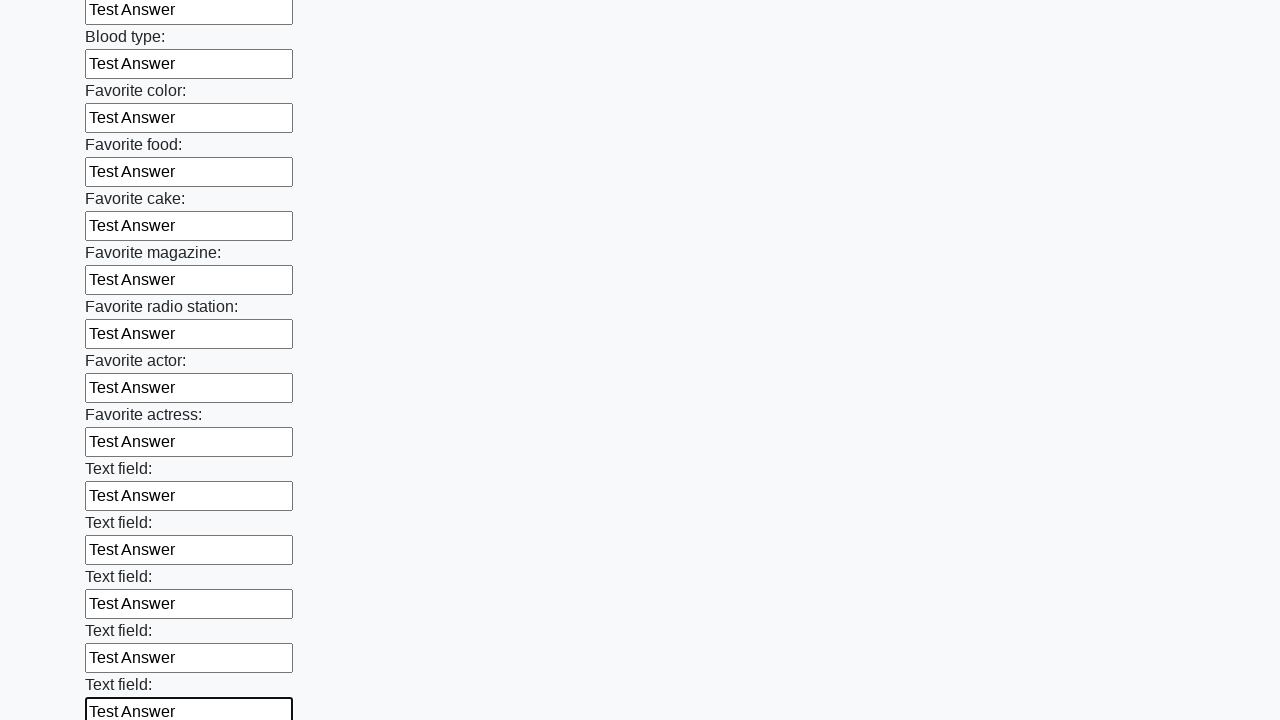

Filled an input field with 'Test Answer' on input >> nth=31
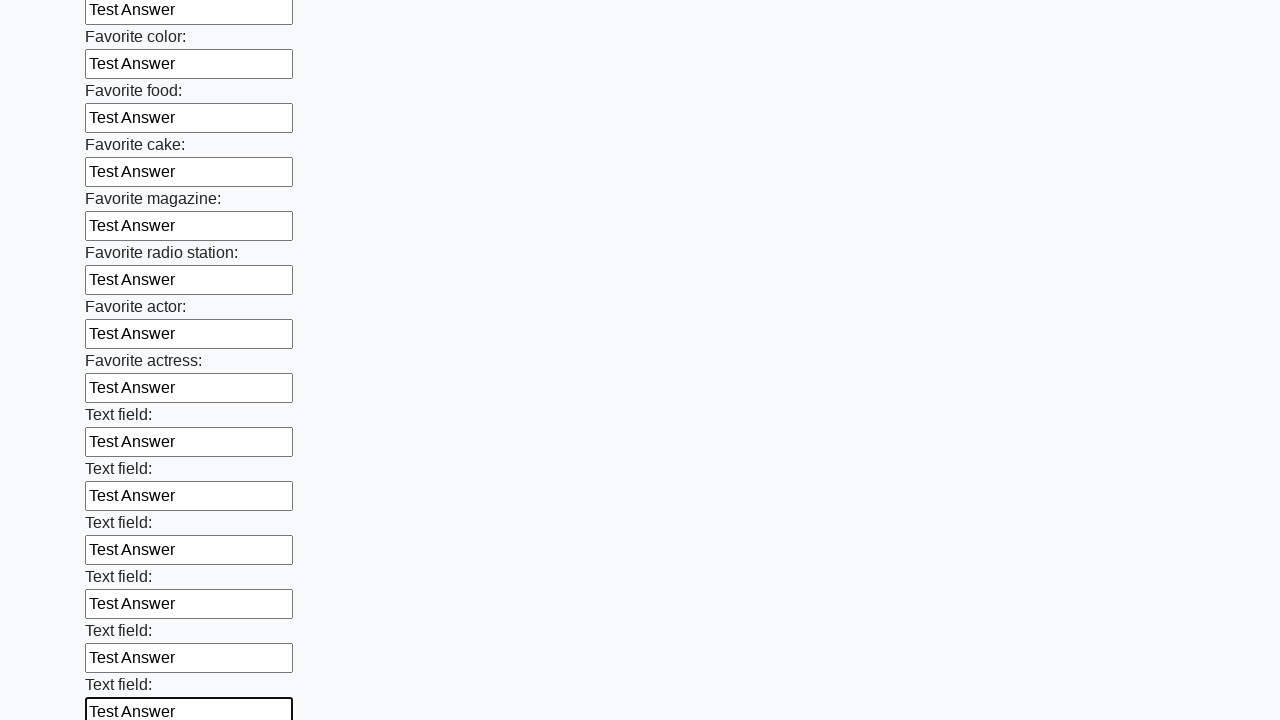

Filled an input field with 'Test Answer' on input >> nth=32
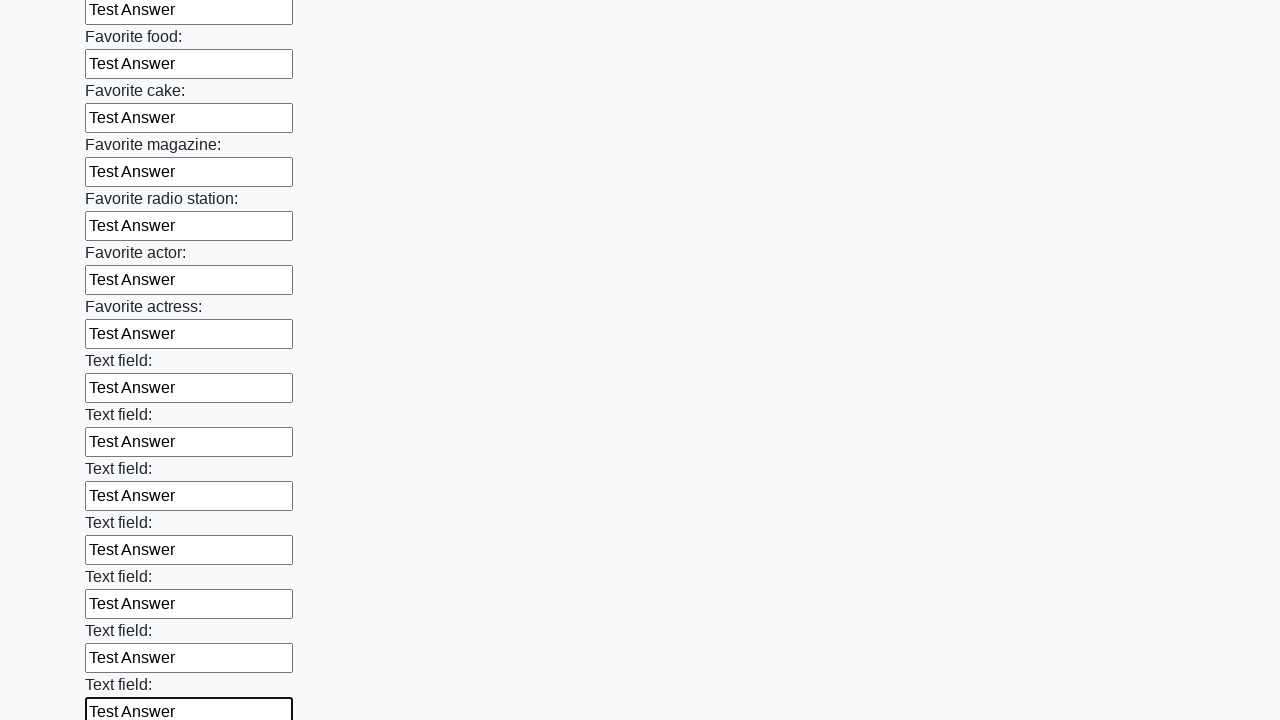

Filled an input field with 'Test Answer' on input >> nth=33
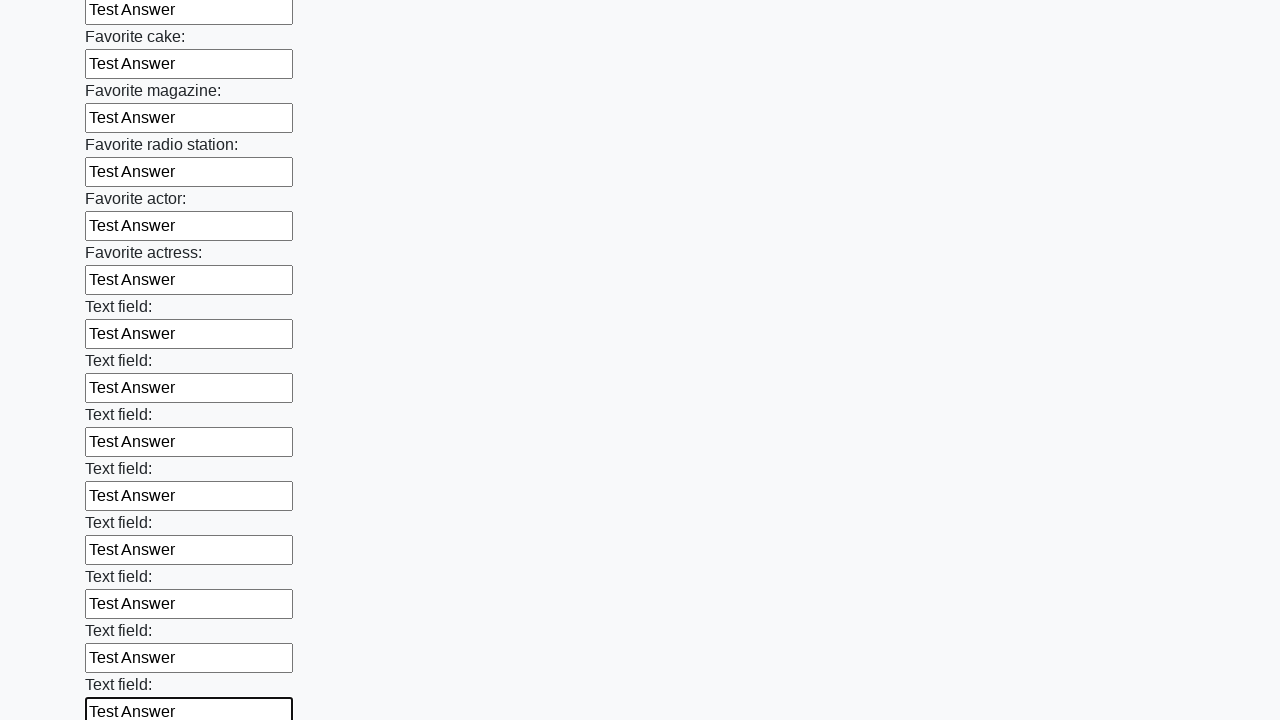

Filled an input field with 'Test Answer' on input >> nth=34
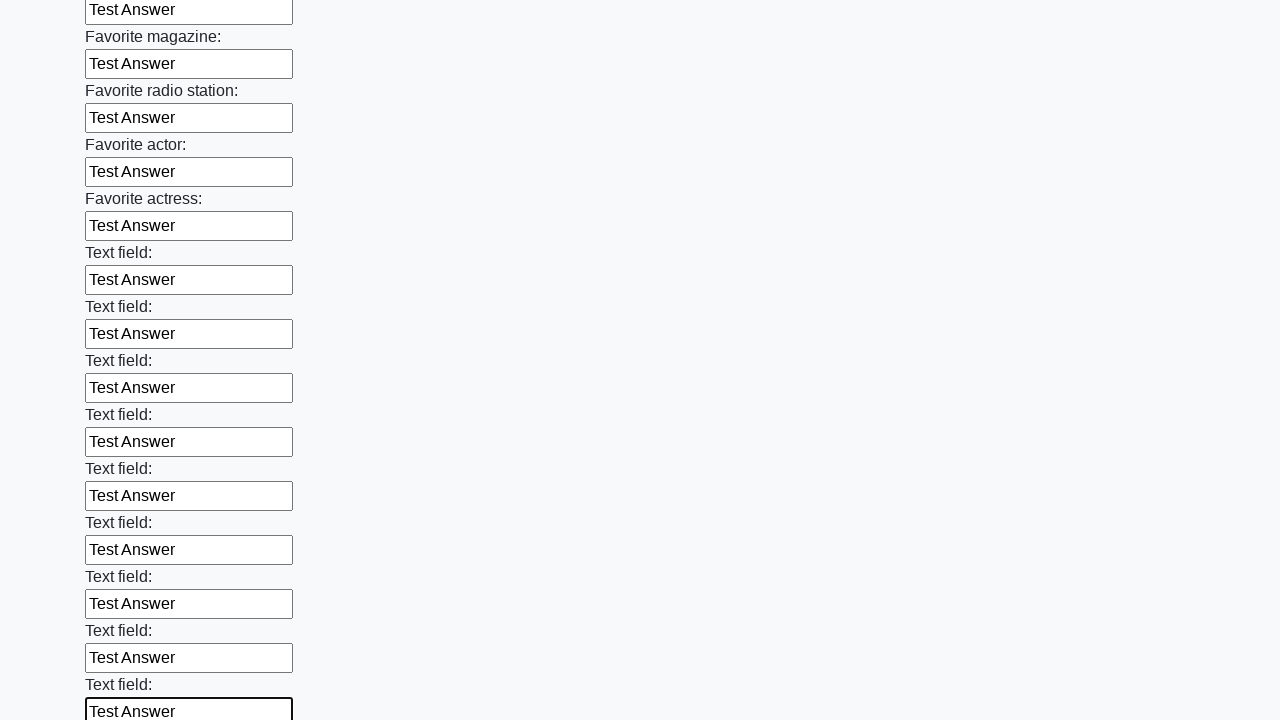

Filled an input field with 'Test Answer' on input >> nth=35
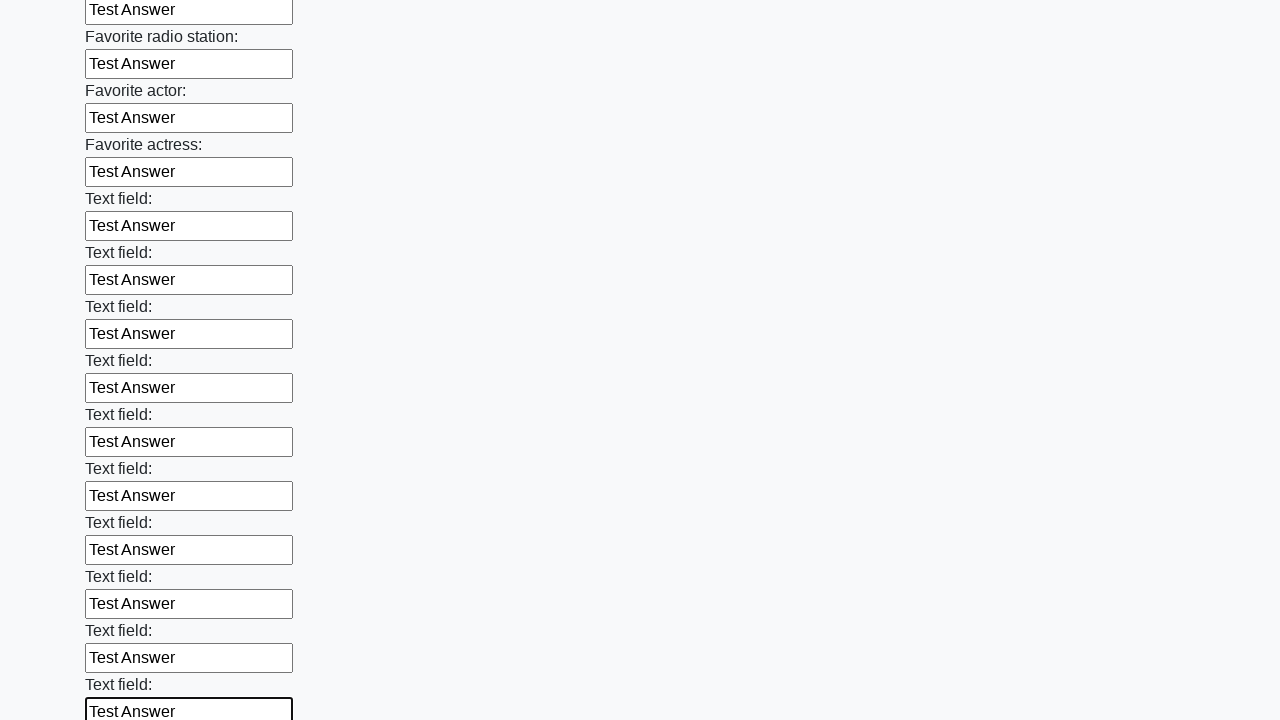

Filled an input field with 'Test Answer' on input >> nth=36
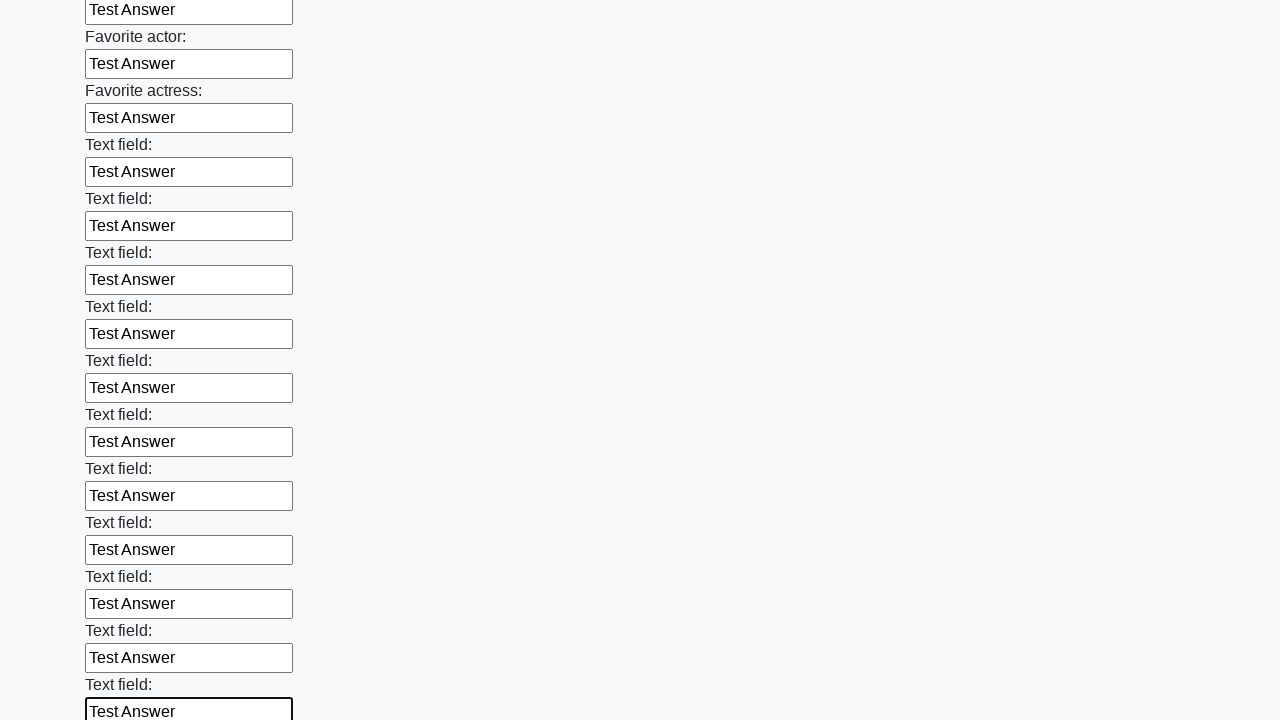

Filled an input field with 'Test Answer' on input >> nth=37
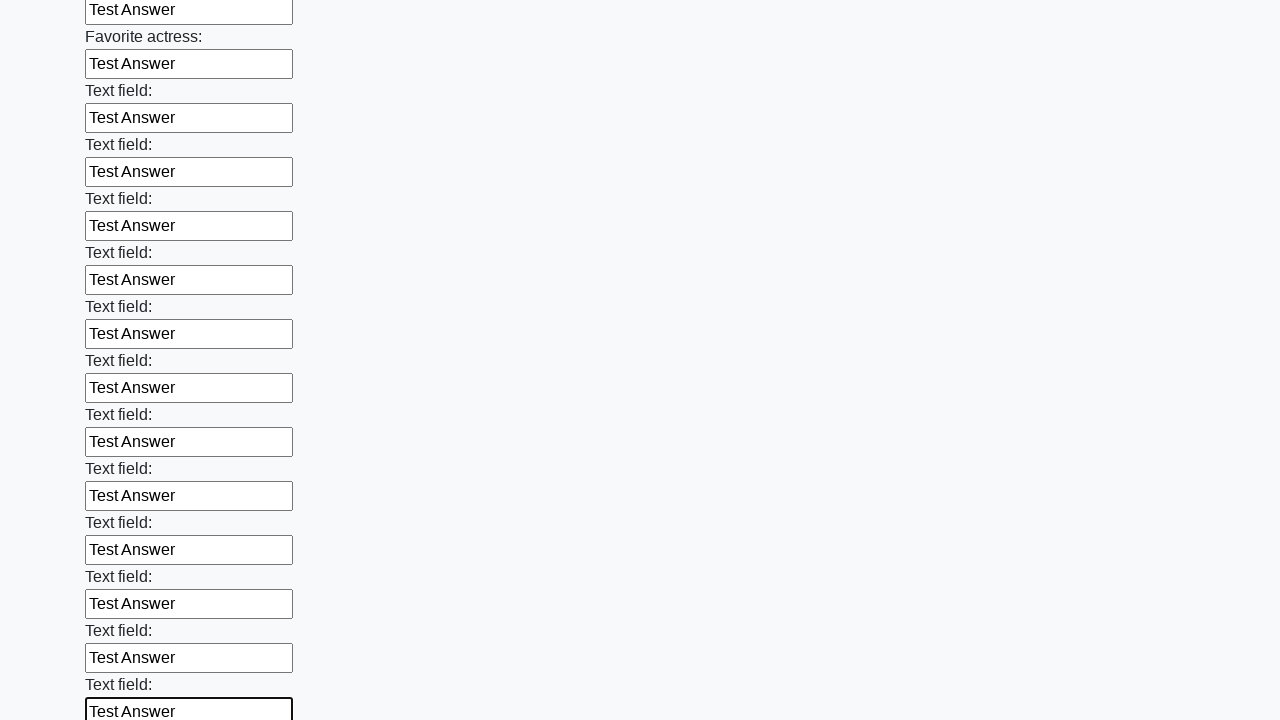

Filled an input field with 'Test Answer' on input >> nth=38
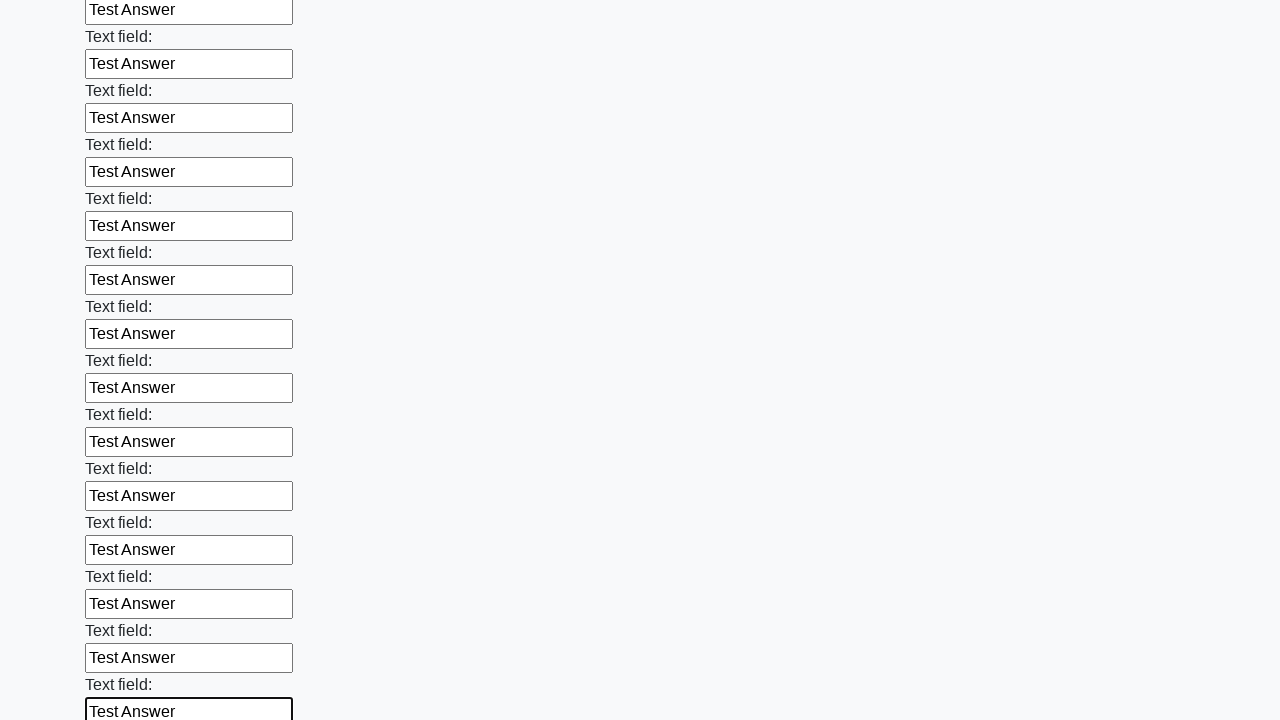

Filled an input field with 'Test Answer' on input >> nth=39
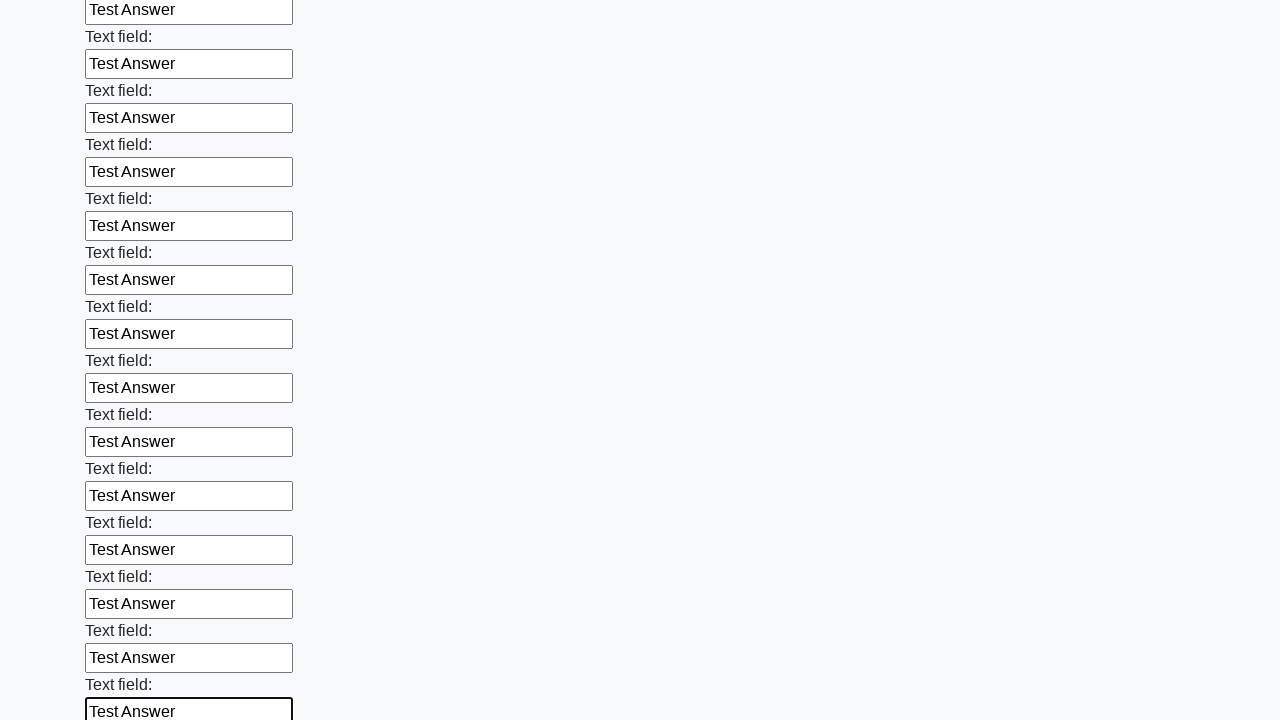

Filled an input field with 'Test Answer' on input >> nth=40
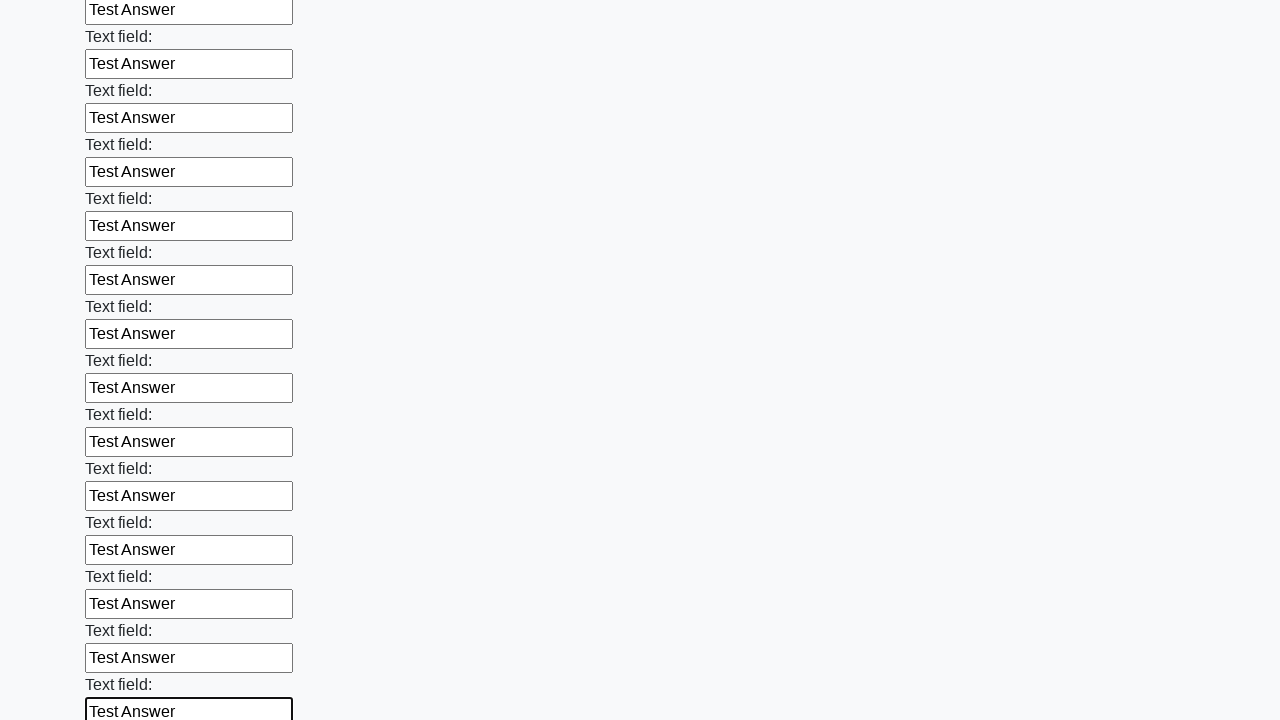

Filled an input field with 'Test Answer' on input >> nth=41
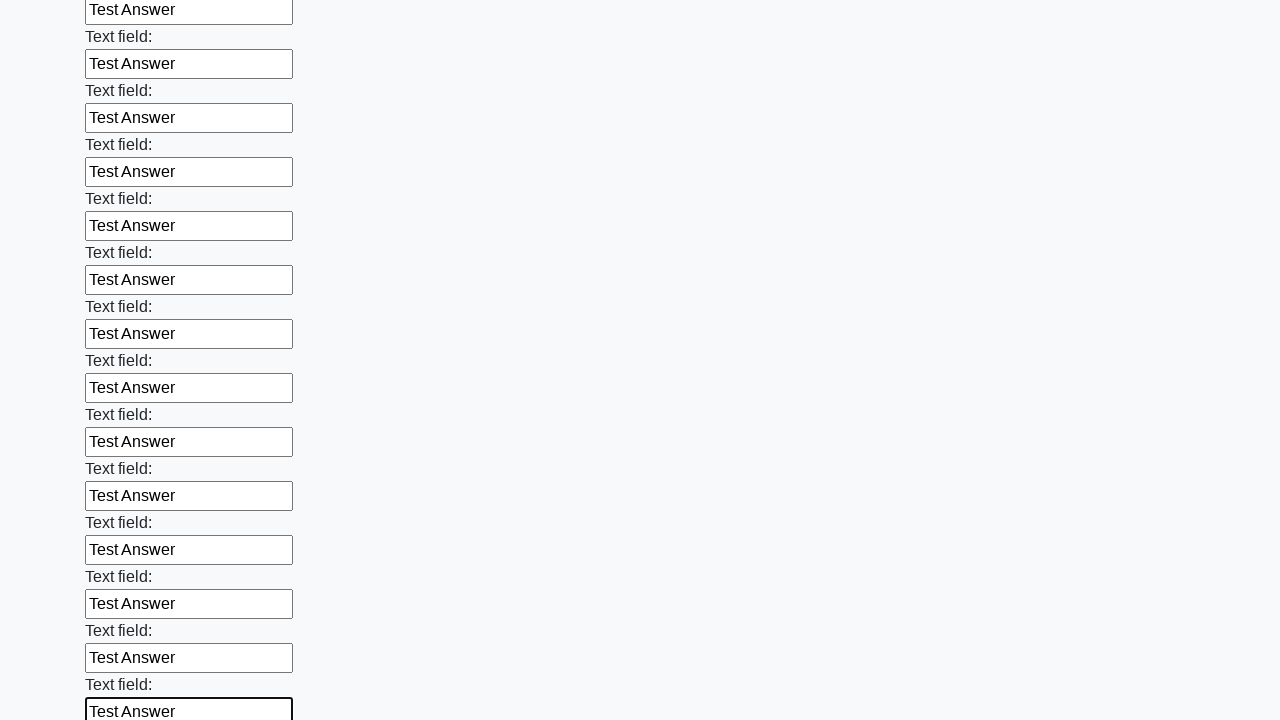

Filled an input field with 'Test Answer' on input >> nth=42
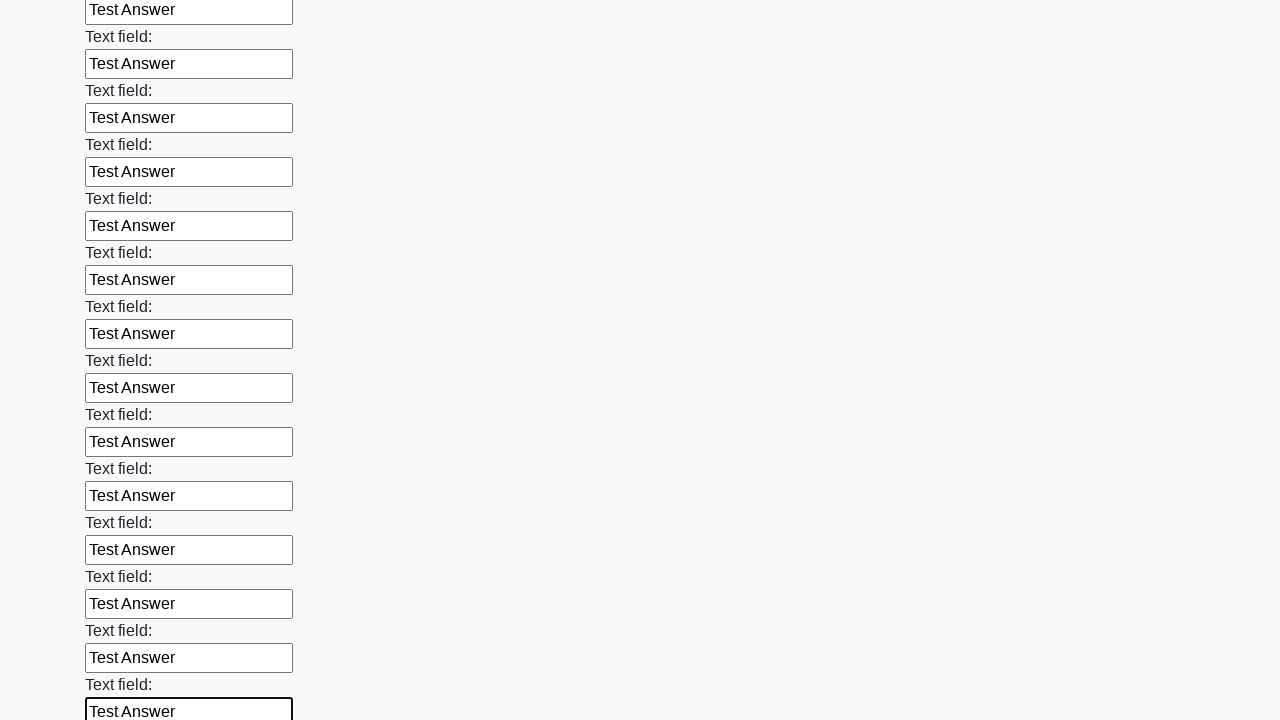

Filled an input field with 'Test Answer' on input >> nth=43
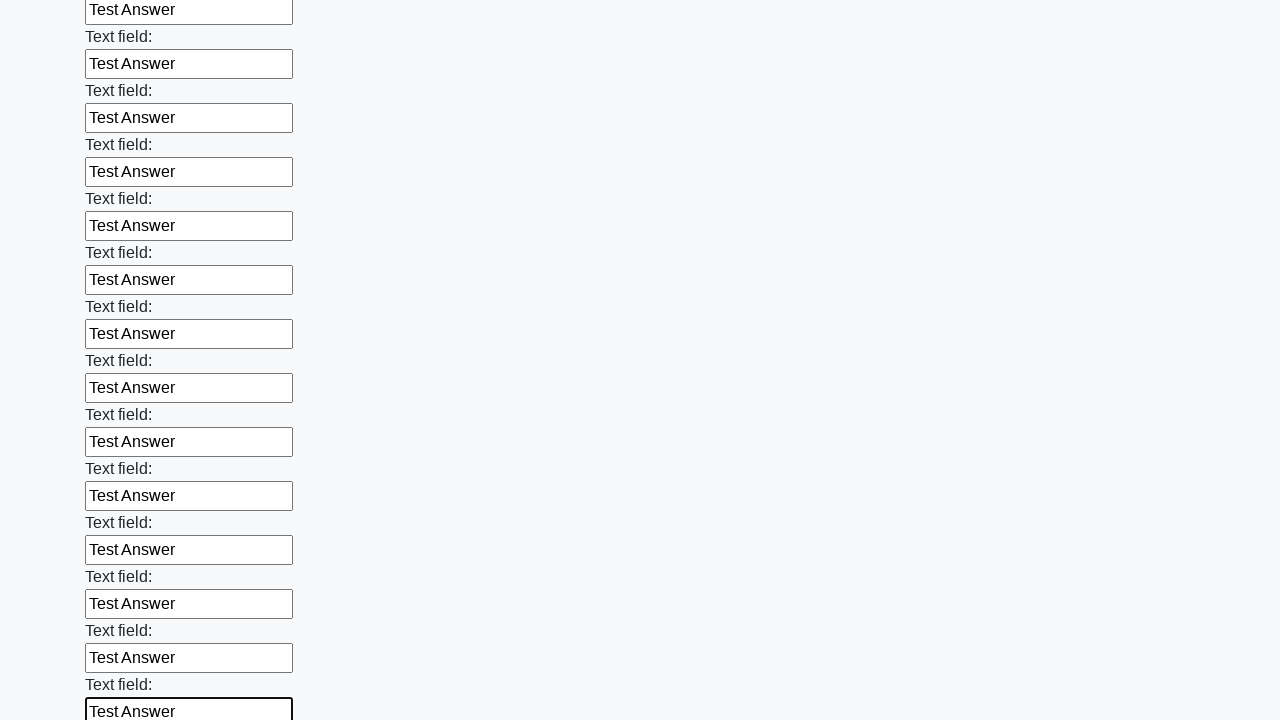

Filled an input field with 'Test Answer' on input >> nth=44
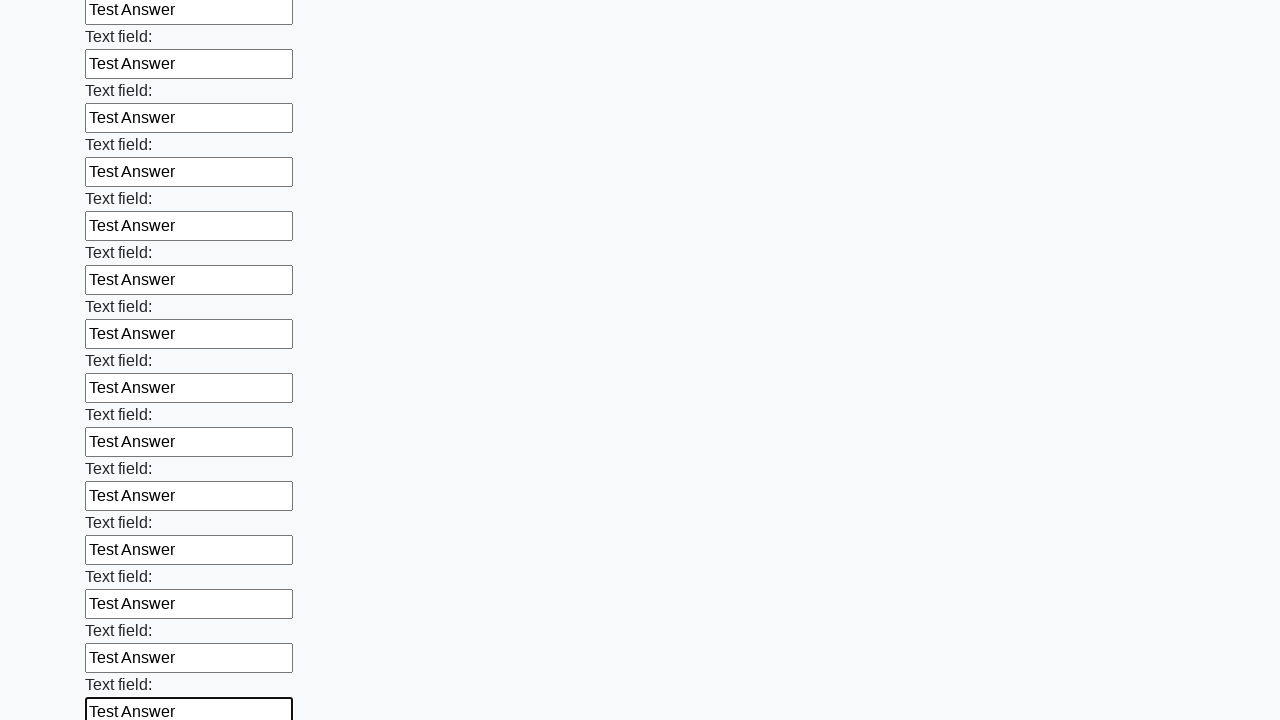

Filled an input field with 'Test Answer' on input >> nth=45
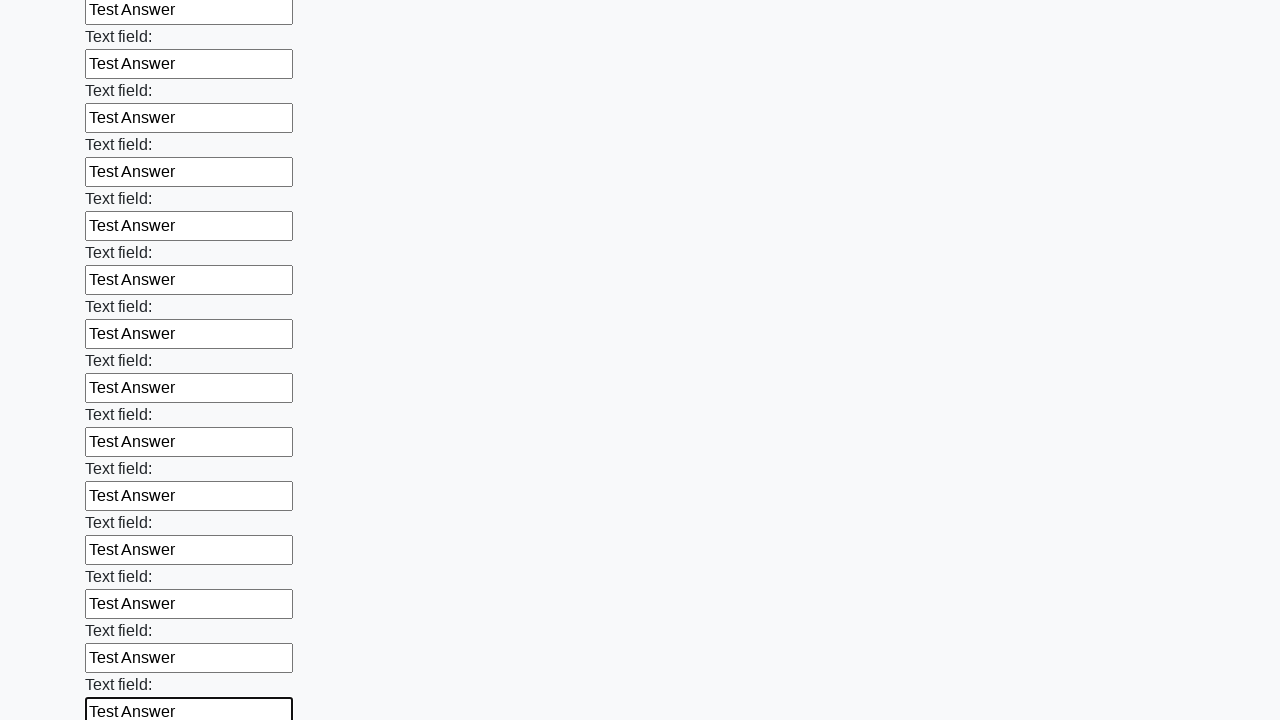

Filled an input field with 'Test Answer' on input >> nth=46
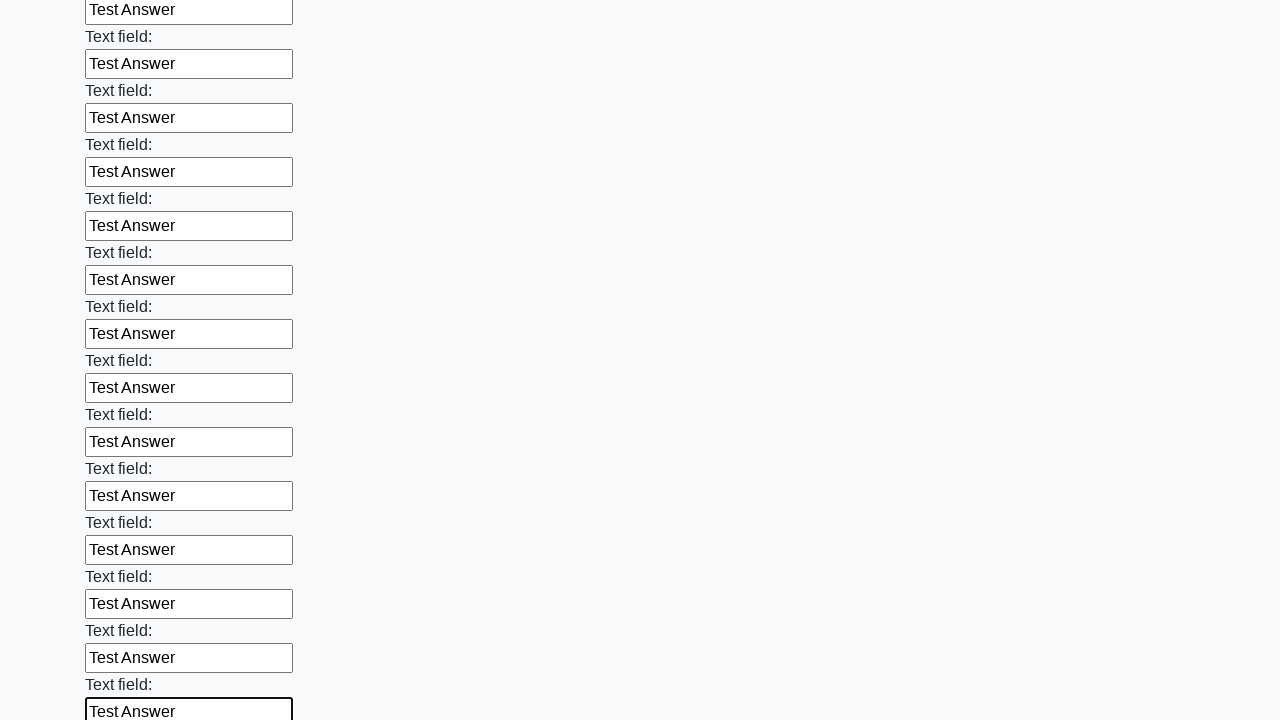

Filled an input field with 'Test Answer' on input >> nth=47
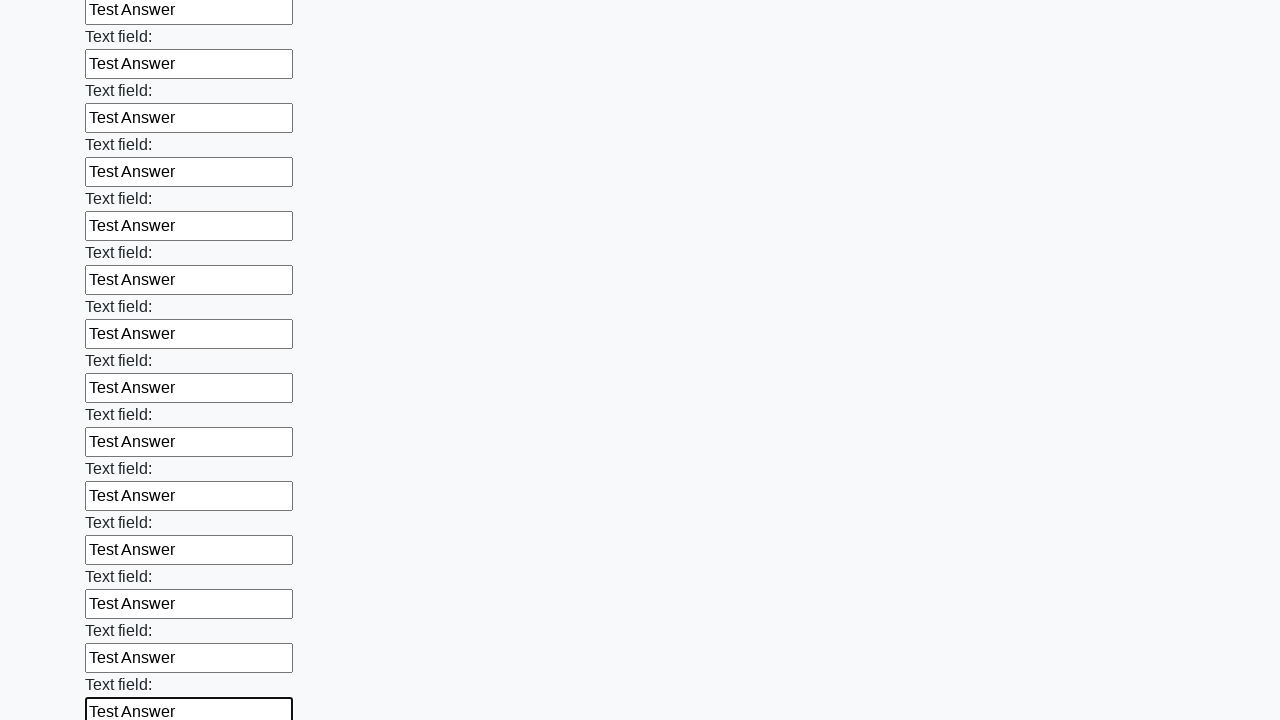

Filled an input field with 'Test Answer' on input >> nth=48
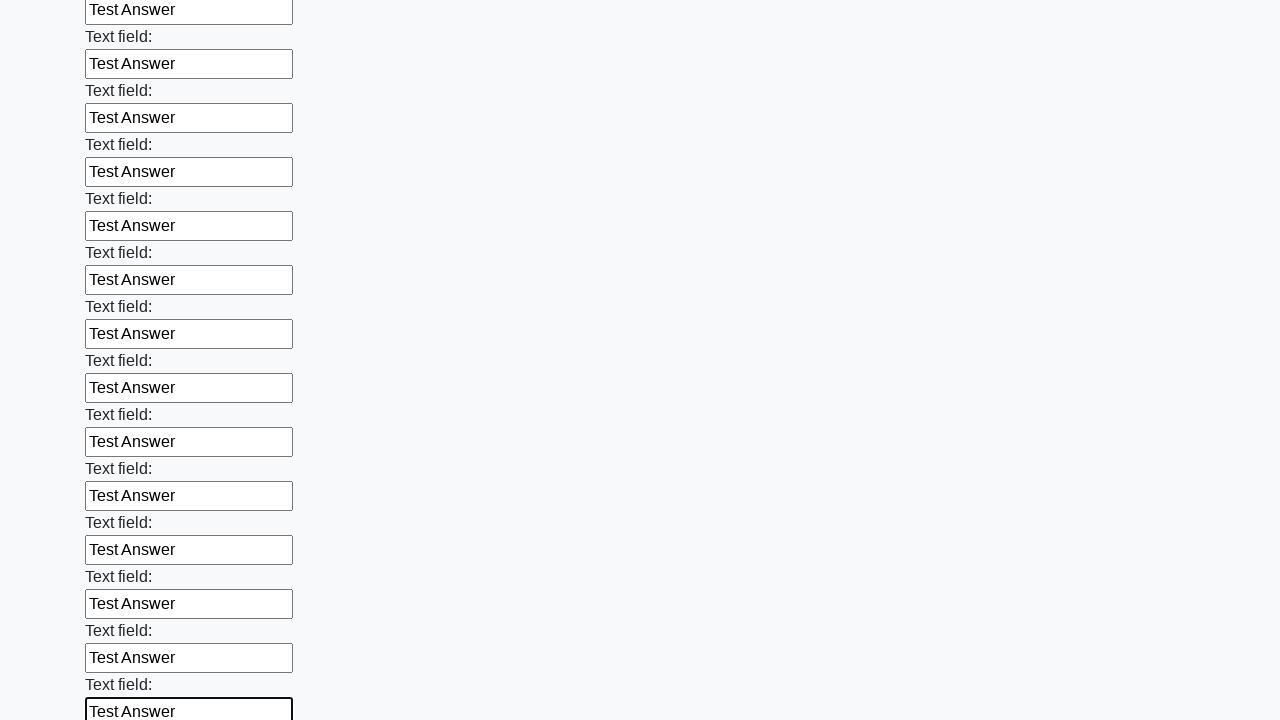

Filled an input field with 'Test Answer' on input >> nth=49
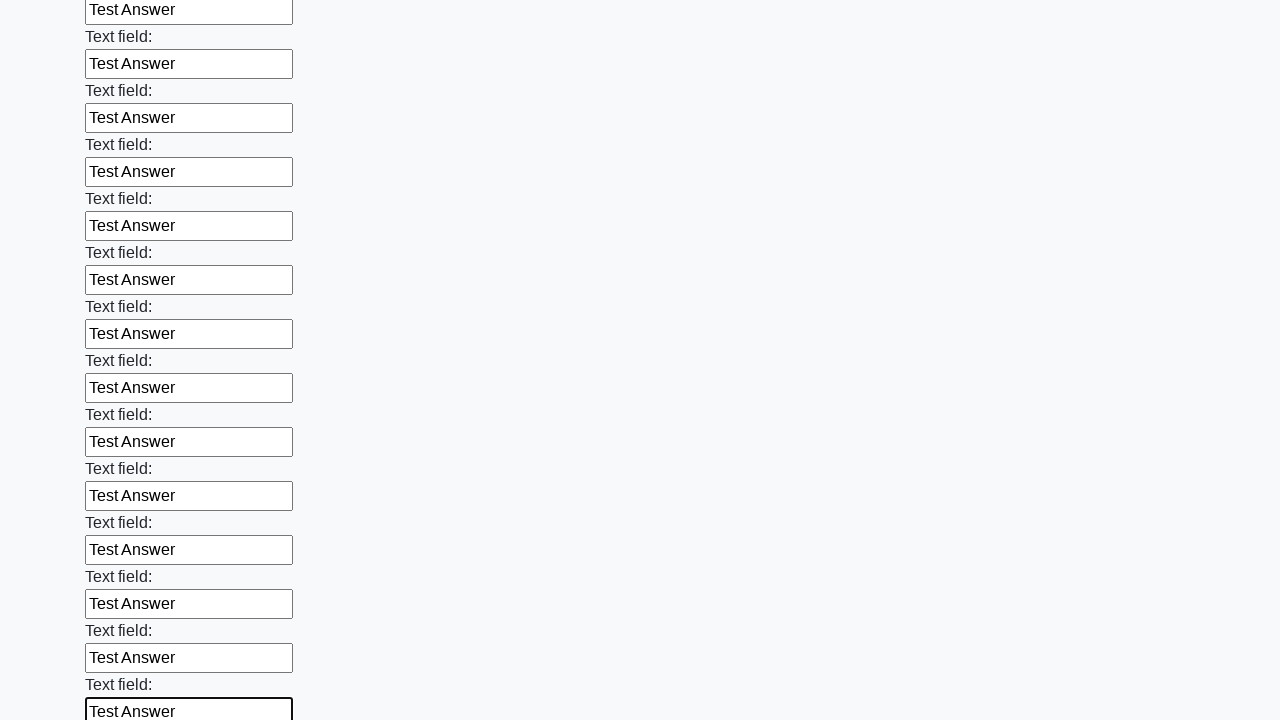

Filled an input field with 'Test Answer' on input >> nth=50
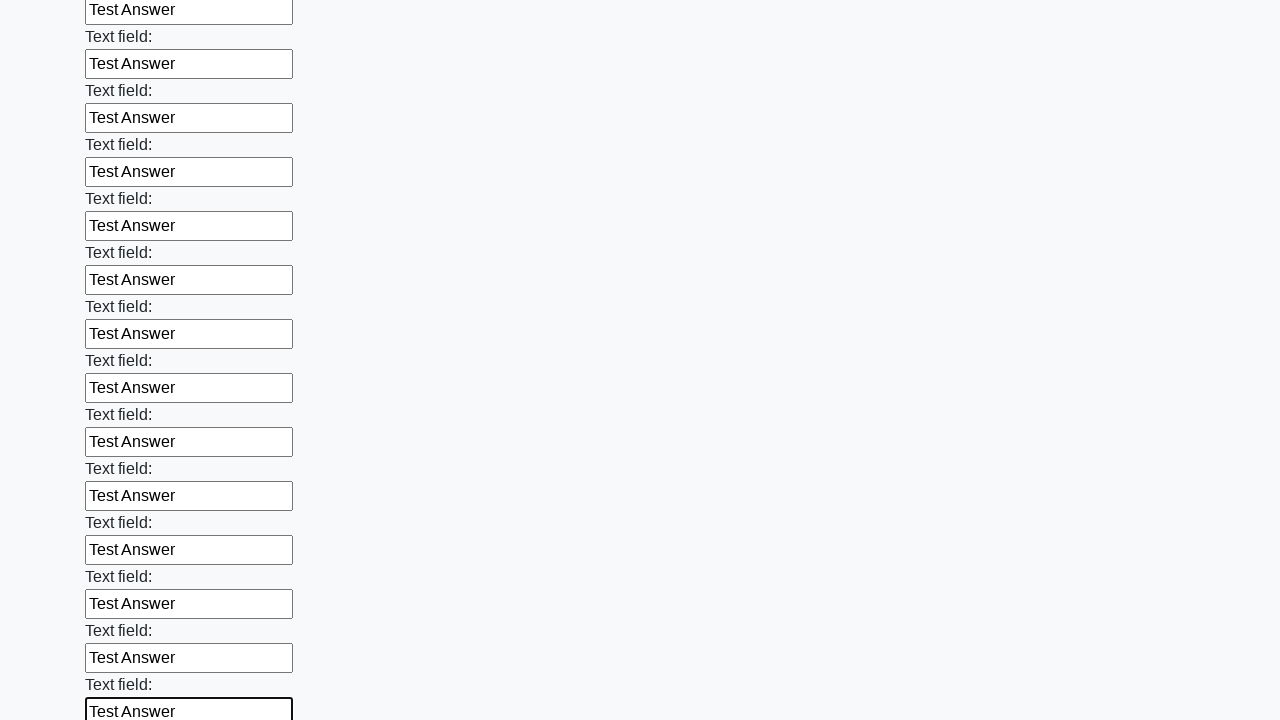

Filled an input field with 'Test Answer' on input >> nth=51
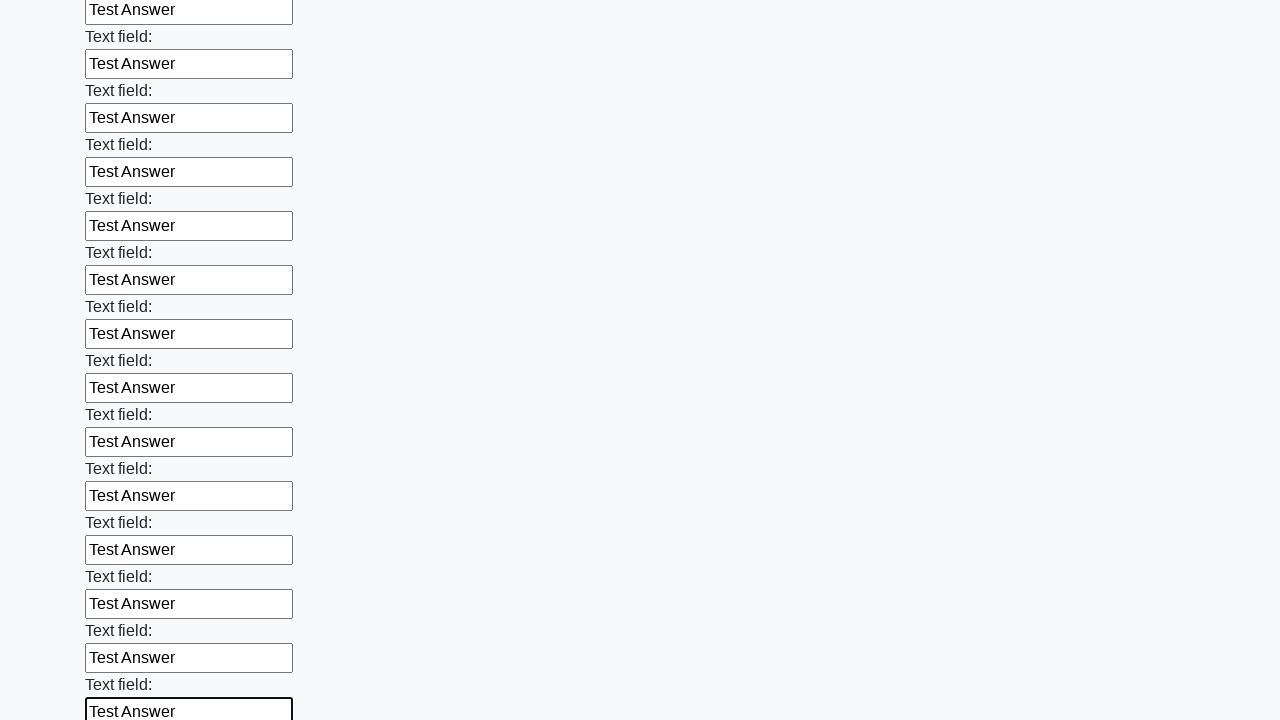

Filled an input field with 'Test Answer' on input >> nth=52
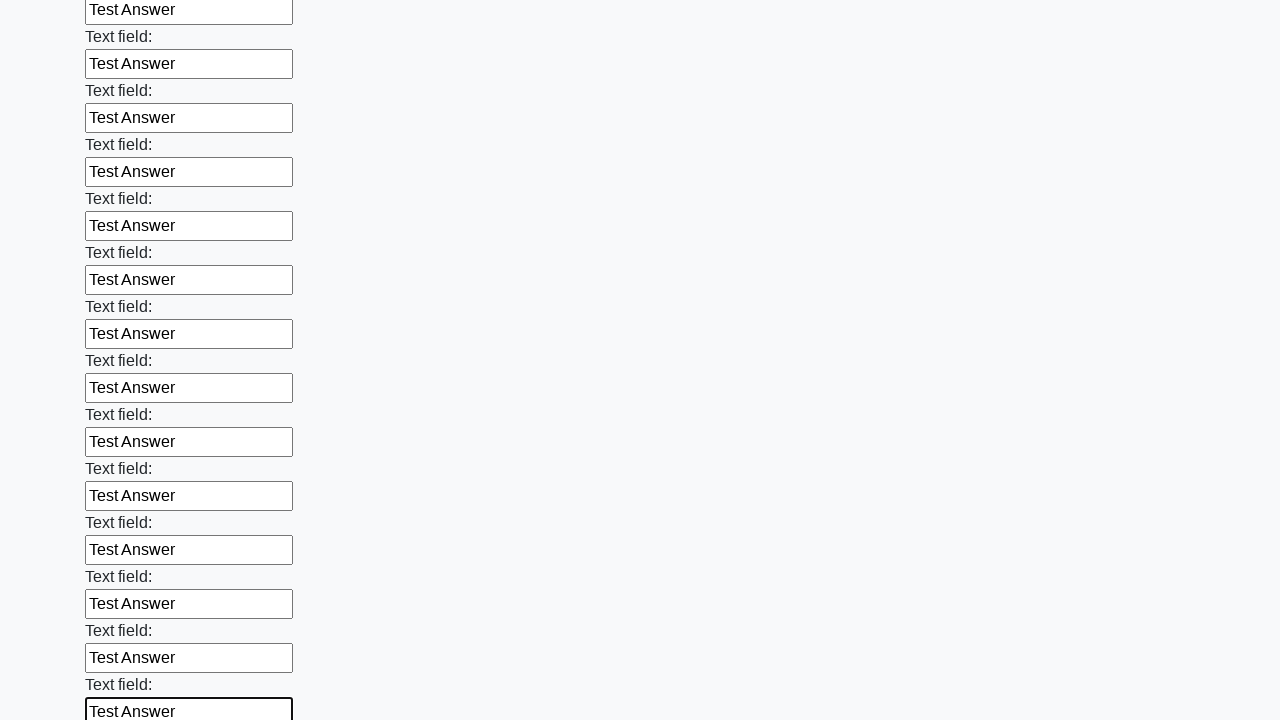

Filled an input field with 'Test Answer' on input >> nth=53
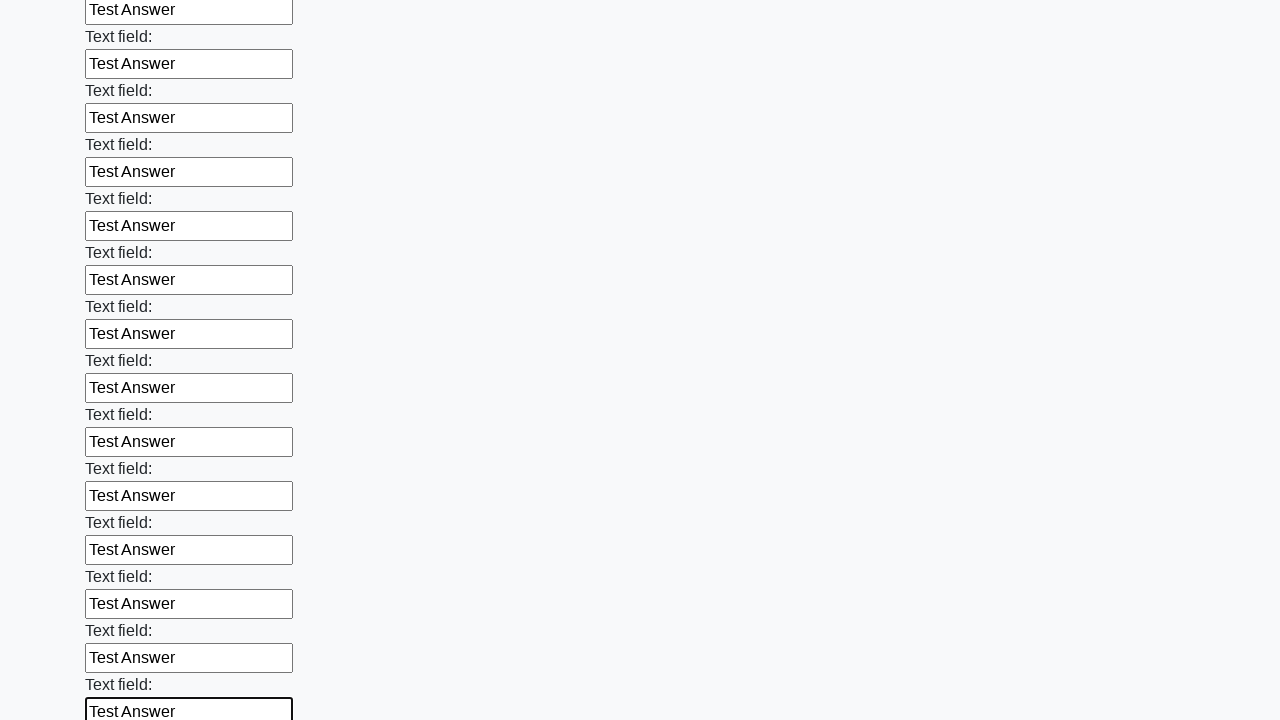

Filled an input field with 'Test Answer' on input >> nth=54
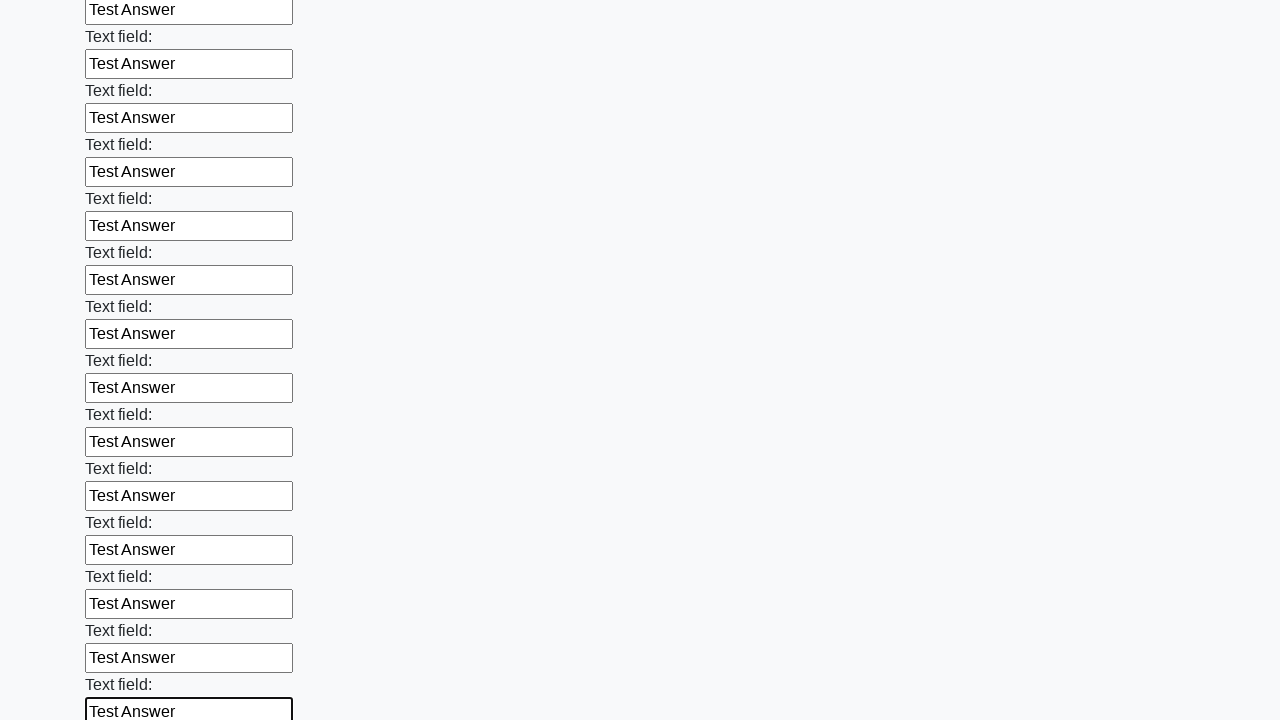

Filled an input field with 'Test Answer' on input >> nth=55
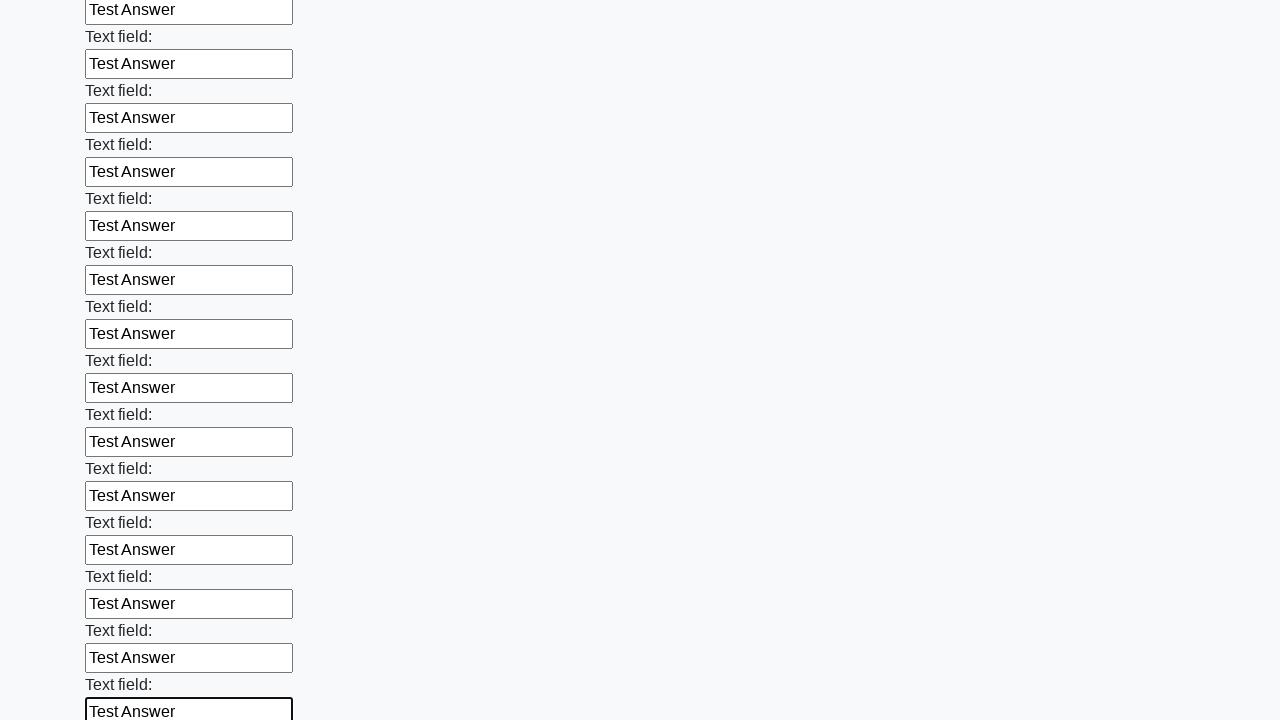

Filled an input field with 'Test Answer' on input >> nth=56
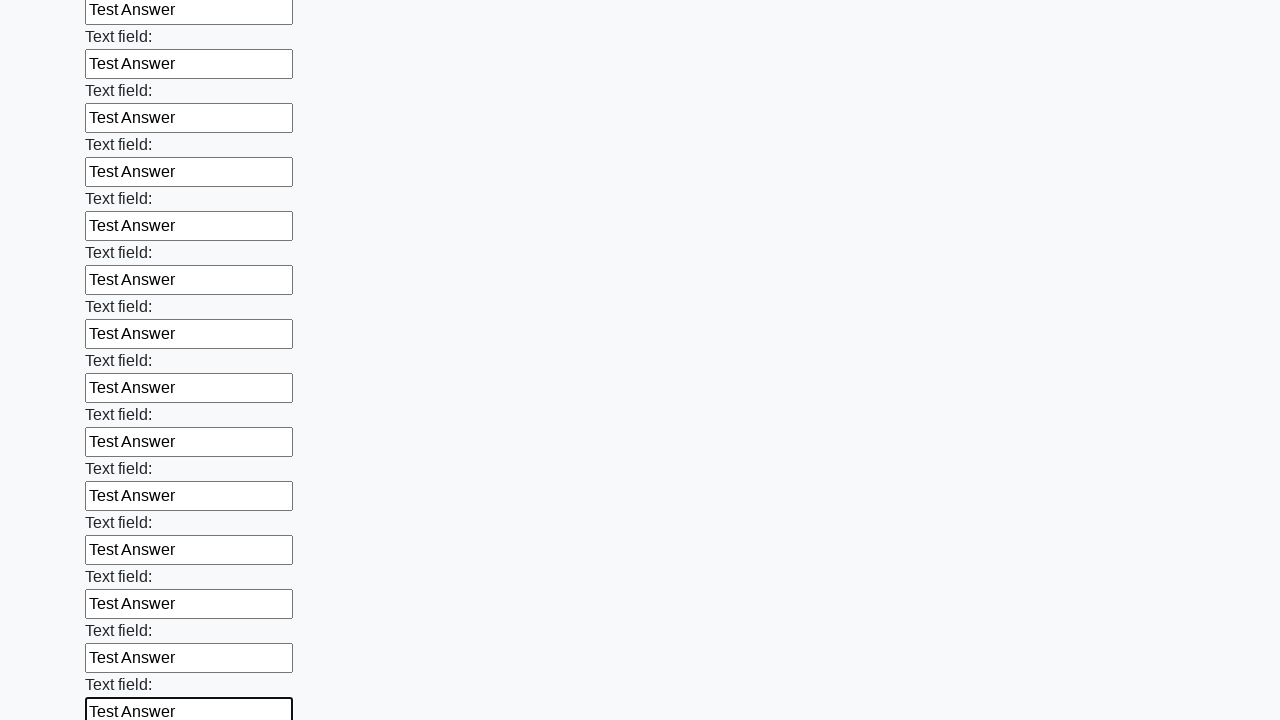

Filled an input field with 'Test Answer' on input >> nth=57
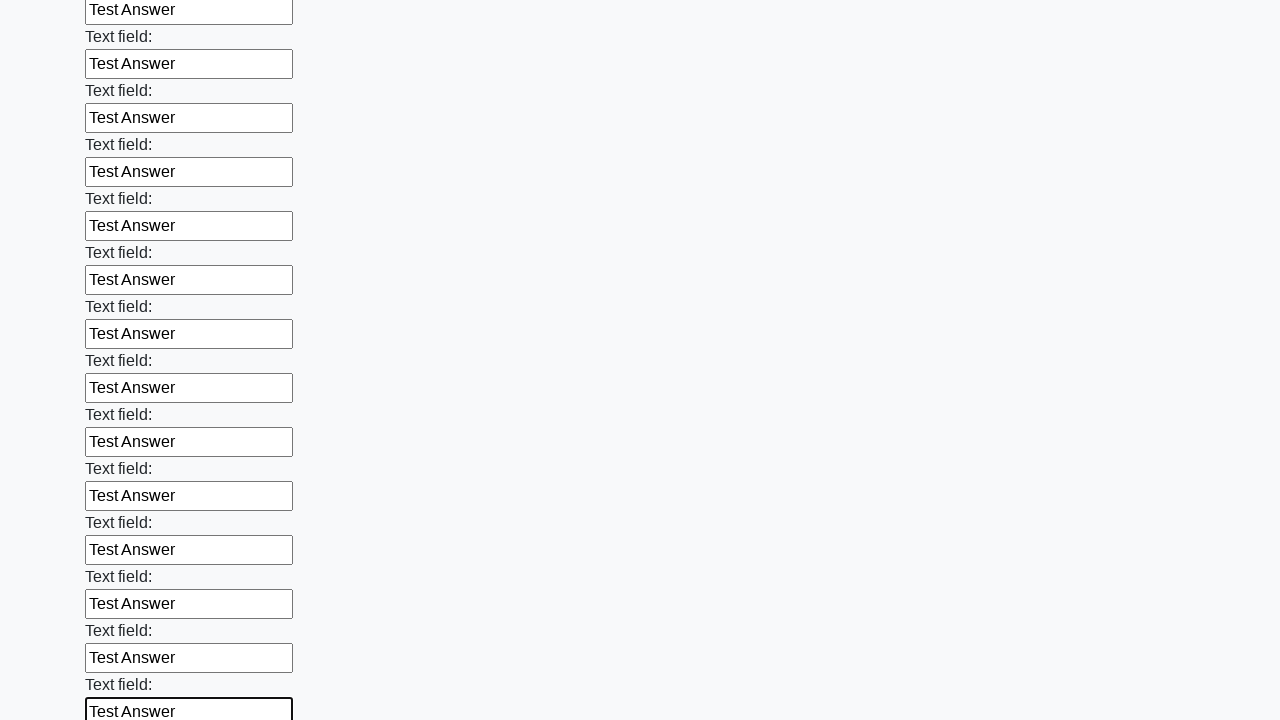

Filled an input field with 'Test Answer' on input >> nth=58
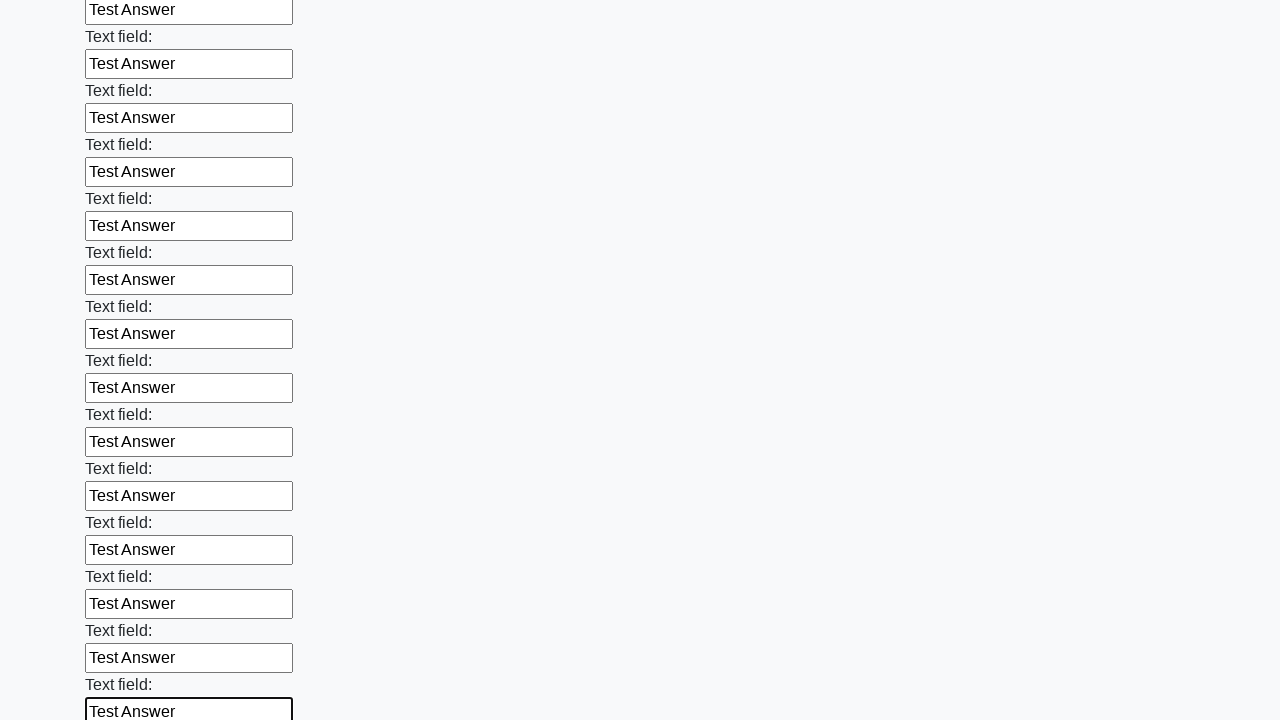

Filled an input field with 'Test Answer' on input >> nth=59
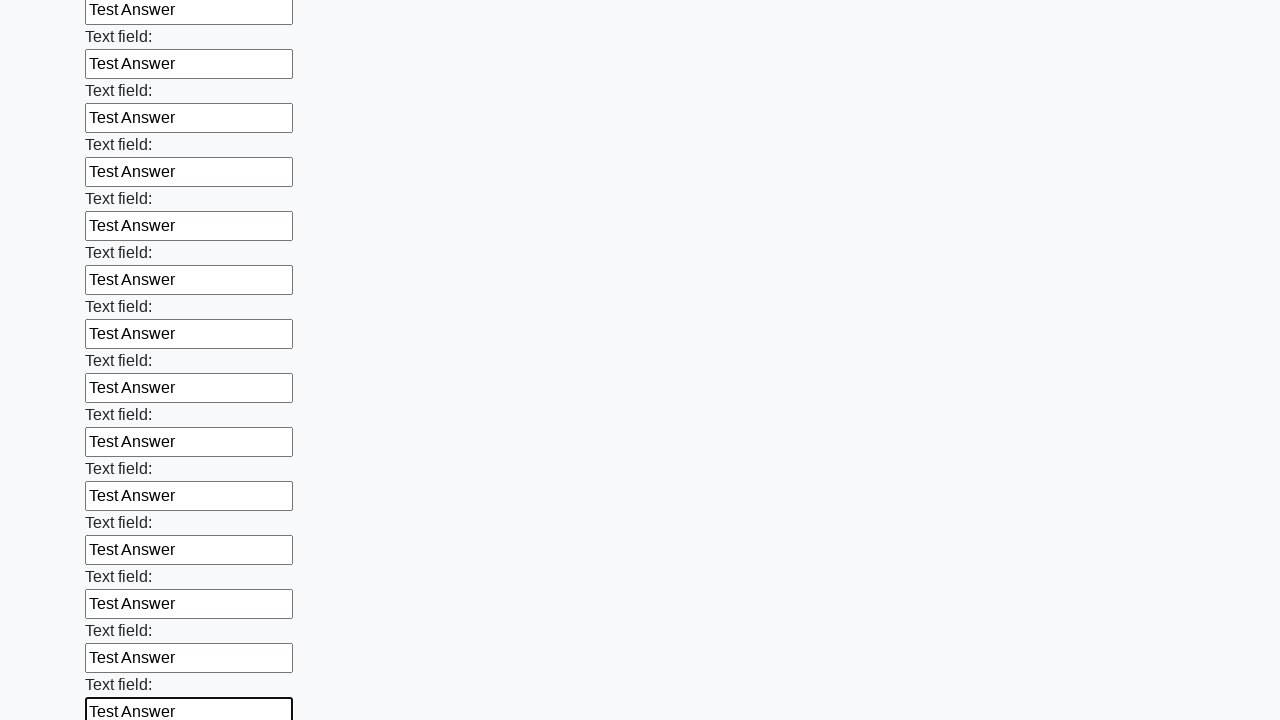

Filled an input field with 'Test Answer' on input >> nth=60
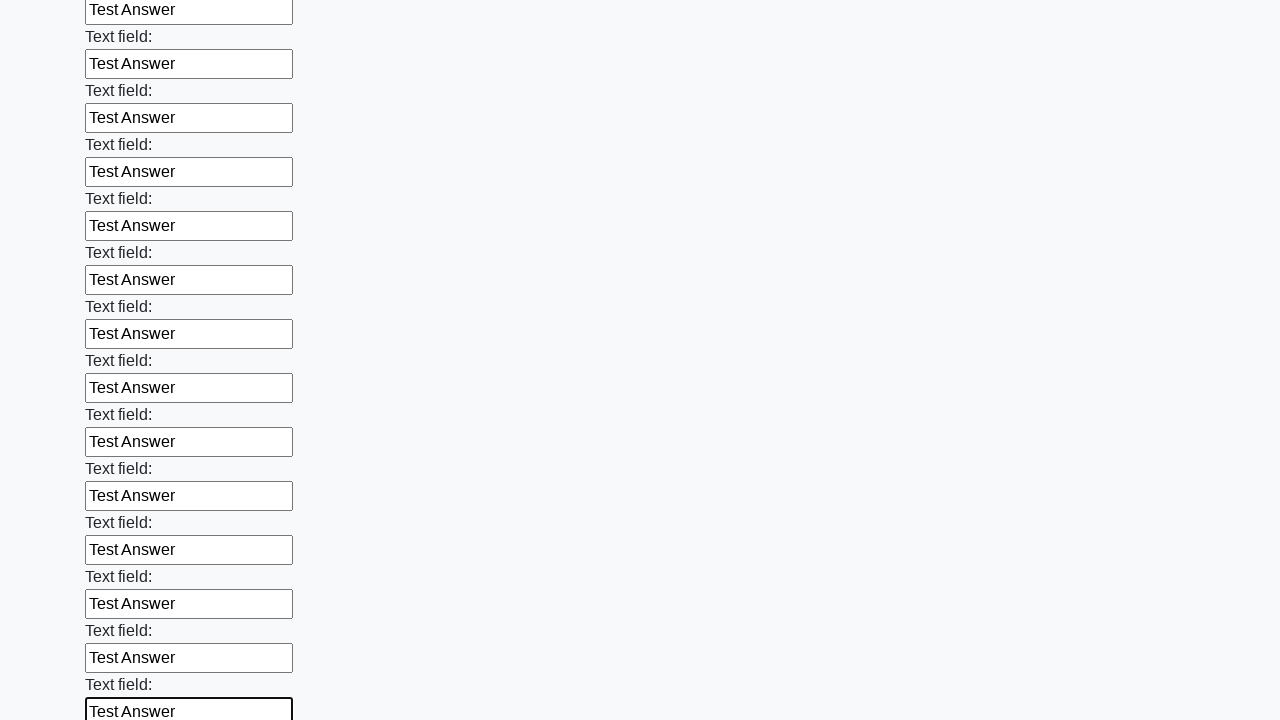

Filled an input field with 'Test Answer' on input >> nth=61
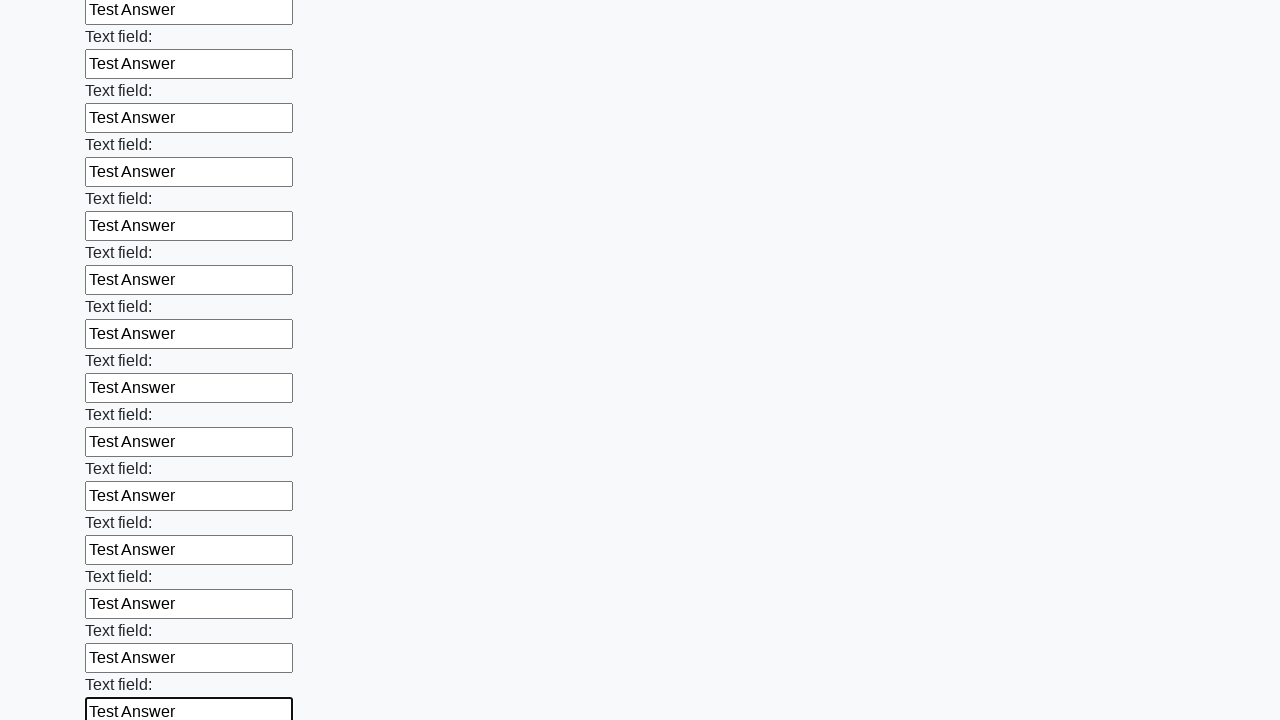

Filled an input field with 'Test Answer' on input >> nth=62
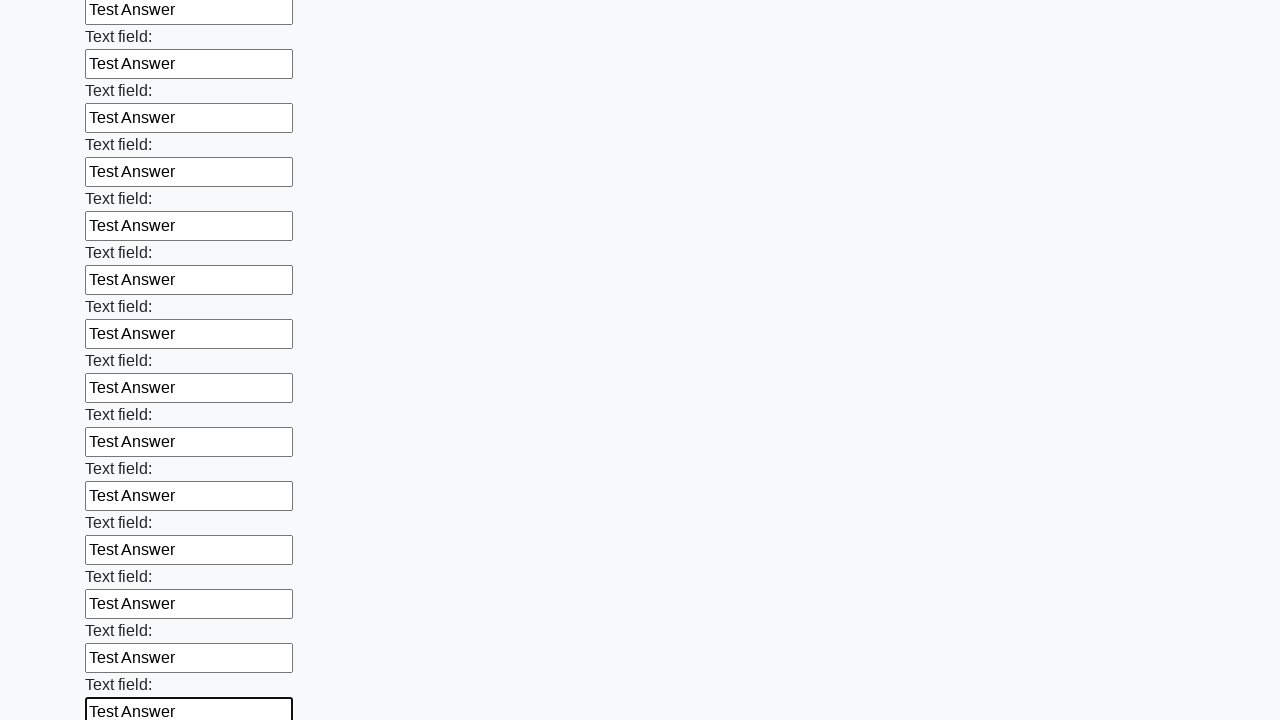

Filled an input field with 'Test Answer' on input >> nth=63
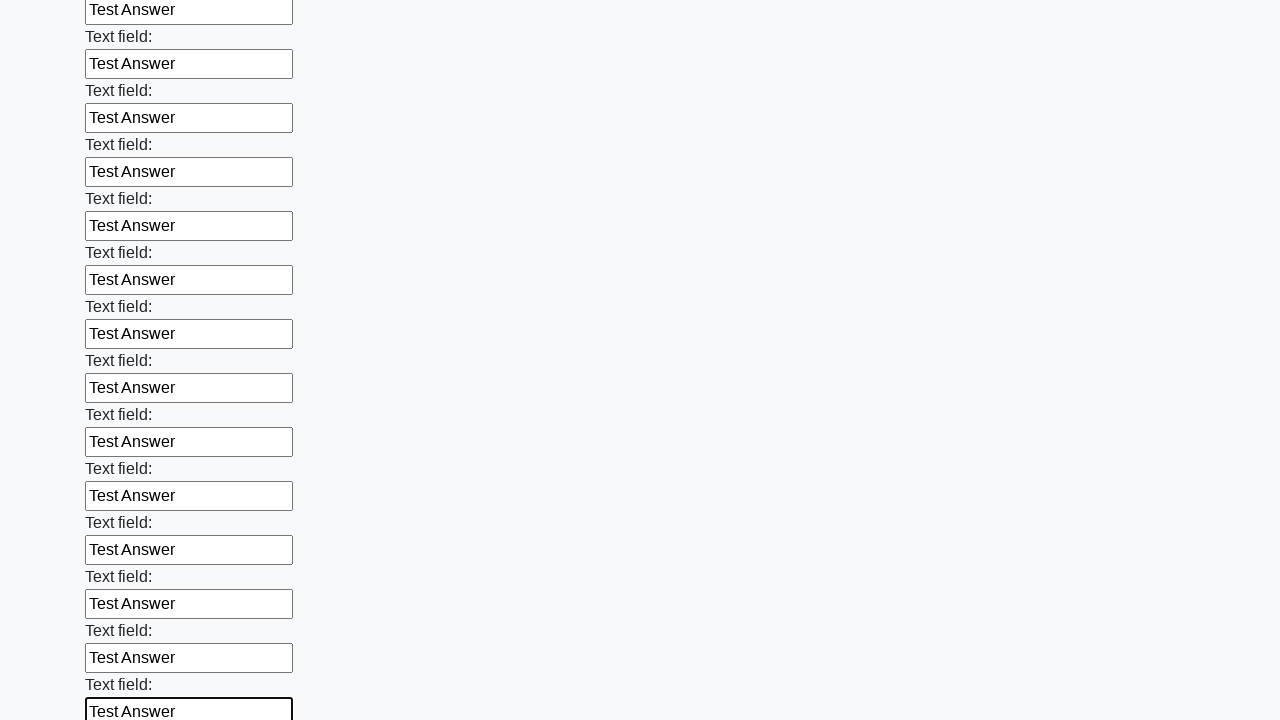

Filled an input field with 'Test Answer' on input >> nth=64
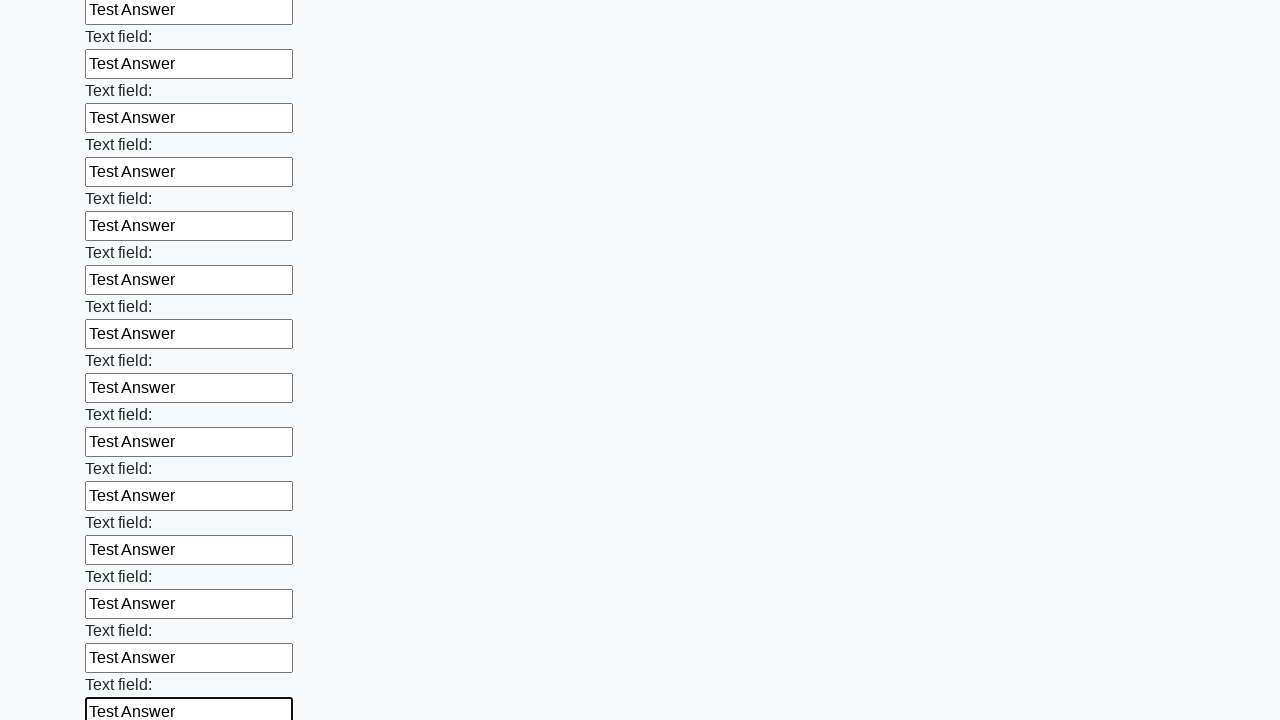

Filled an input field with 'Test Answer' on input >> nth=65
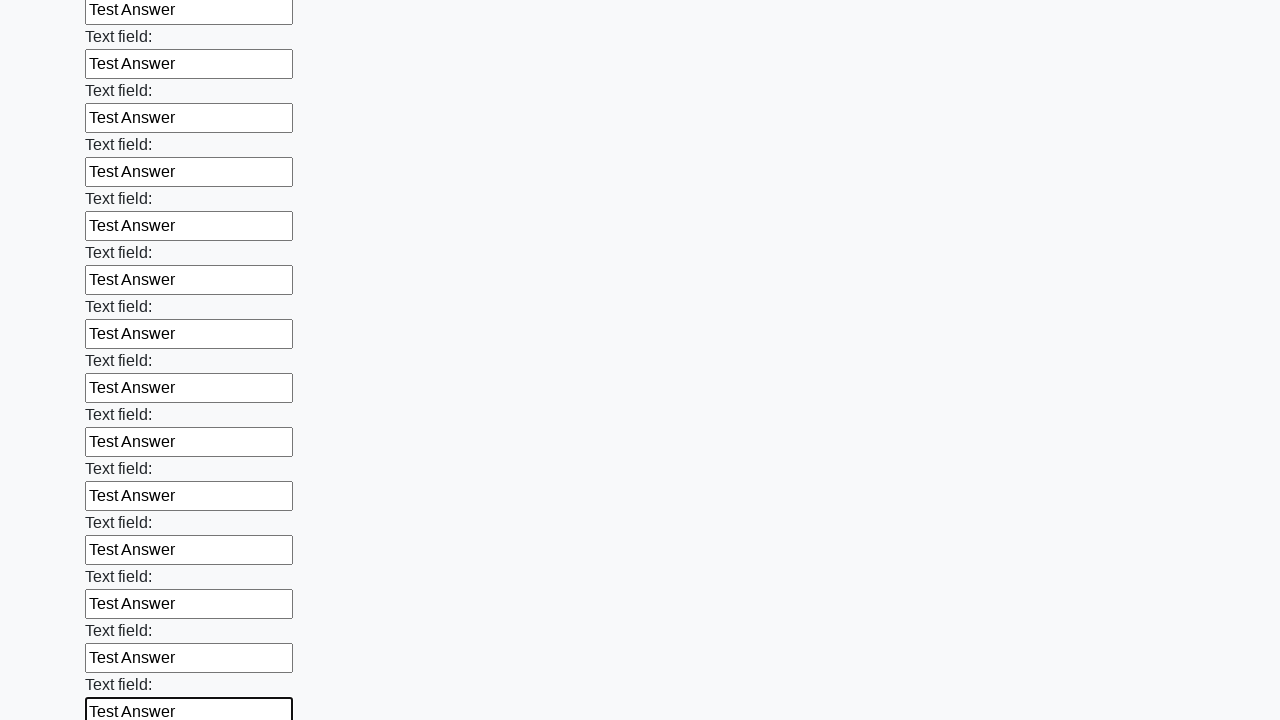

Filled an input field with 'Test Answer' on input >> nth=66
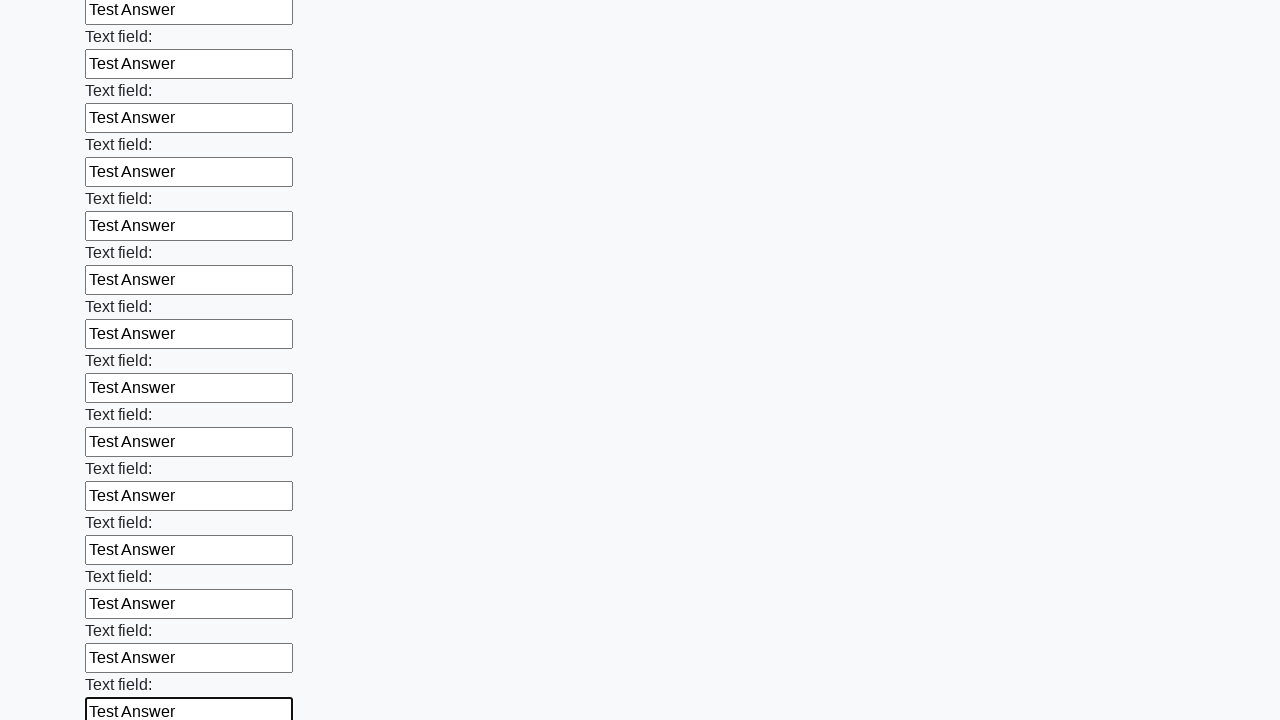

Filled an input field with 'Test Answer' on input >> nth=67
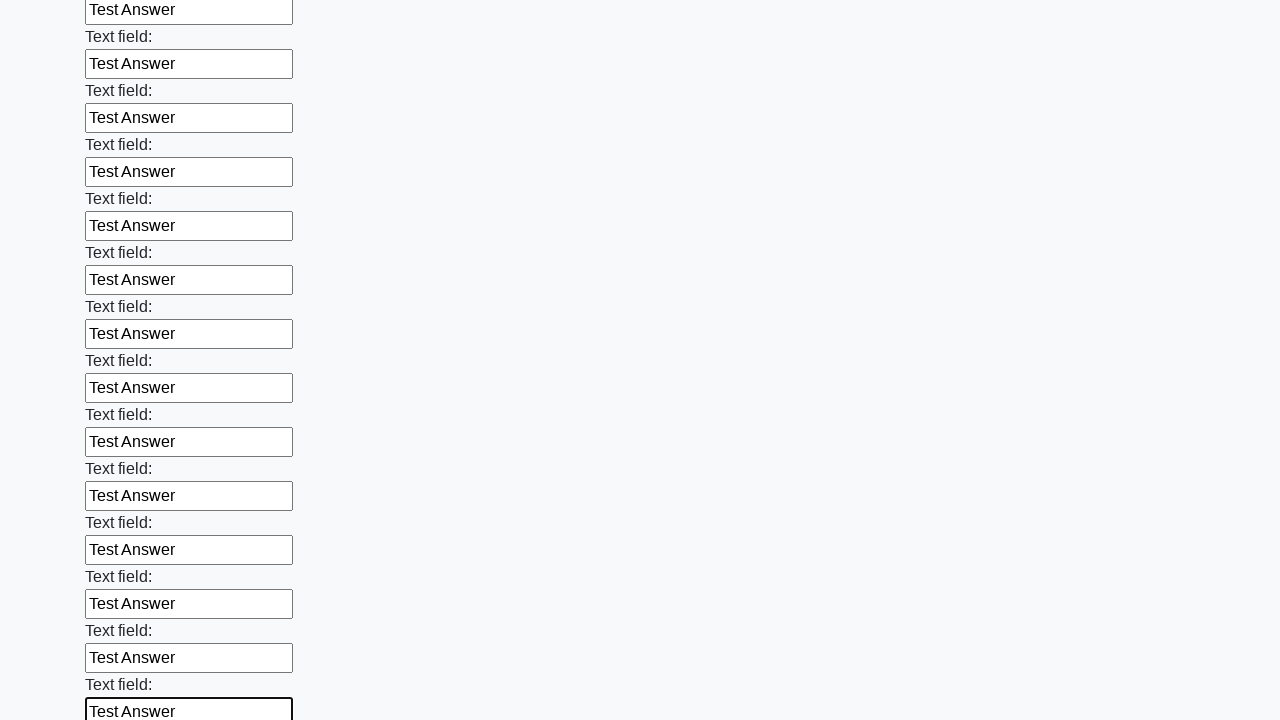

Filled an input field with 'Test Answer' on input >> nth=68
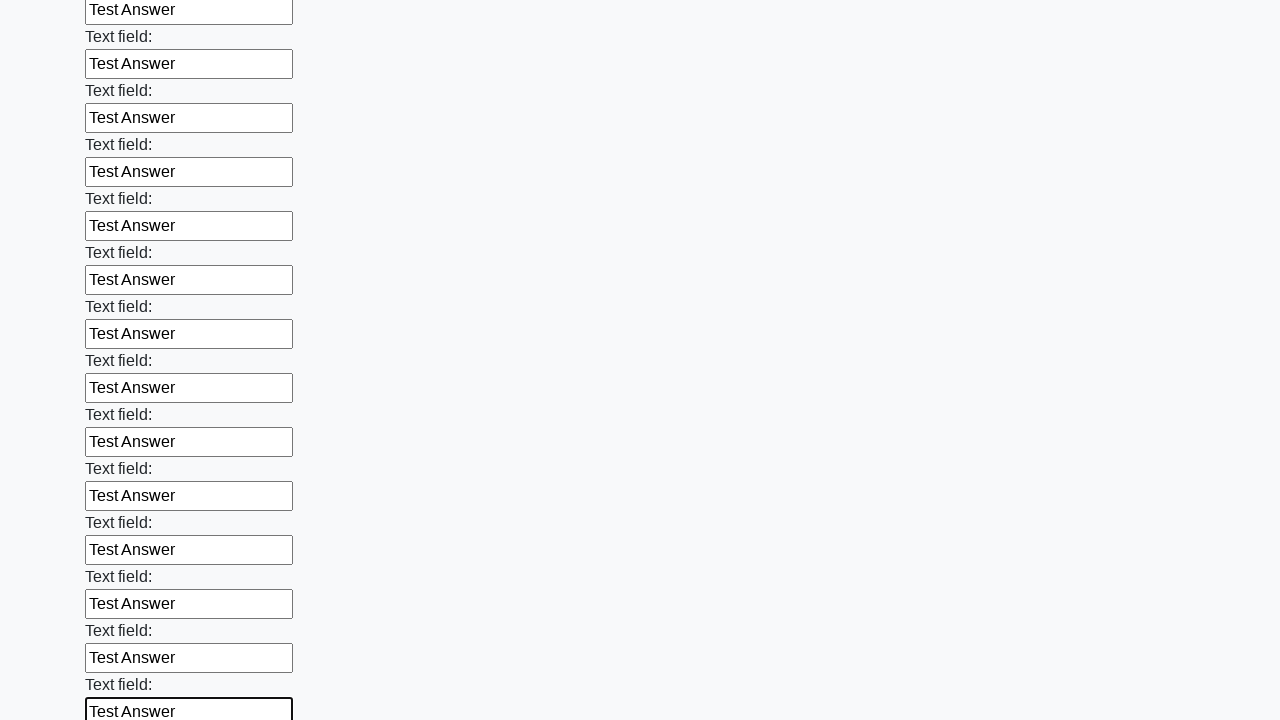

Filled an input field with 'Test Answer' on input >> nth=69
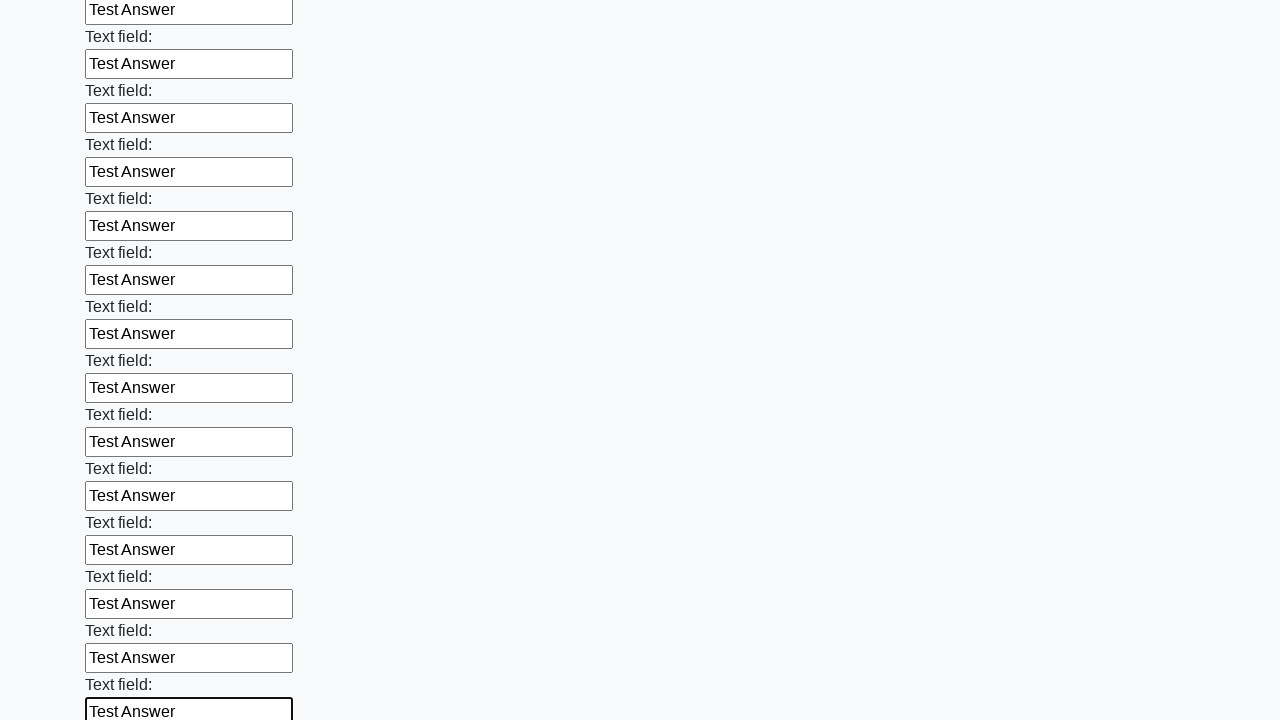

Filled an input field with 'Test Answer' on input >> nth=70
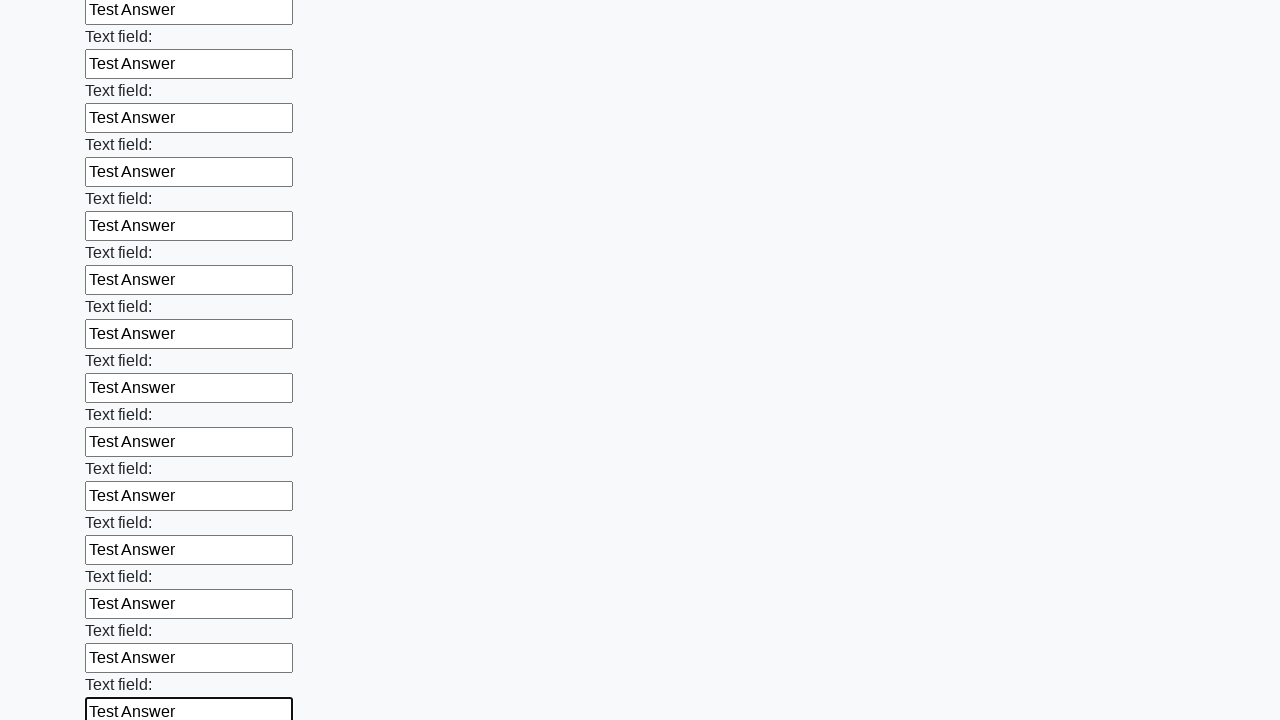

Filled an input field with 'Test Answer' on input >> nth=71
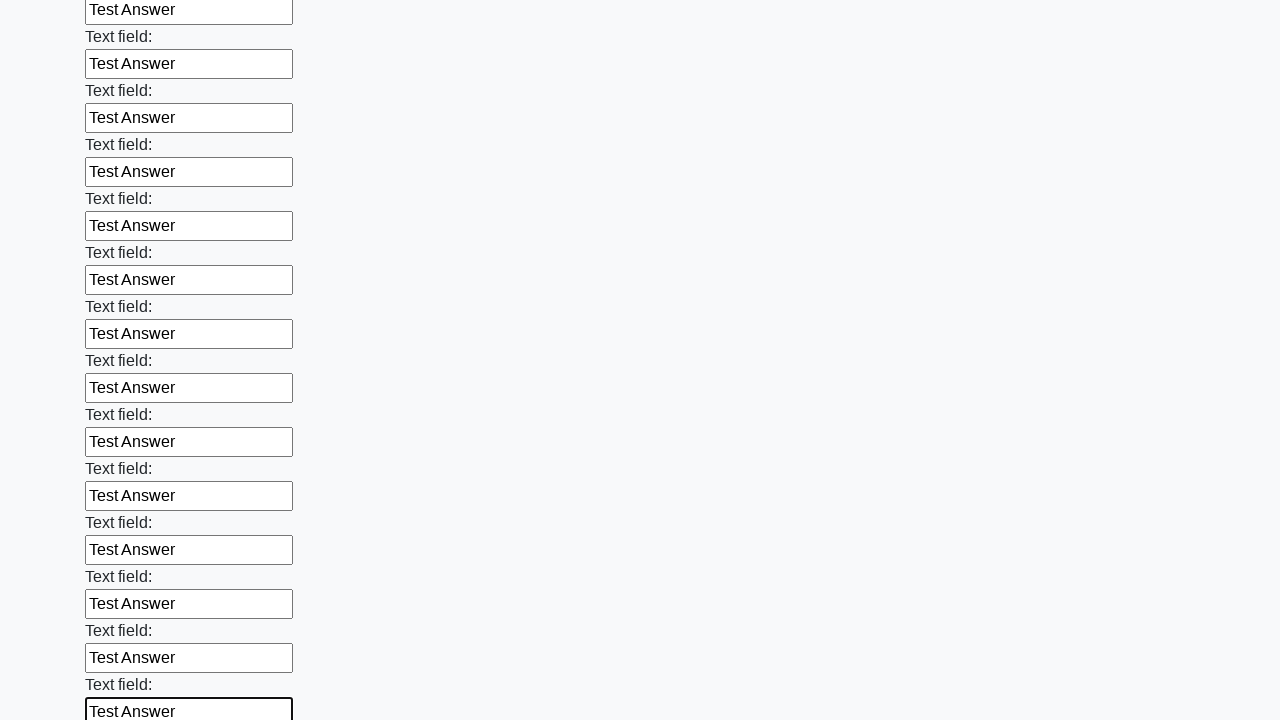

Filled an input field with 'Test Answer' on input >> nth=72
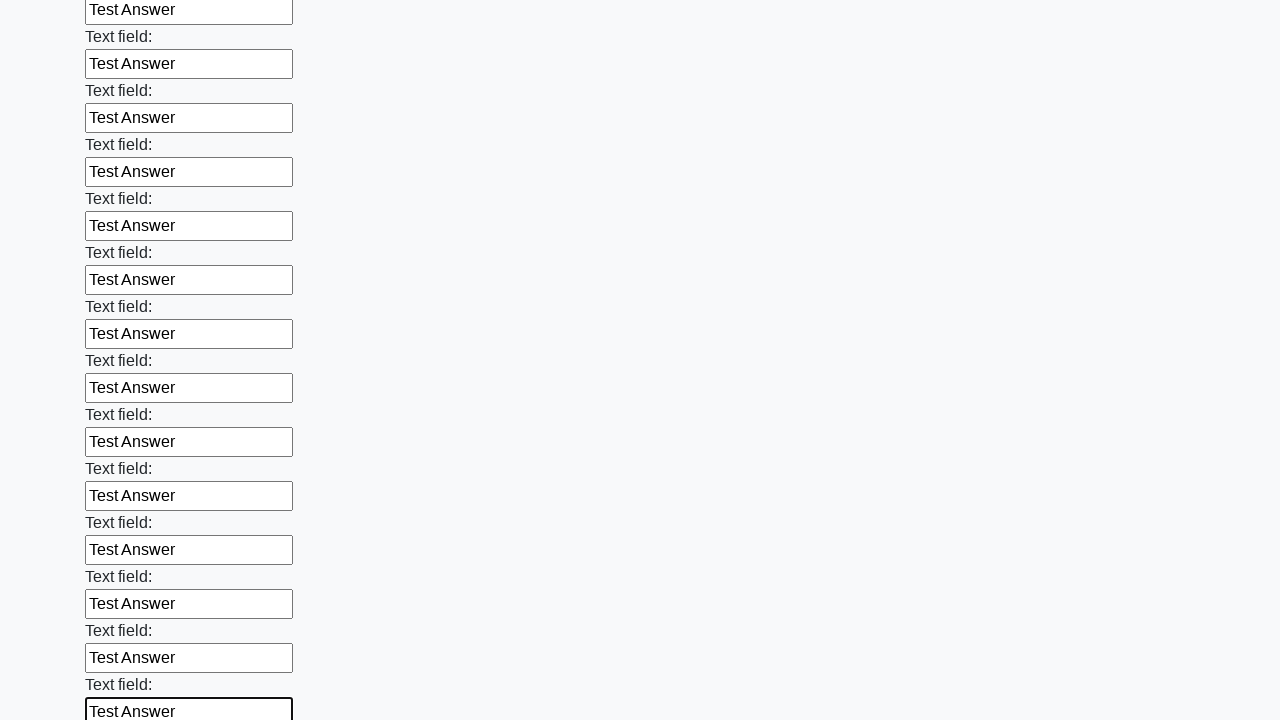

Filled an input field with 'Test Answer' on input >> nth=73
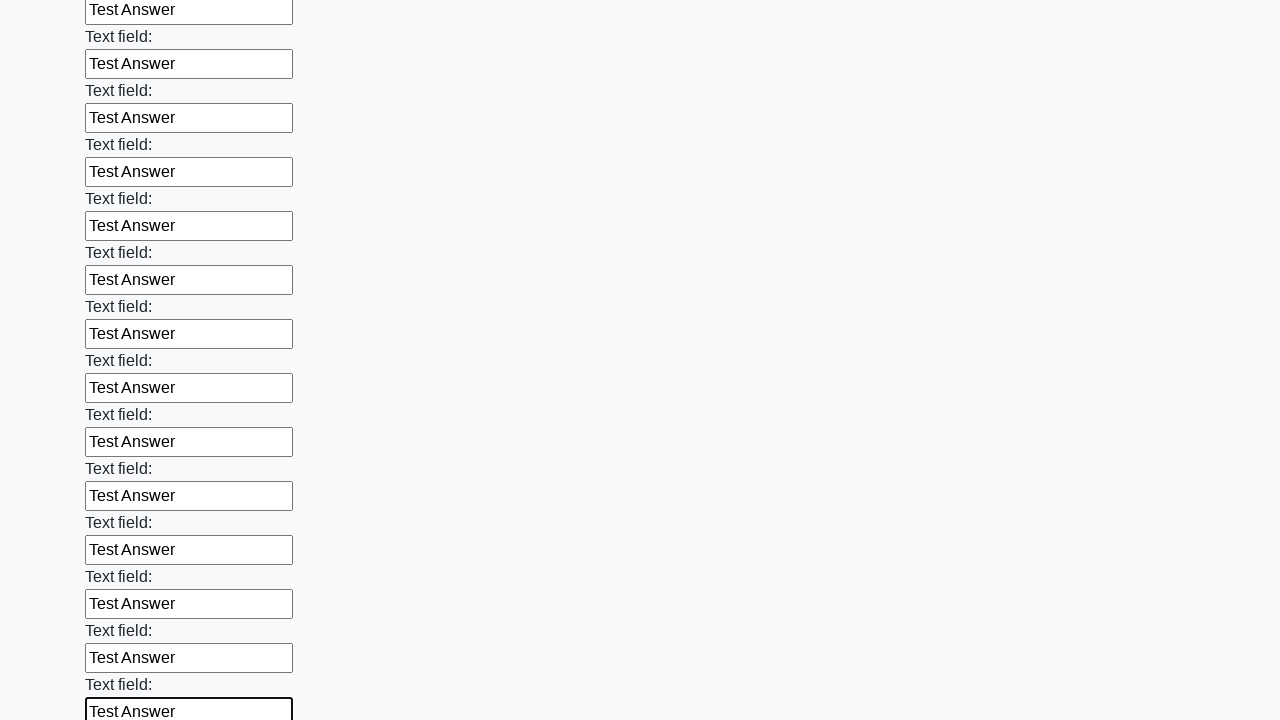

Filled an input field with 'Test Answer' on input >> nth=74
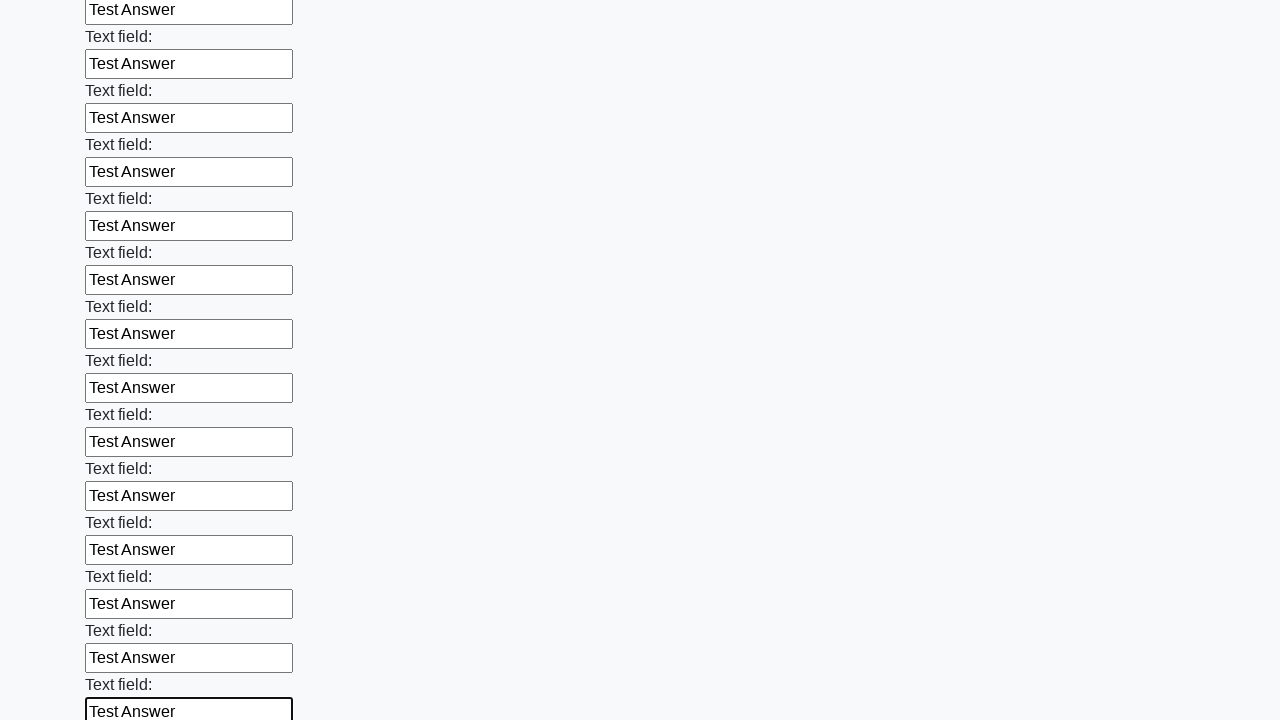

Filled an input field with 'Test Answer' on input >> nth=75
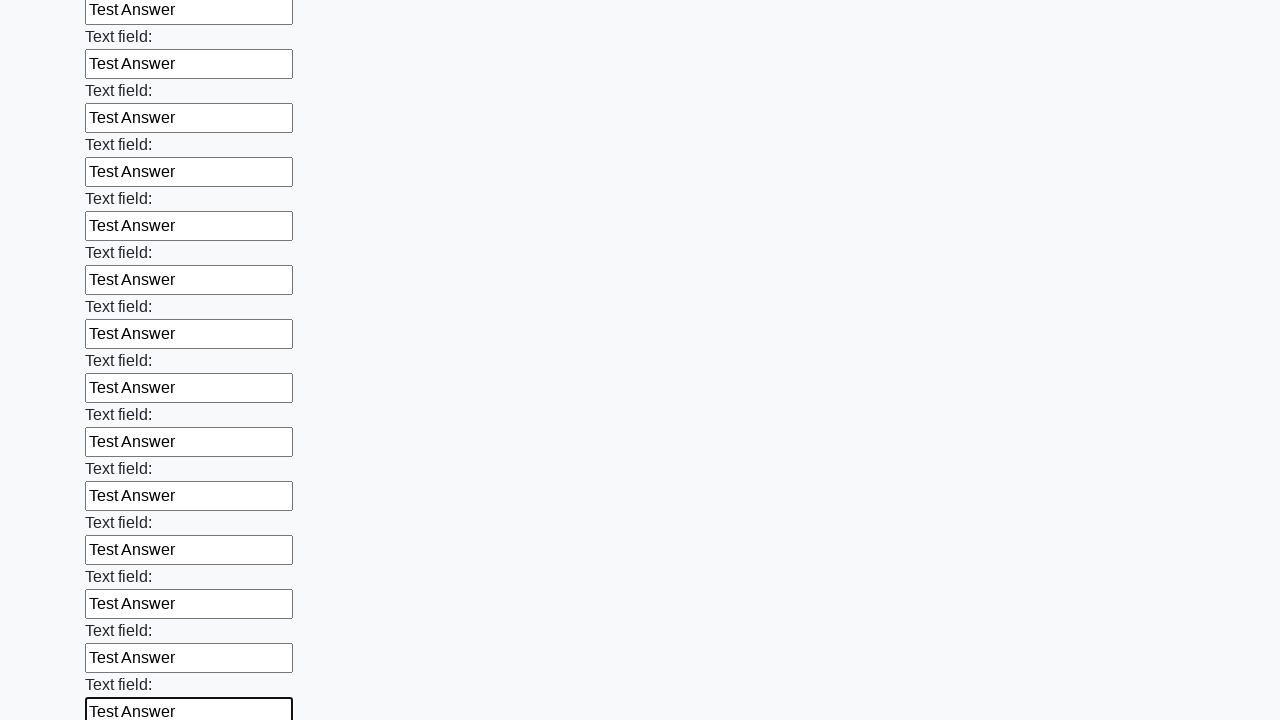

Filled an input field with 'Test Answer' on input >> nth=76
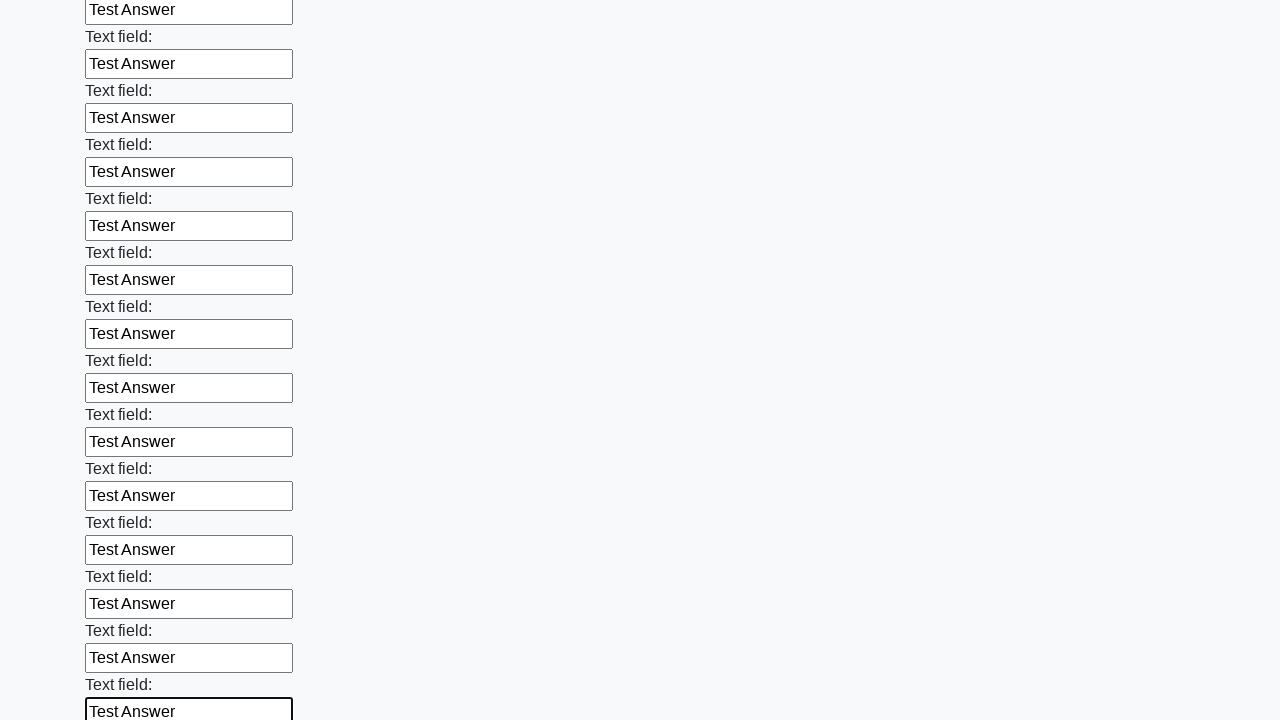

Filled an input field with 'Test Answer' on input >> nth=77
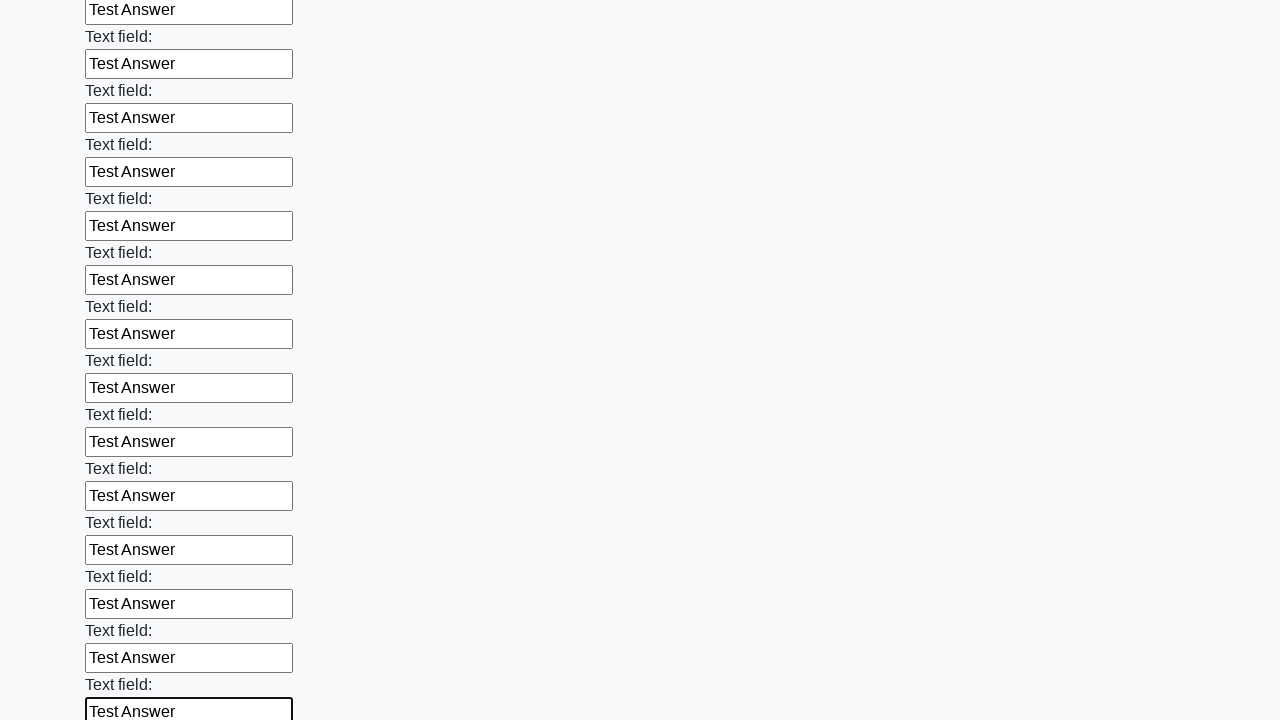

Filled an input field with 'Test Answer' on input >> nth=78
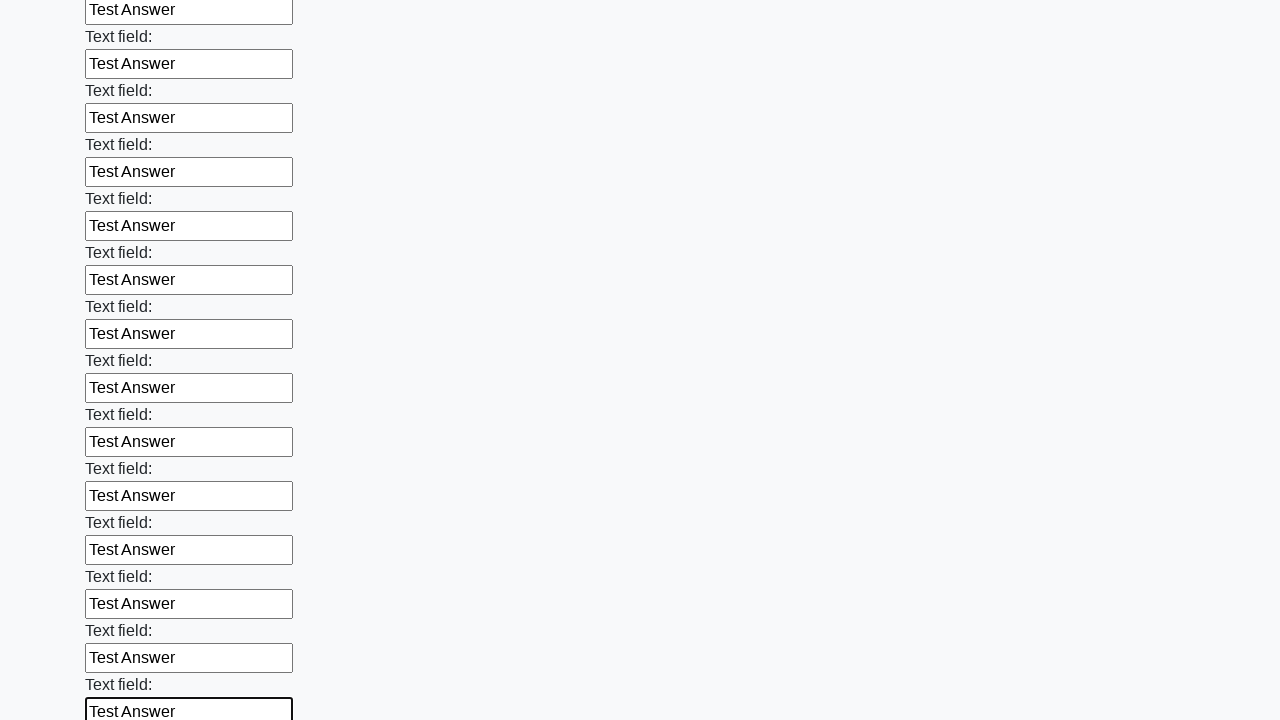

Filled an input field with 'Test Answer' on input >> nth=79
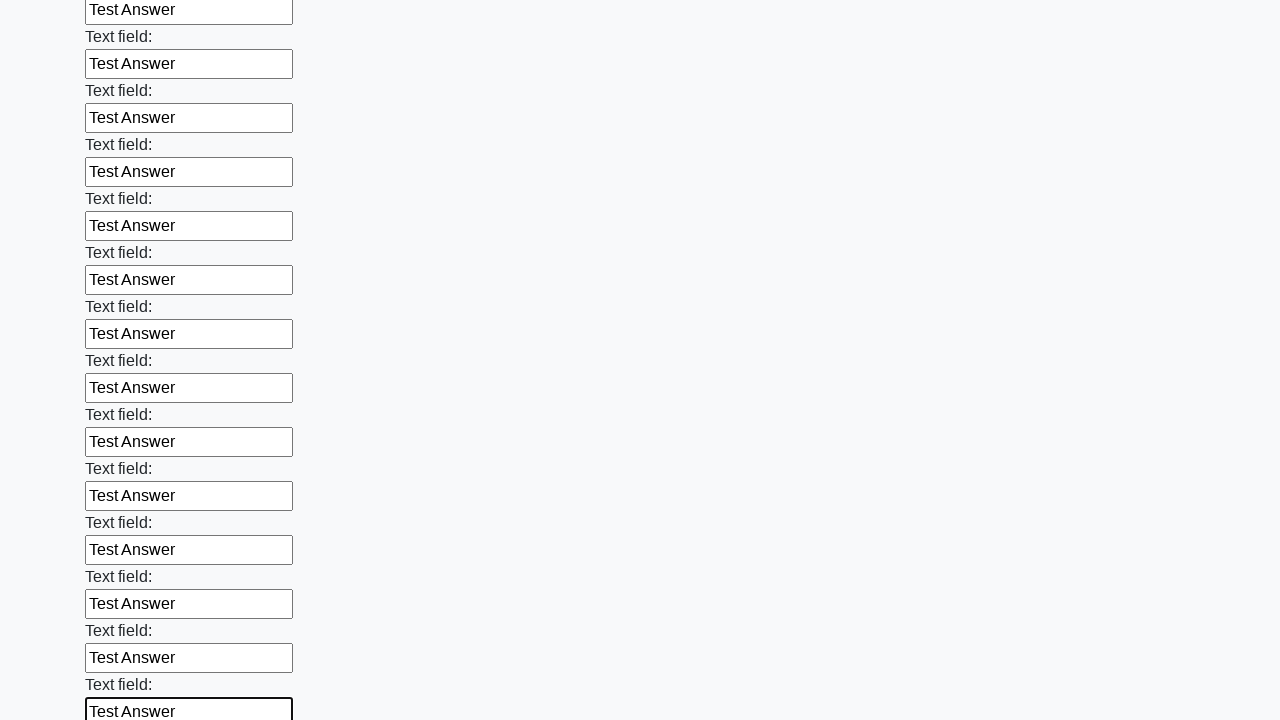

Filled an input field with 'Test Answer' on input >> nth=80
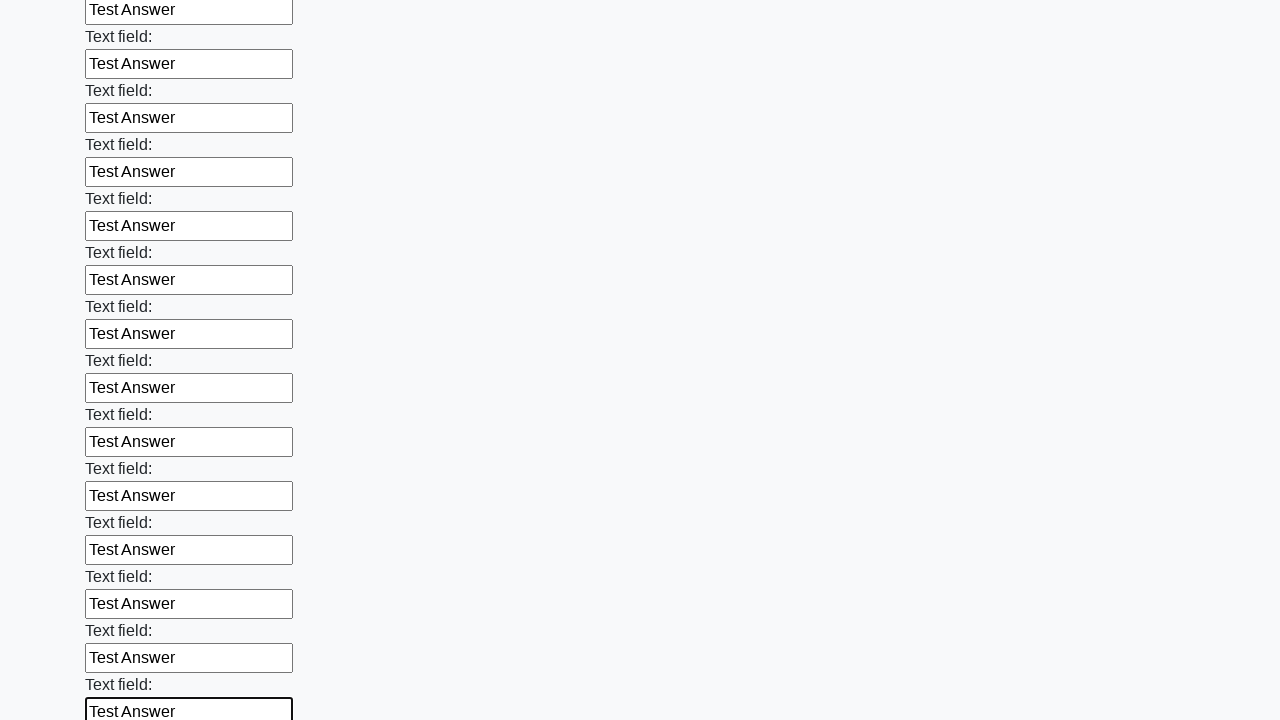

Filled an input field with 'Test Answer' on input >> nth=81
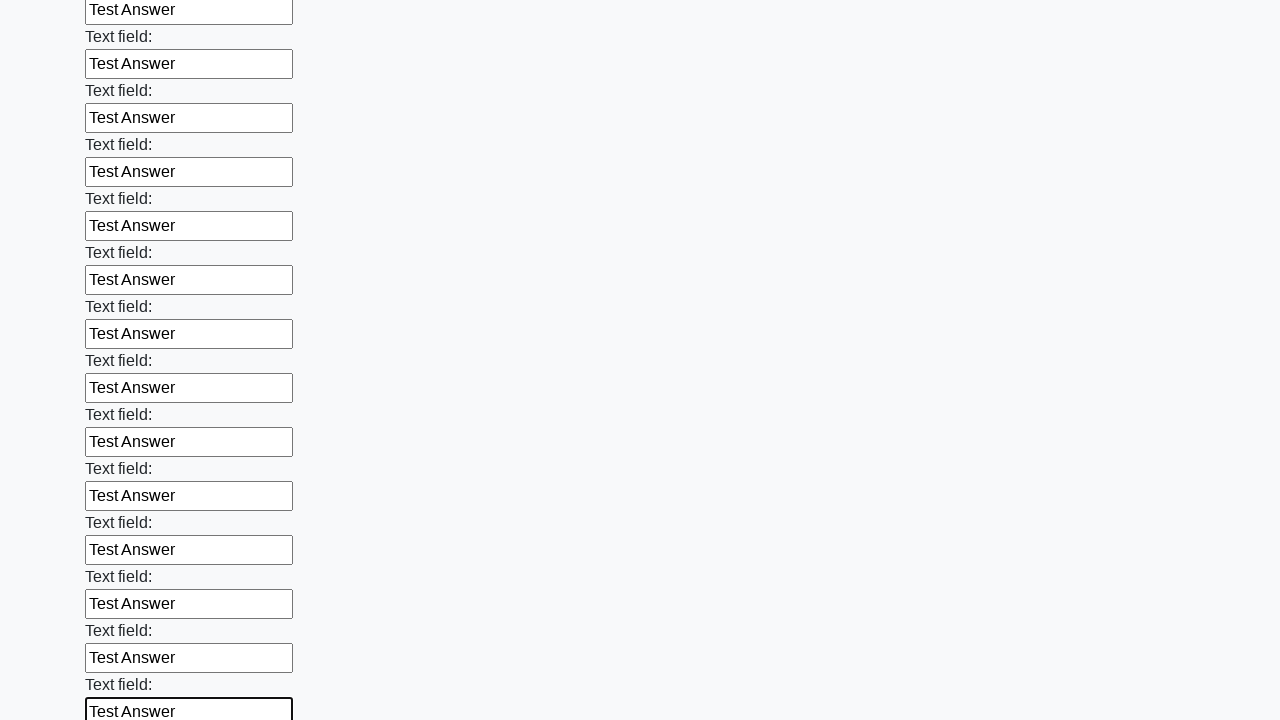

Filled an input field with 'Test Answer' on input >> nth=82
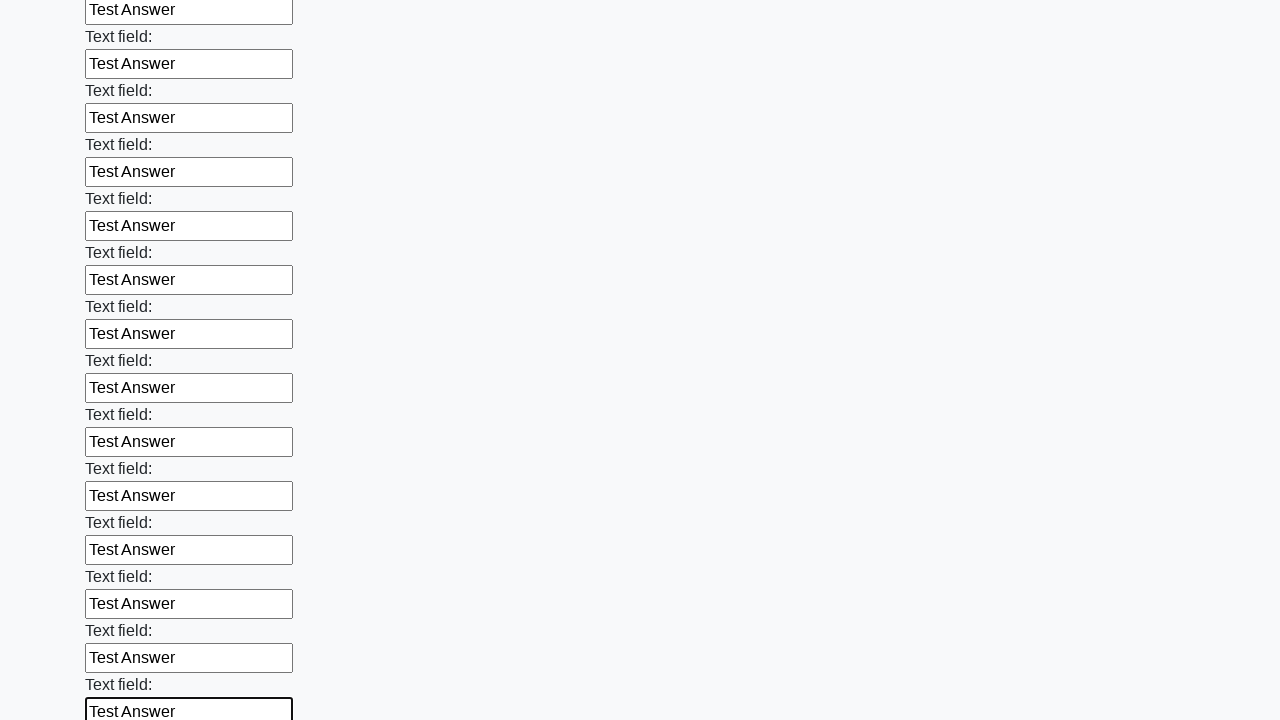

Filled an input field with 'Test Answer' on input >> nth=83
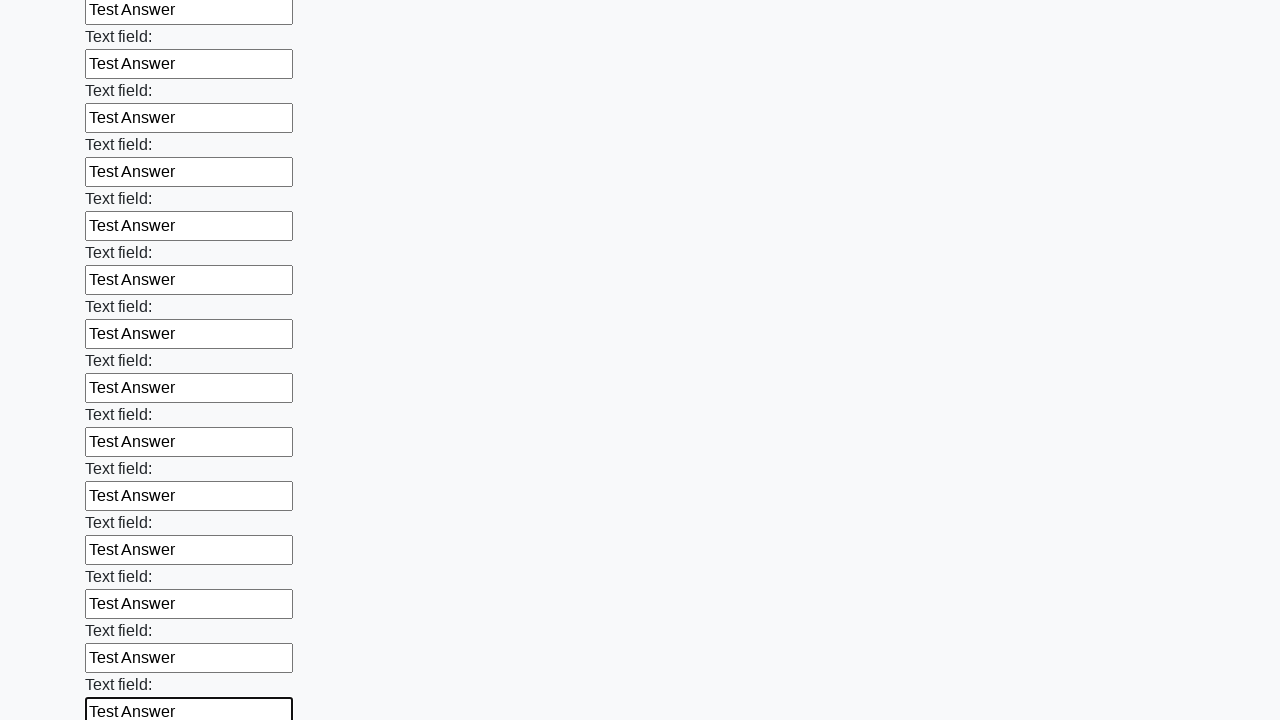

Filled an input field with 'Test Answer' on input >> nth=84
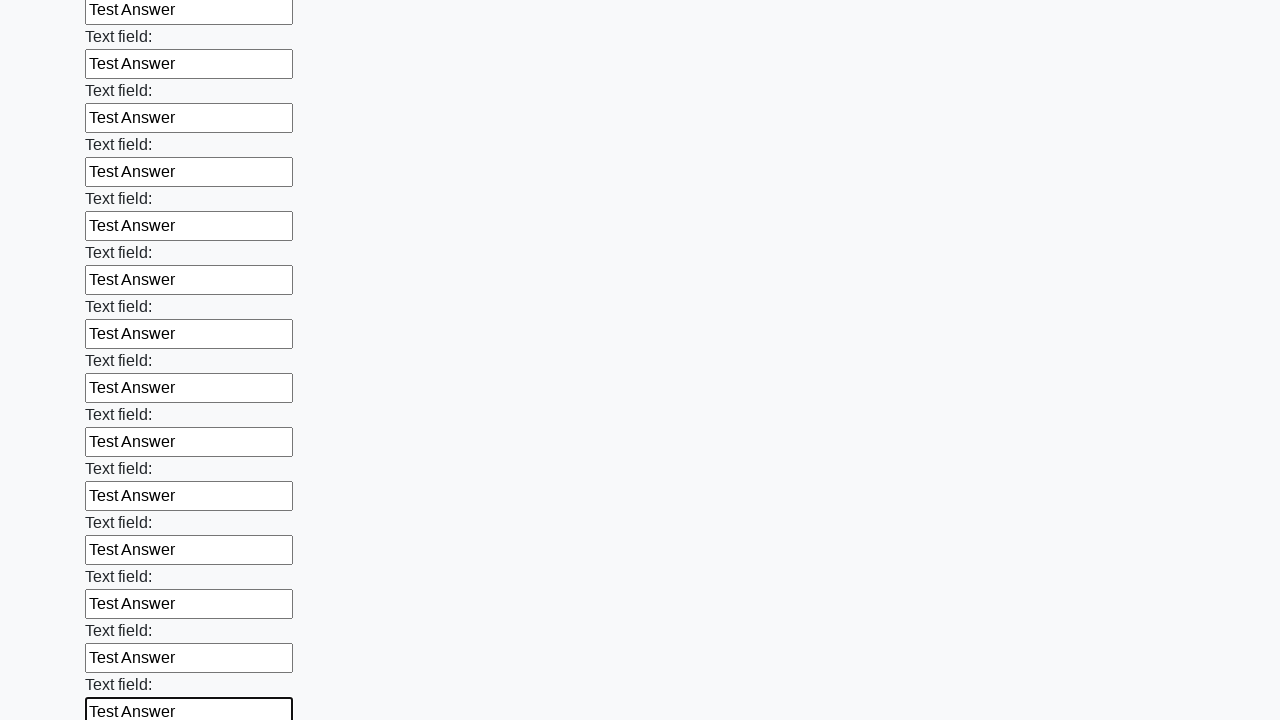

Filled an input field with 'Test Answer' on input >> nth=85
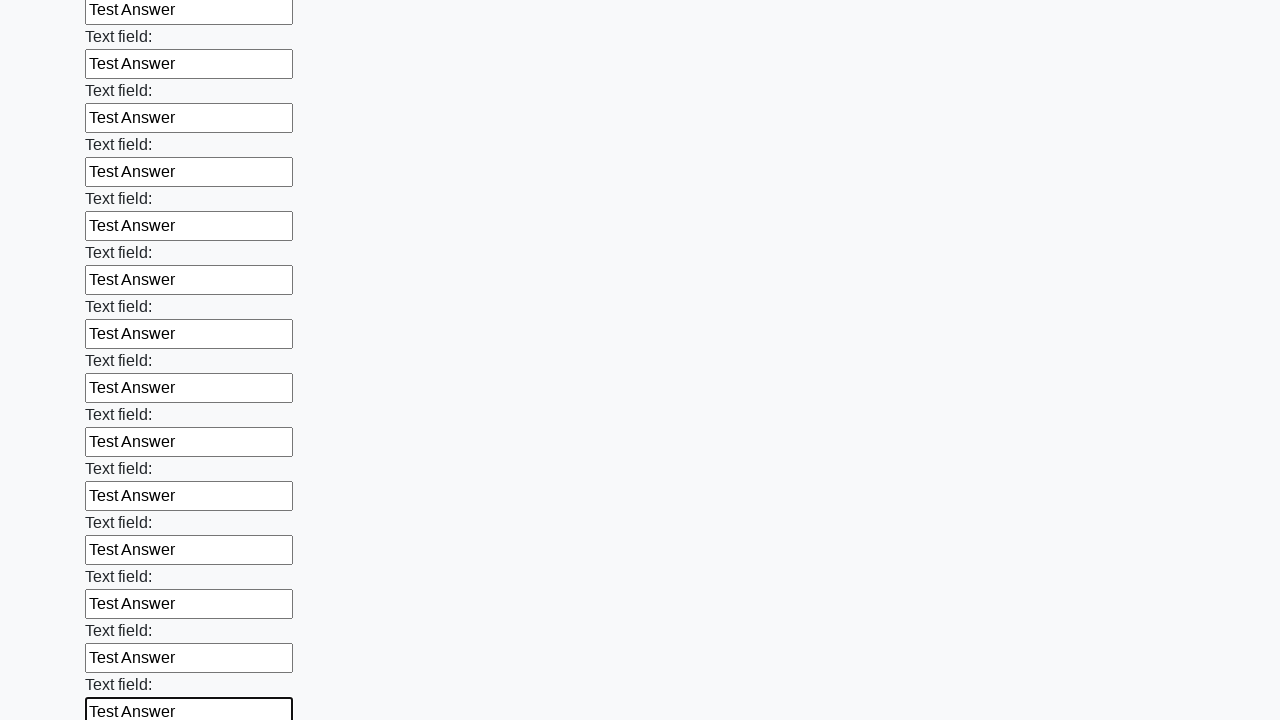

Filled an input field with 'Test Answer' on input >> nth=86
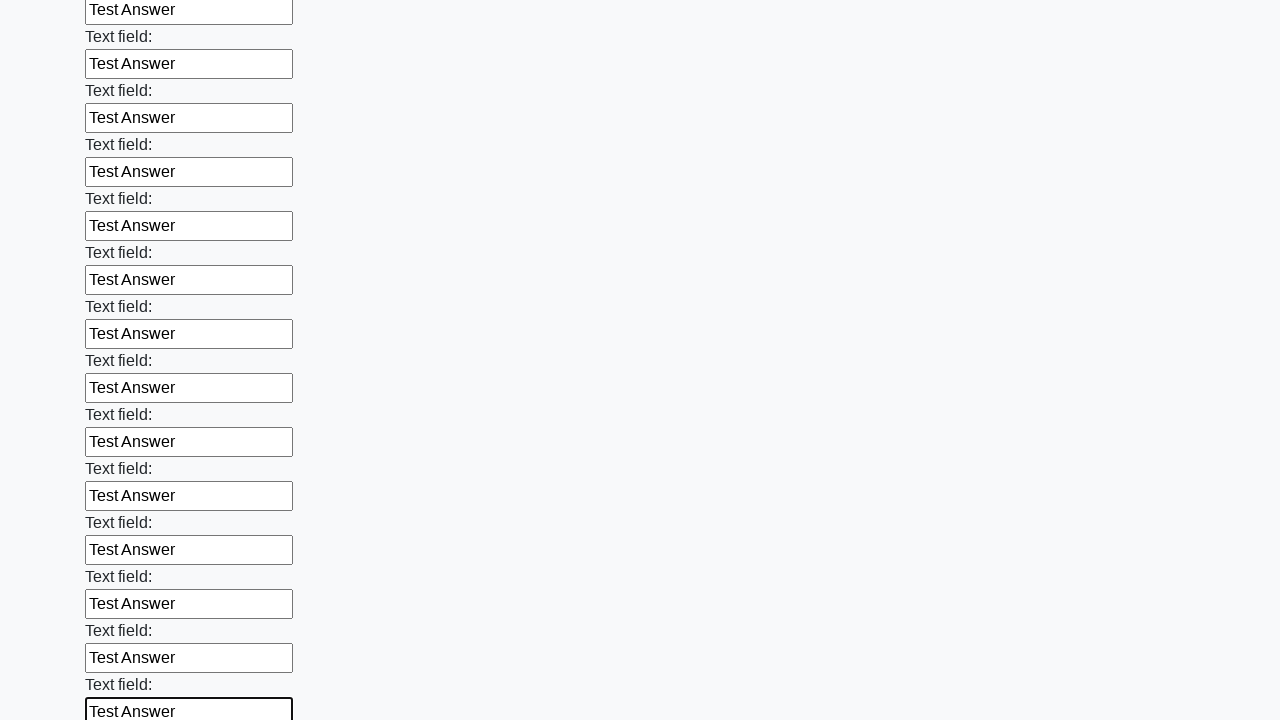

Filled an input field with 'Test Answer' on input >> nth=87
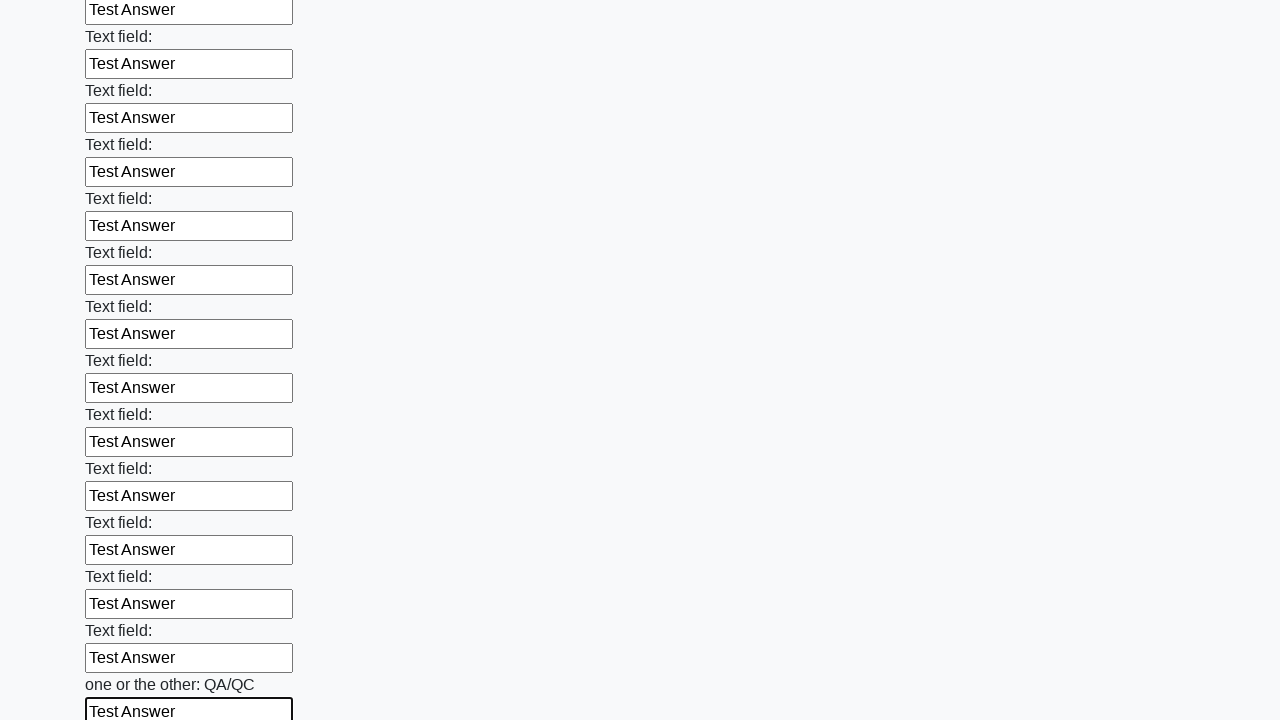

Filled an input field with 'Test Answer' on input >> nth=88
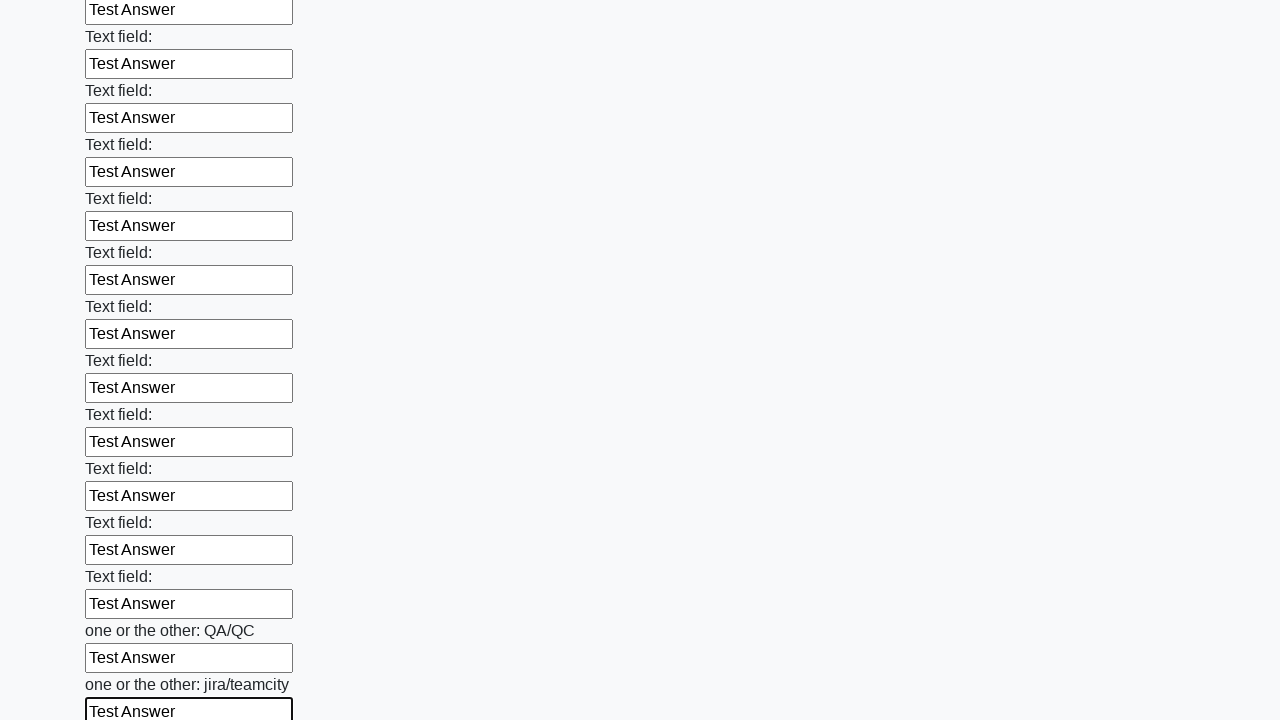

Filled an input field with 'Test Answer' on input >> nth=89
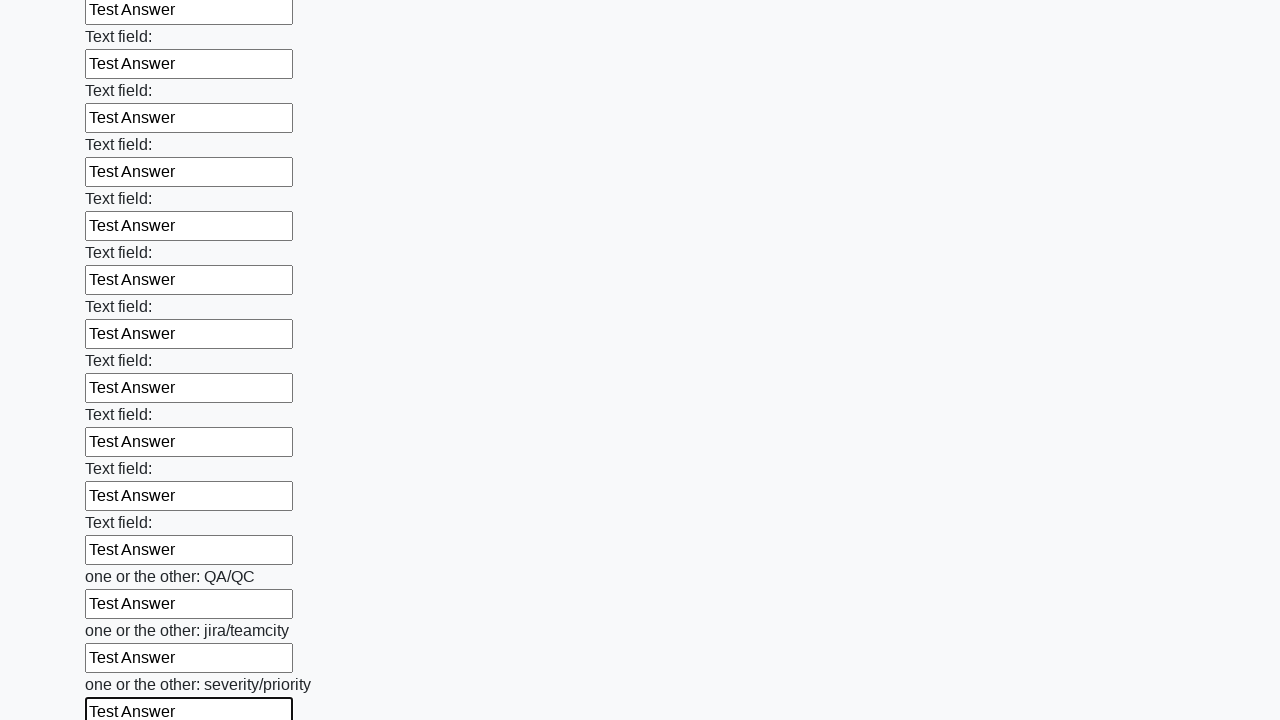

Filled an input field with 'Test Answer' on input >> nth=90
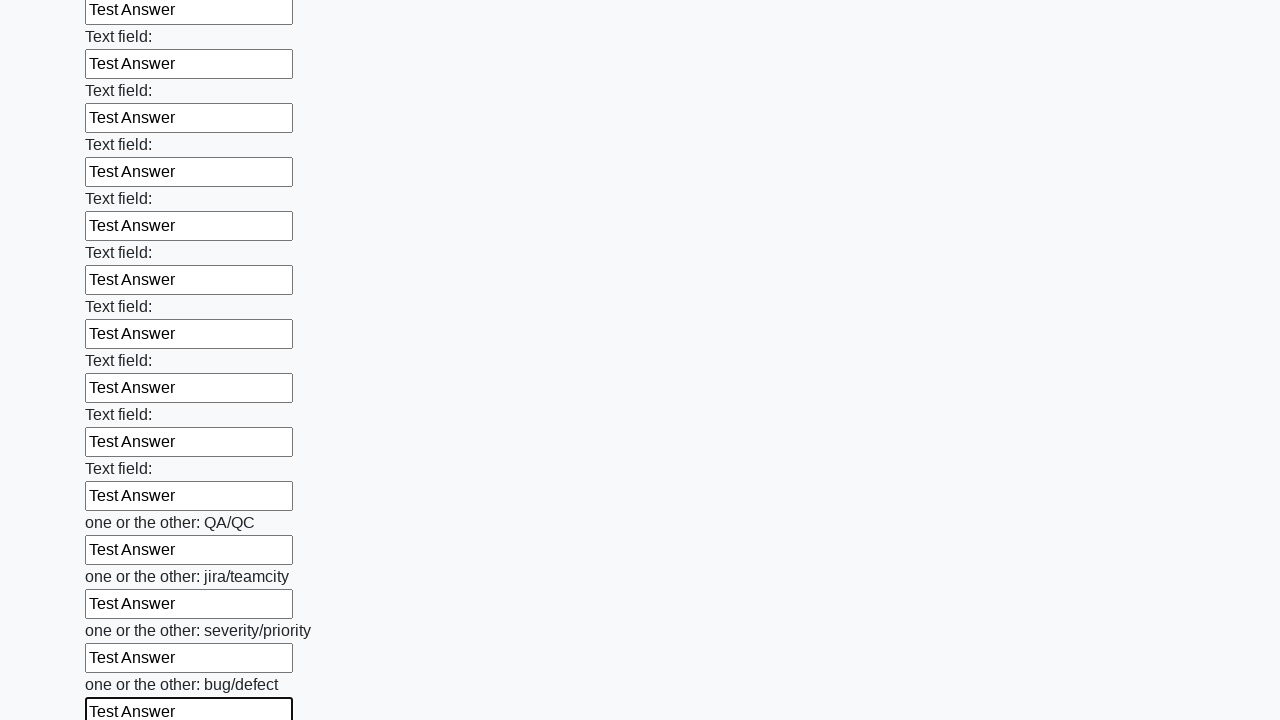

Filled an input field with 'Test Answer' on input >> nth=91
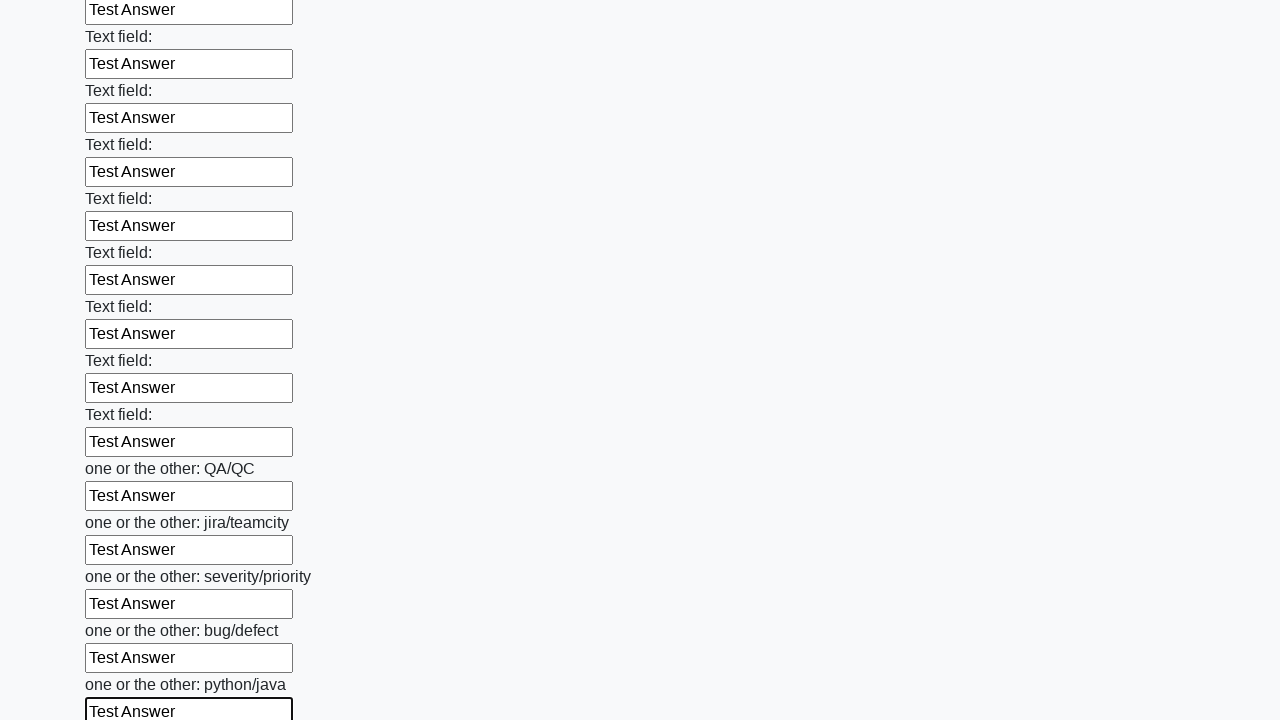

Filled an input field with 'Test Answer' on input >> nth=92
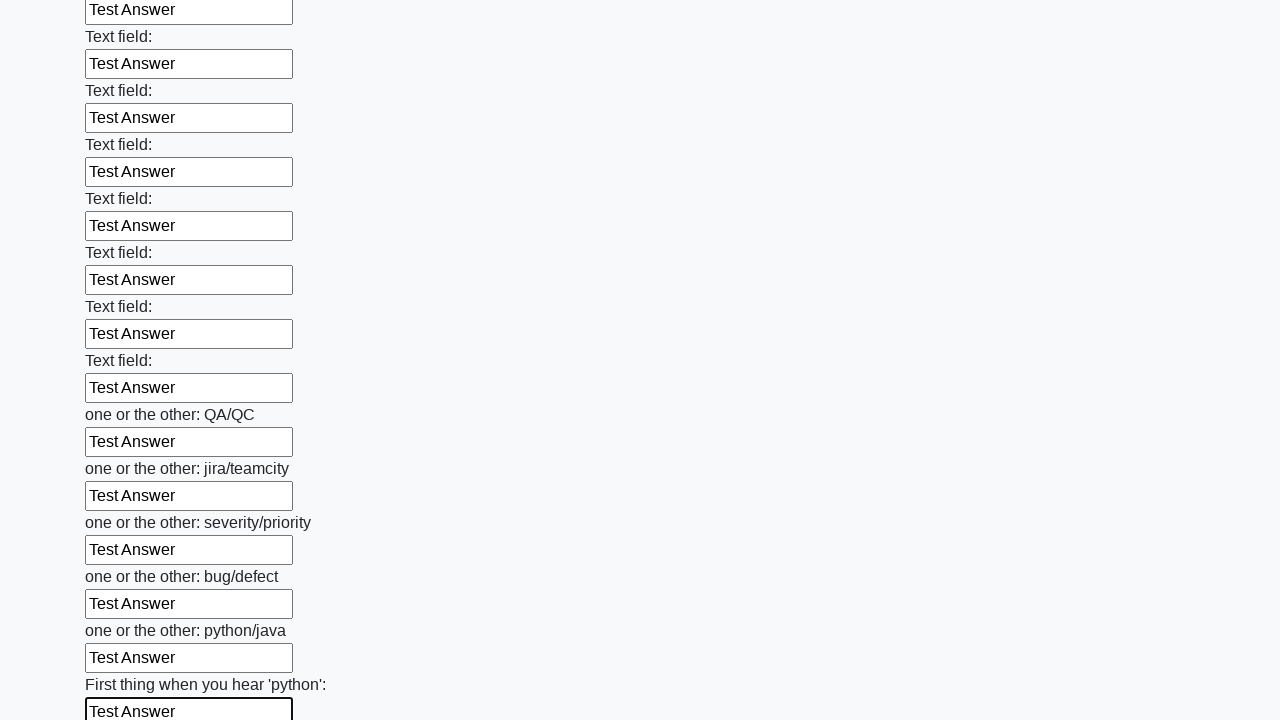

Filled an input field with 'Test Answer' on input >> nth=93
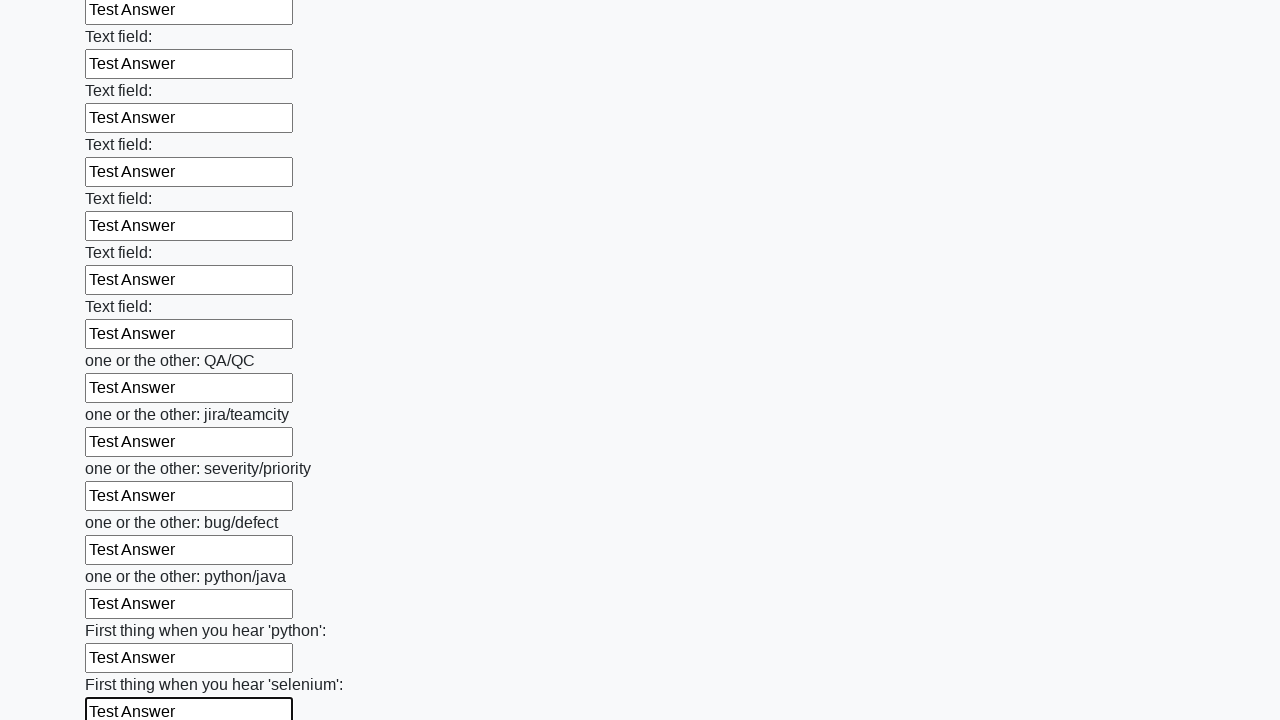

Filled an input field with 'Test Answer' on input >> nth=94
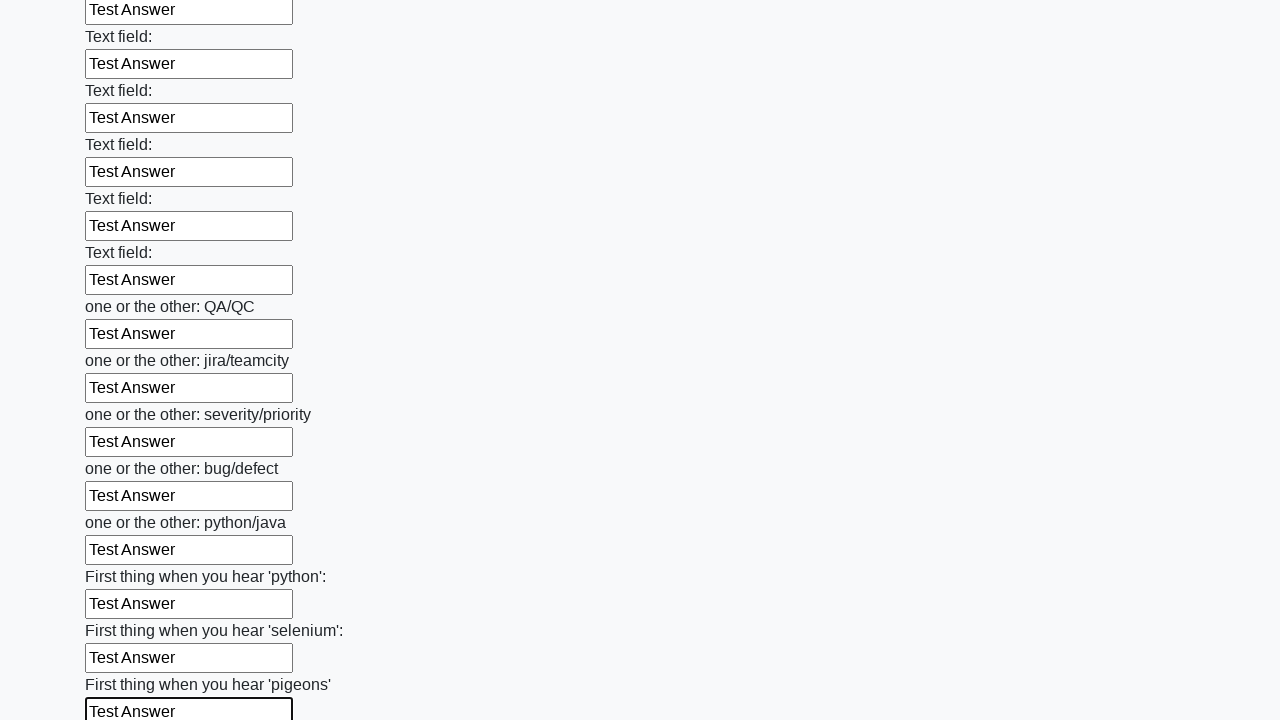

Filled an input field with 'Test Answer' on input >> nth=95
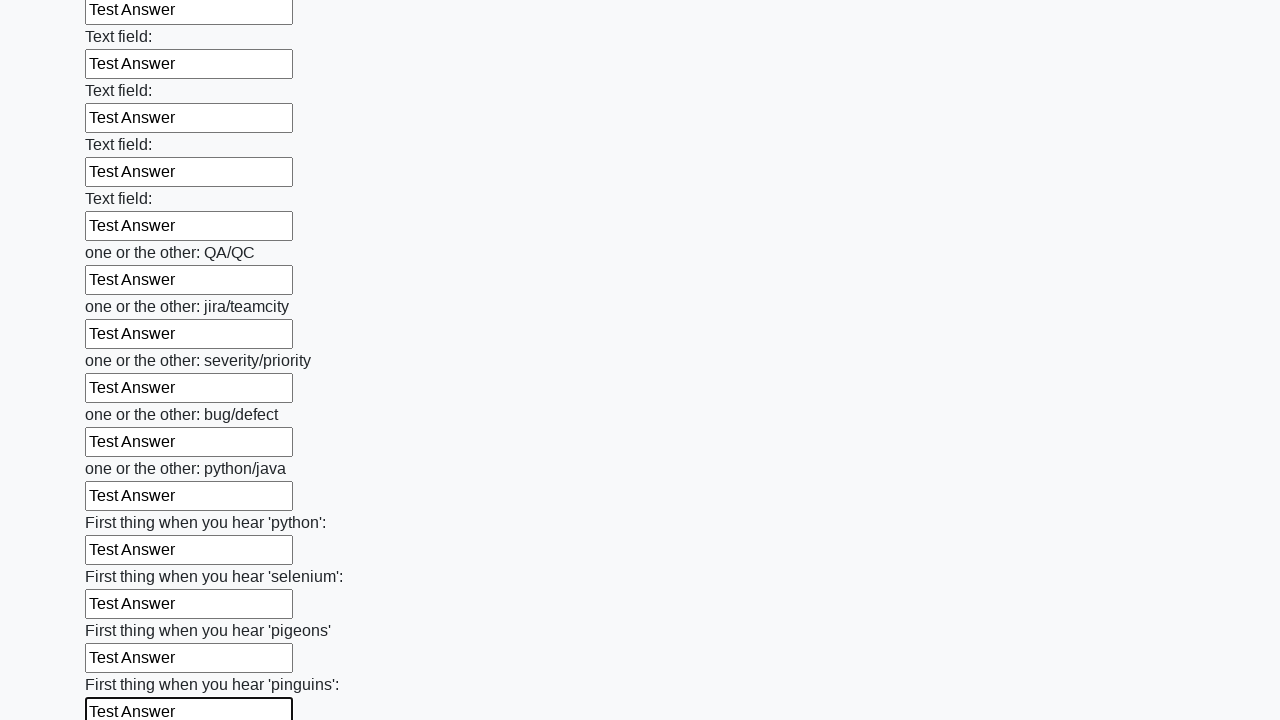

Filled an input field with 'Test Answer' on input >> nth=96
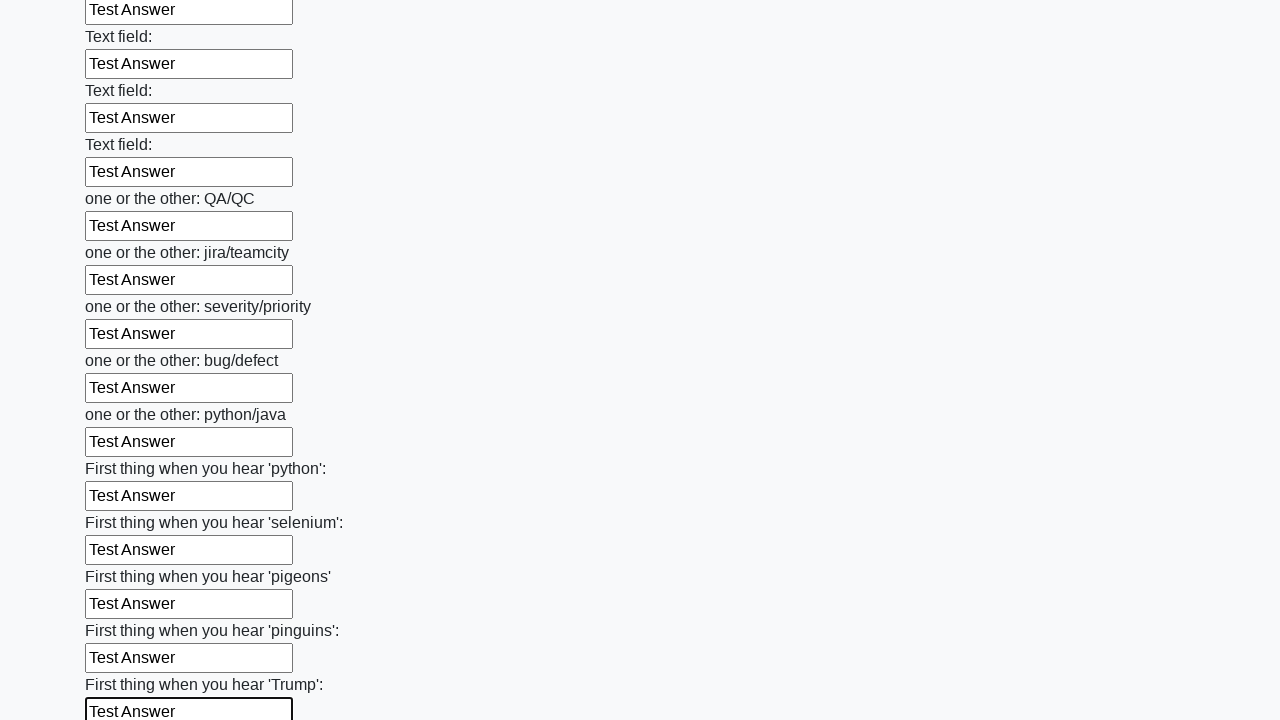

Filled an input field with 'Test Answer' on input >> nth=97
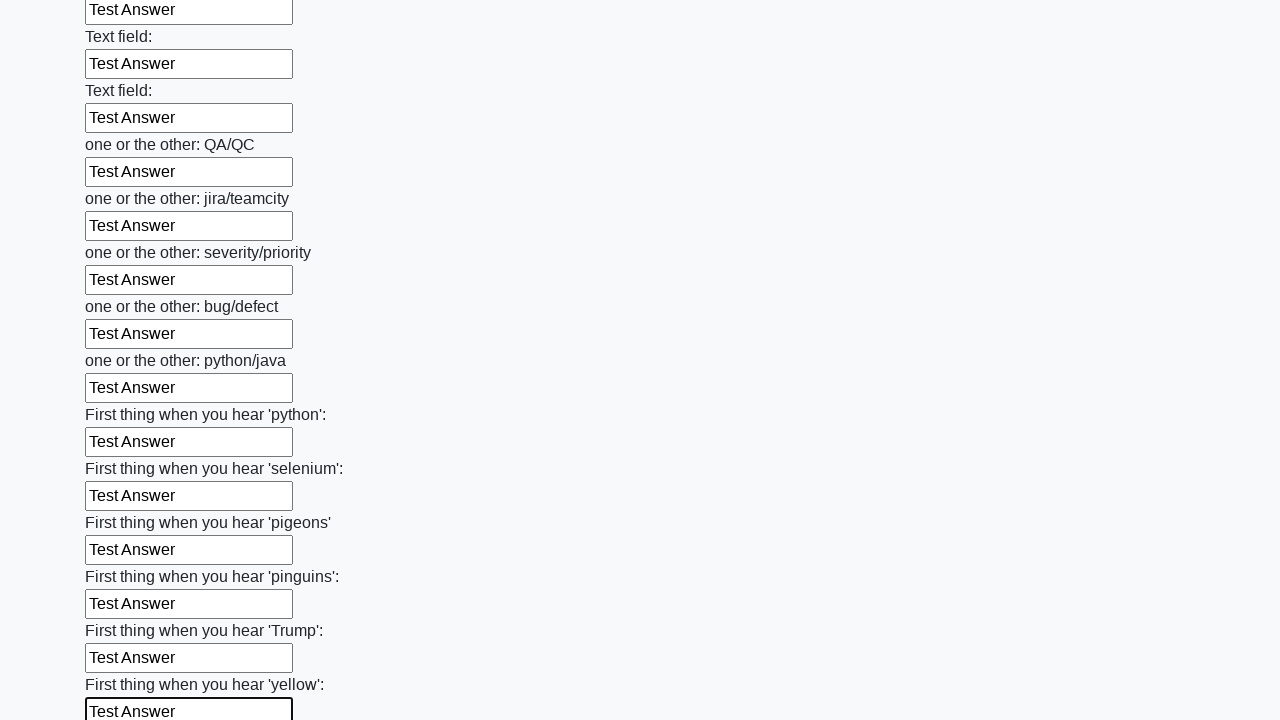

Filled an input field with 'Test Answer' on input >> nth=98
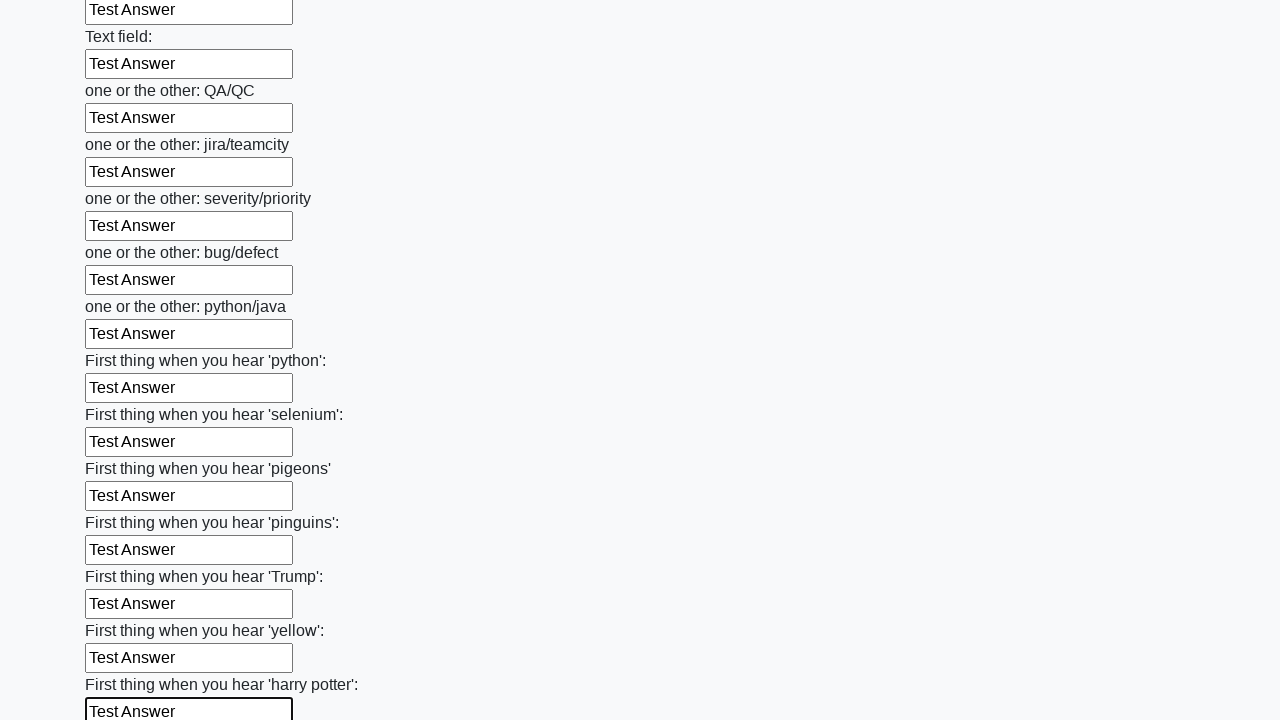

Filled an input field with 'Test Answer' on input >> nth=99
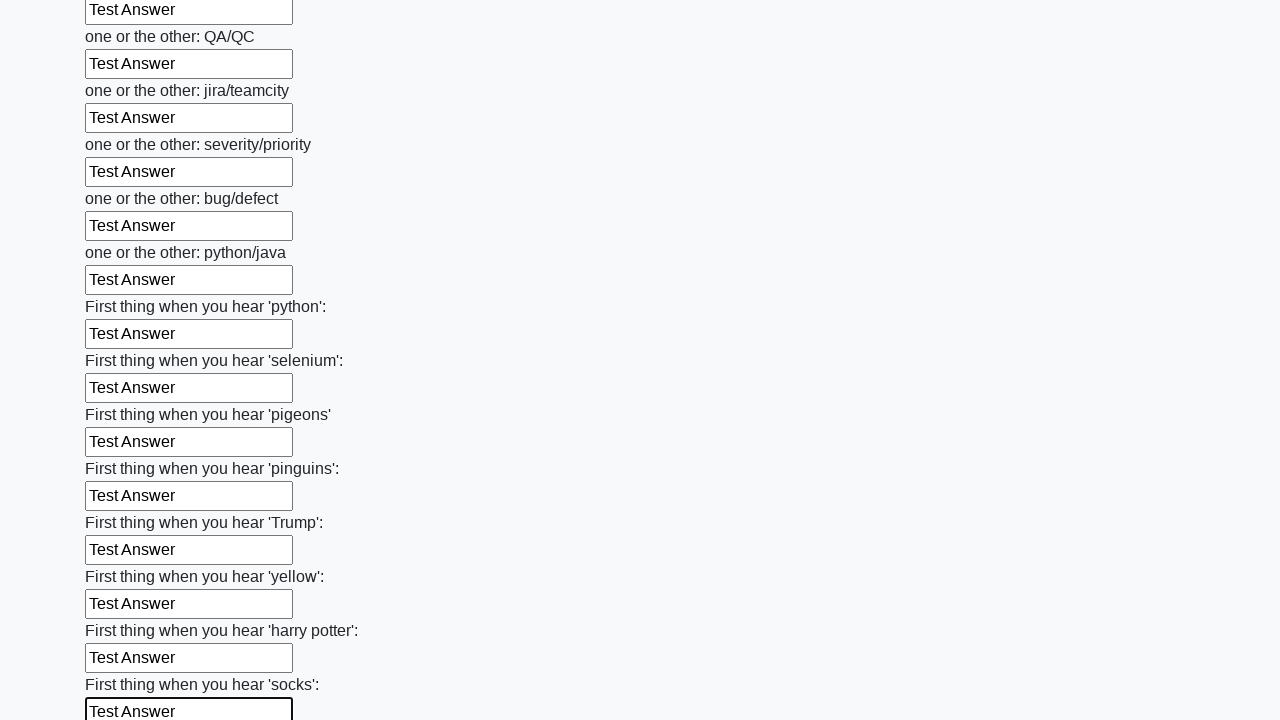

Clicked the submit button to submit the form at (123, 611) on button.btn
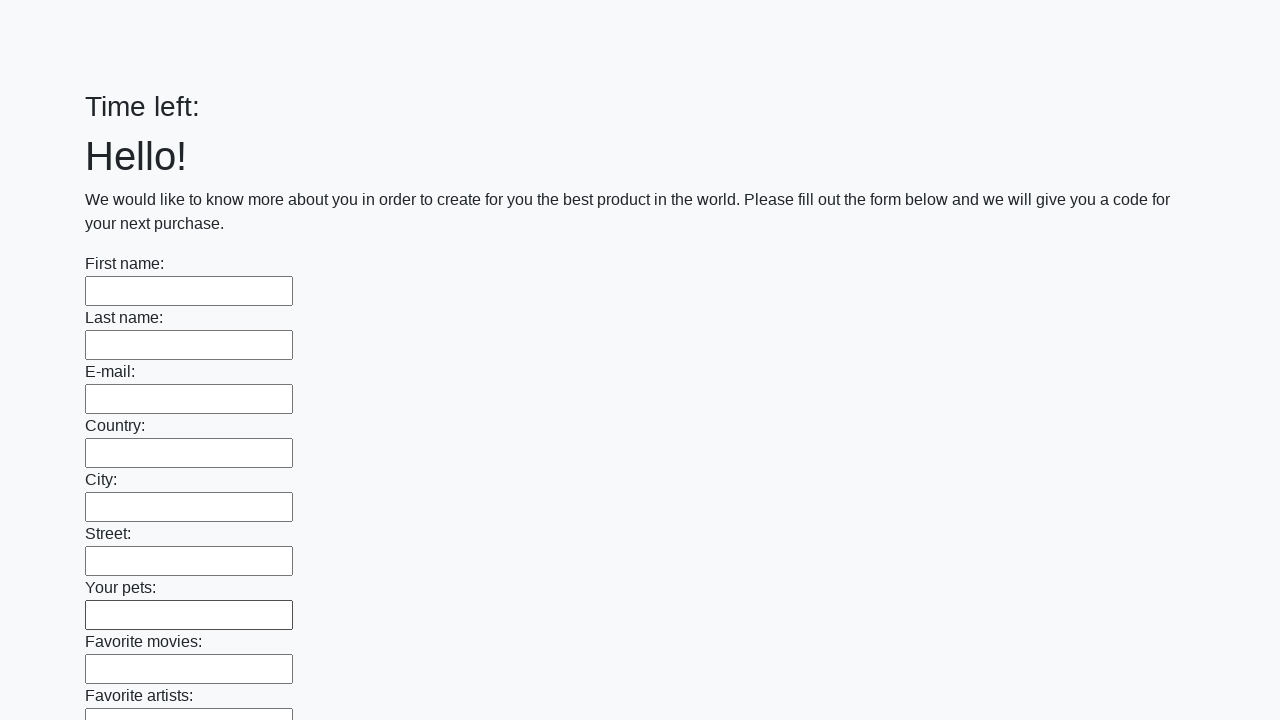

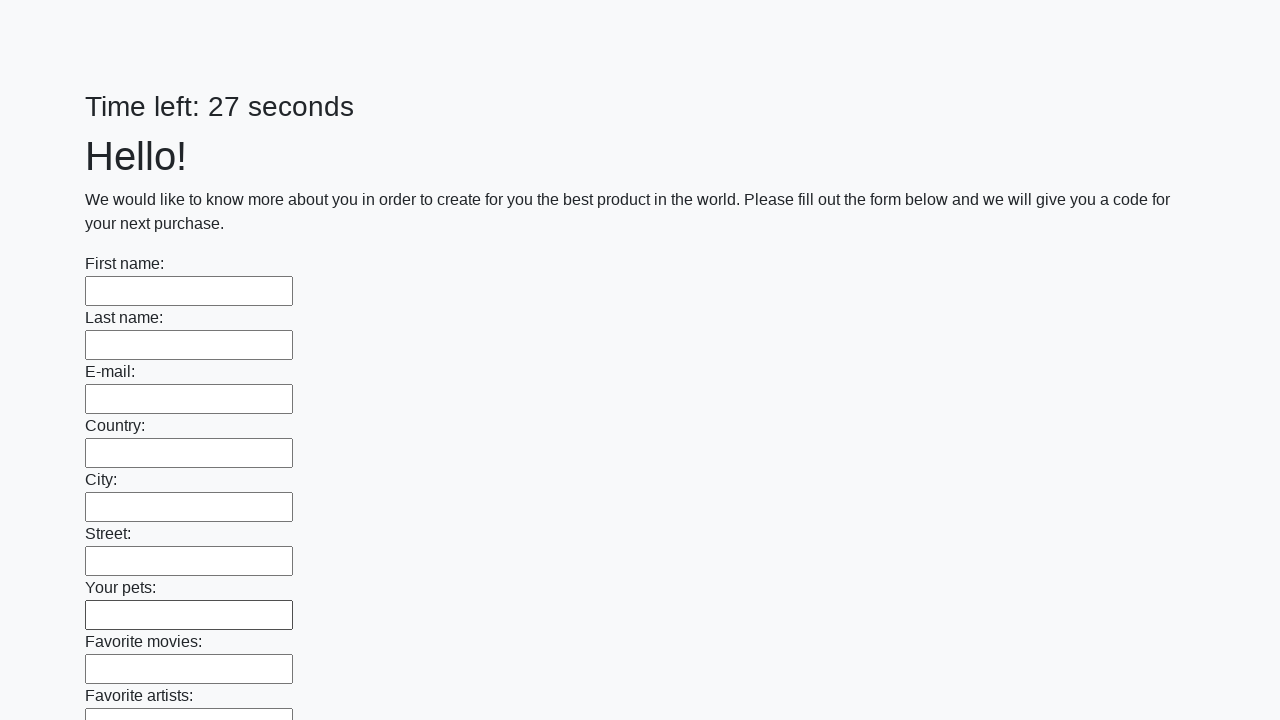